Tests infinite scroll functionality by scrolling down the page multiple times and verifying content loads dynamically.

Starting URL: https://the-internet.herokuapp.com/

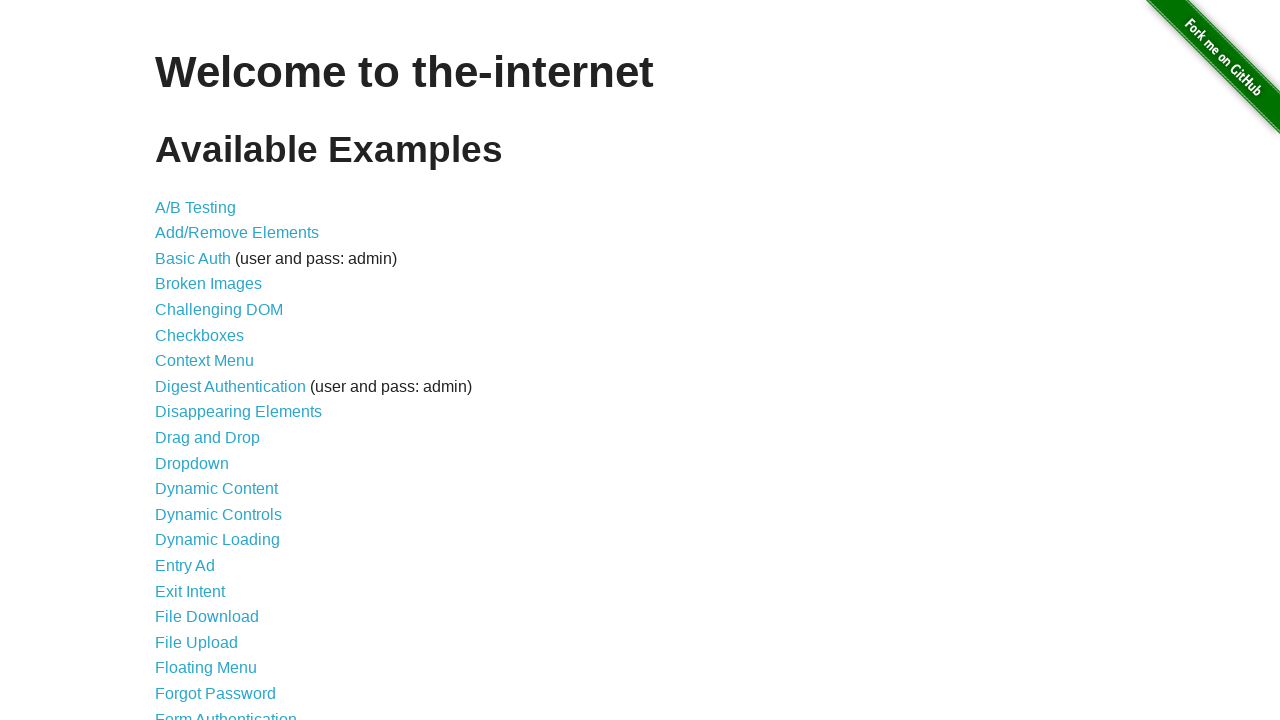

Clicked on Infinite Scroll link at (201, 360) on xpath=//a[@href='/infinite_scroll']
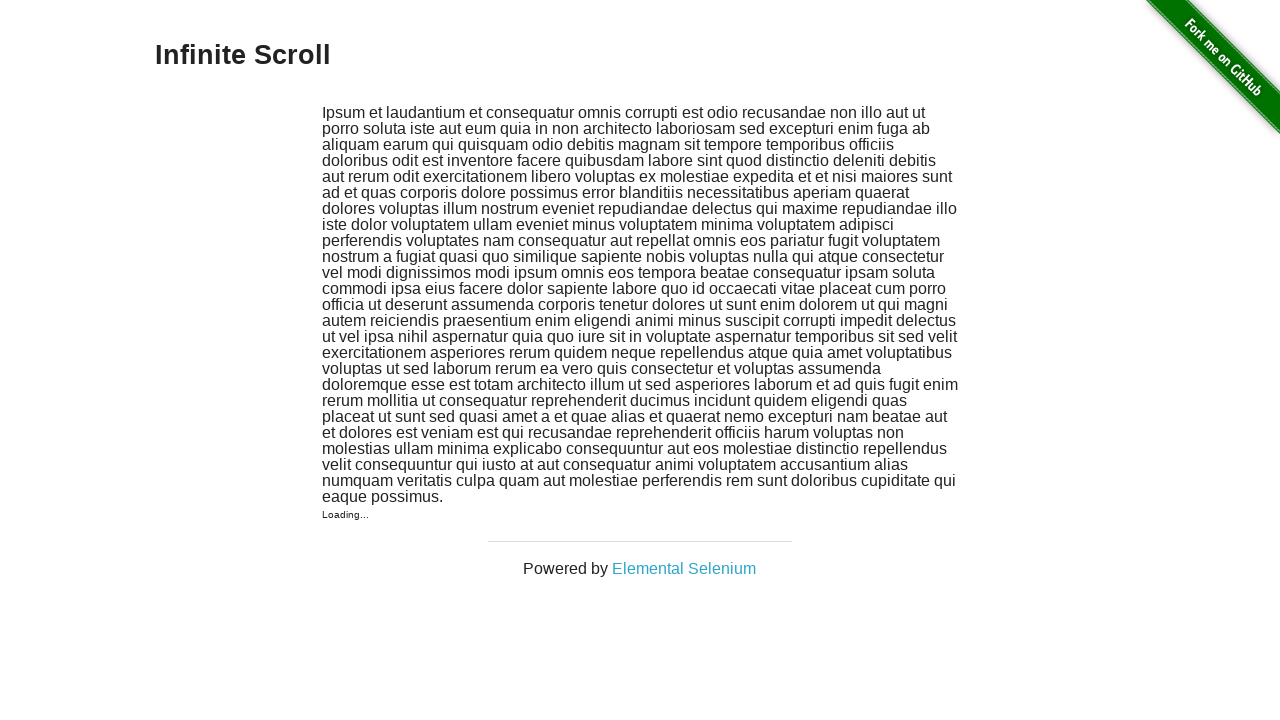

Infinite Scroll page loaded and URL verified
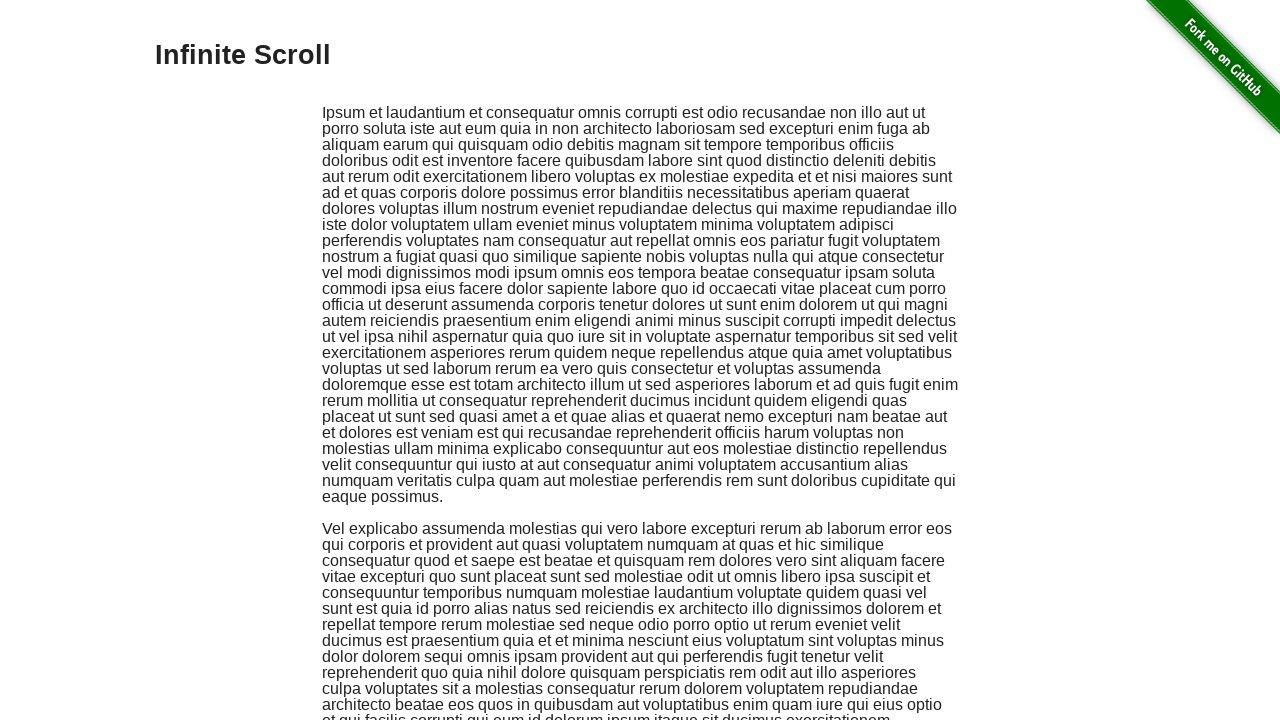

Scrolled to footer (attempt 1)
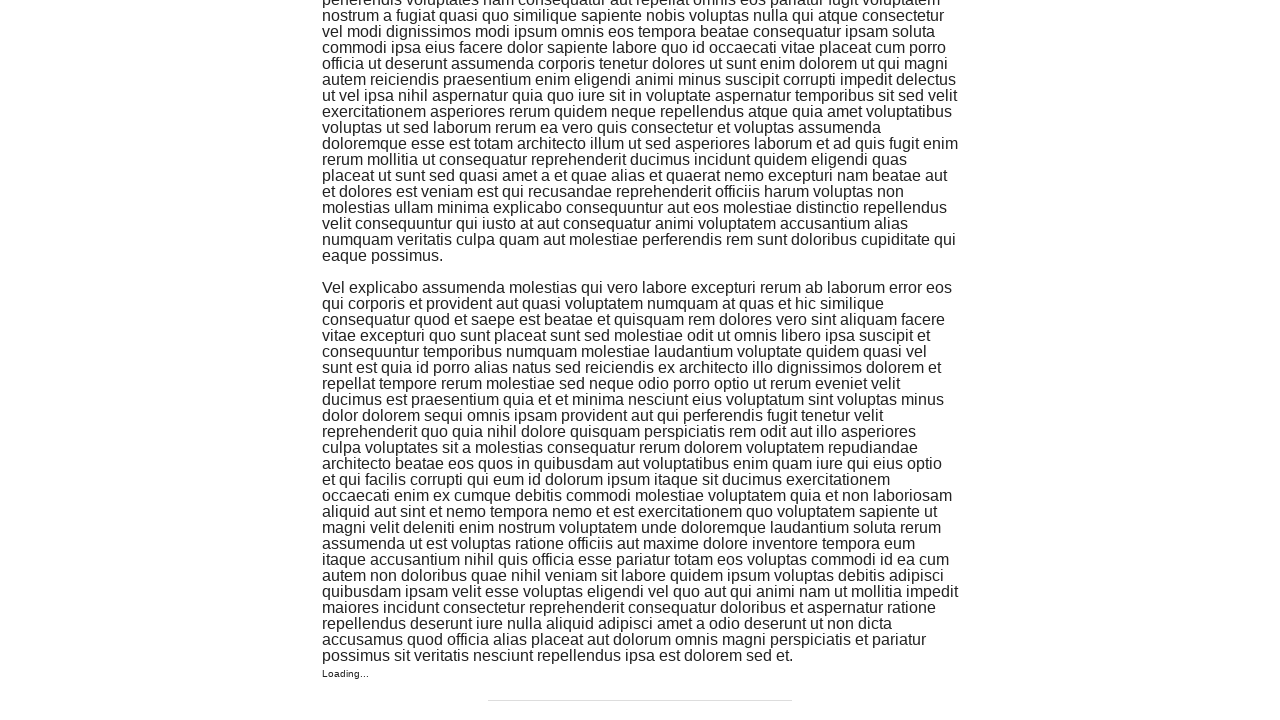

Waited 500ms for content to load
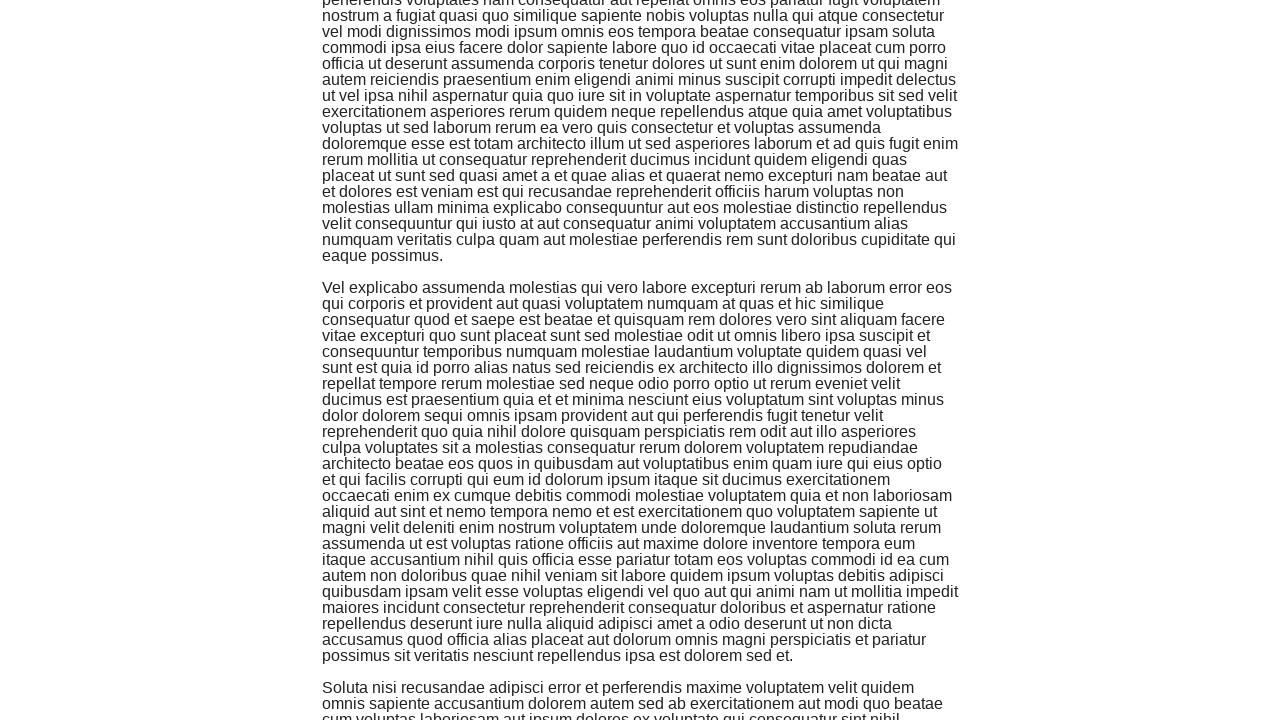

Checked for loaded items: found 3 items
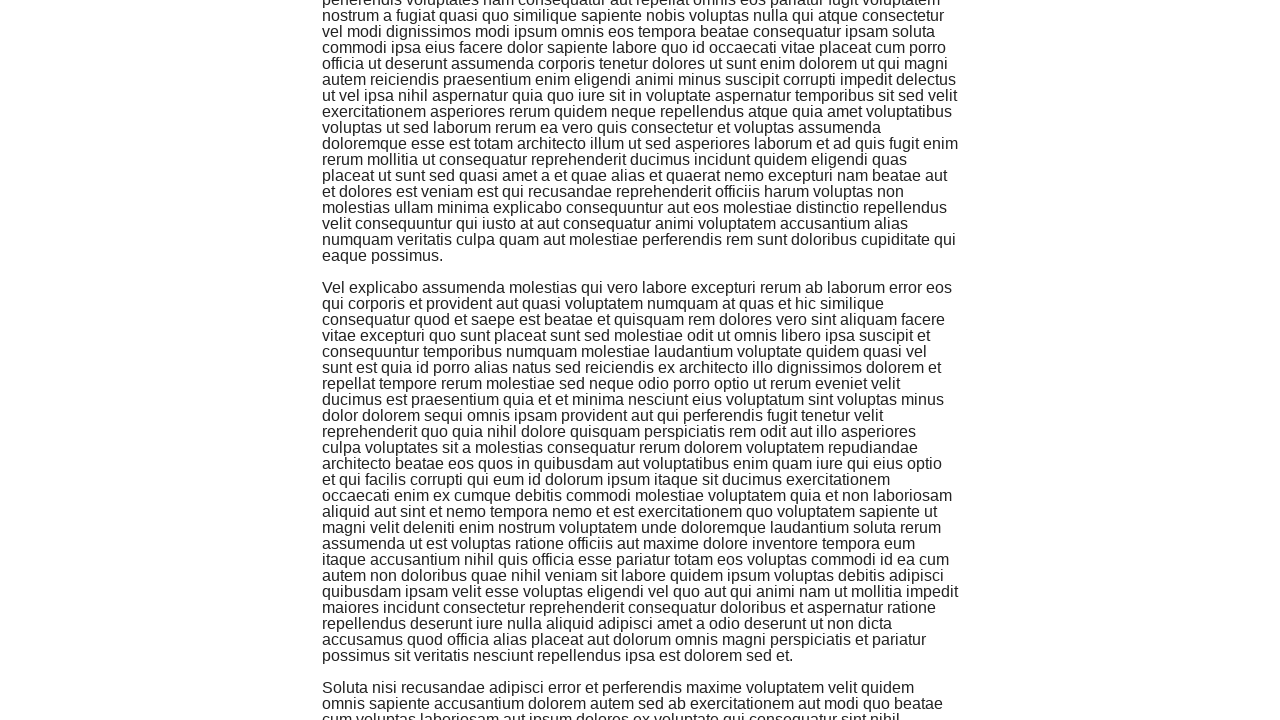

Retrieved text from last loaded item
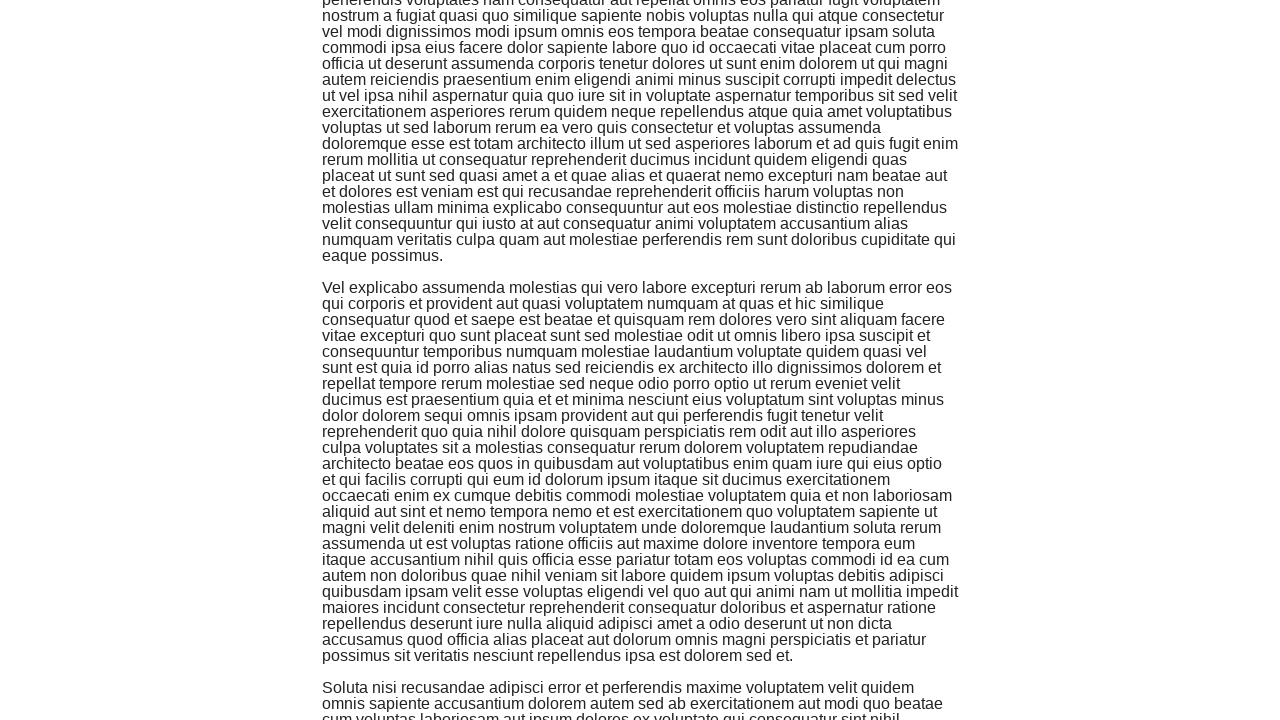

Scrolled to footer (attempt 2)
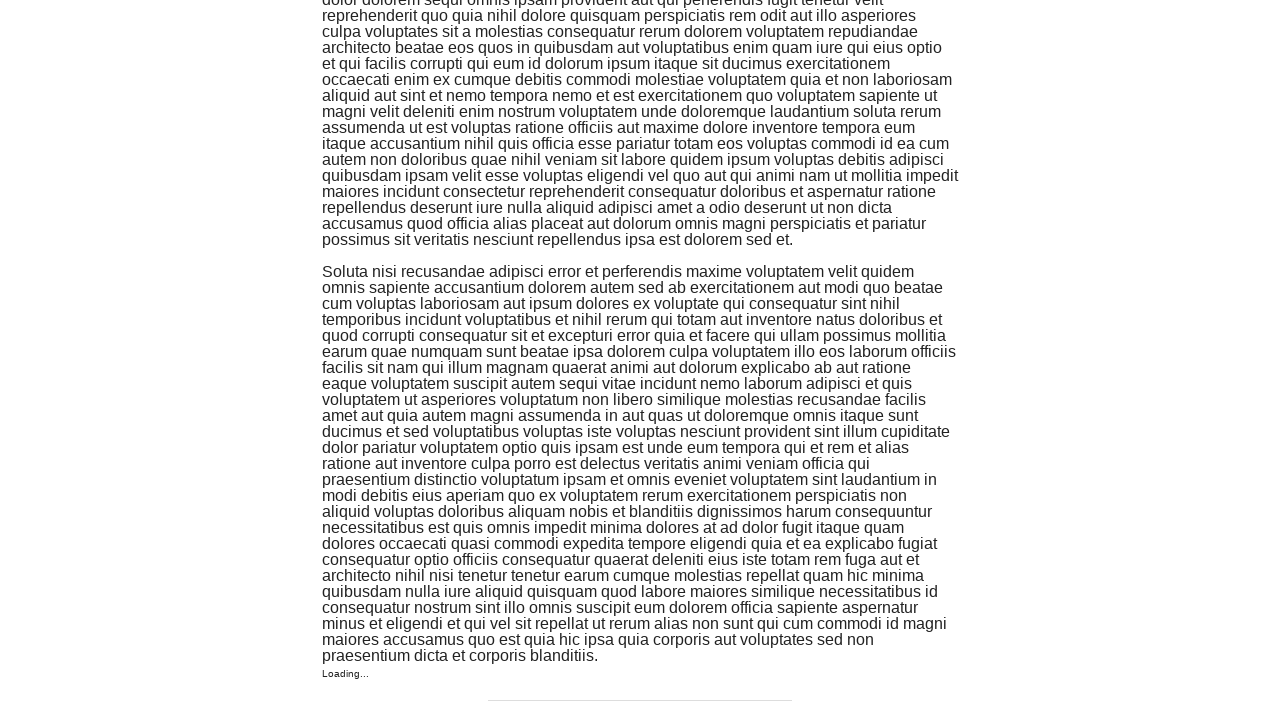

Waited 500ms for content to load
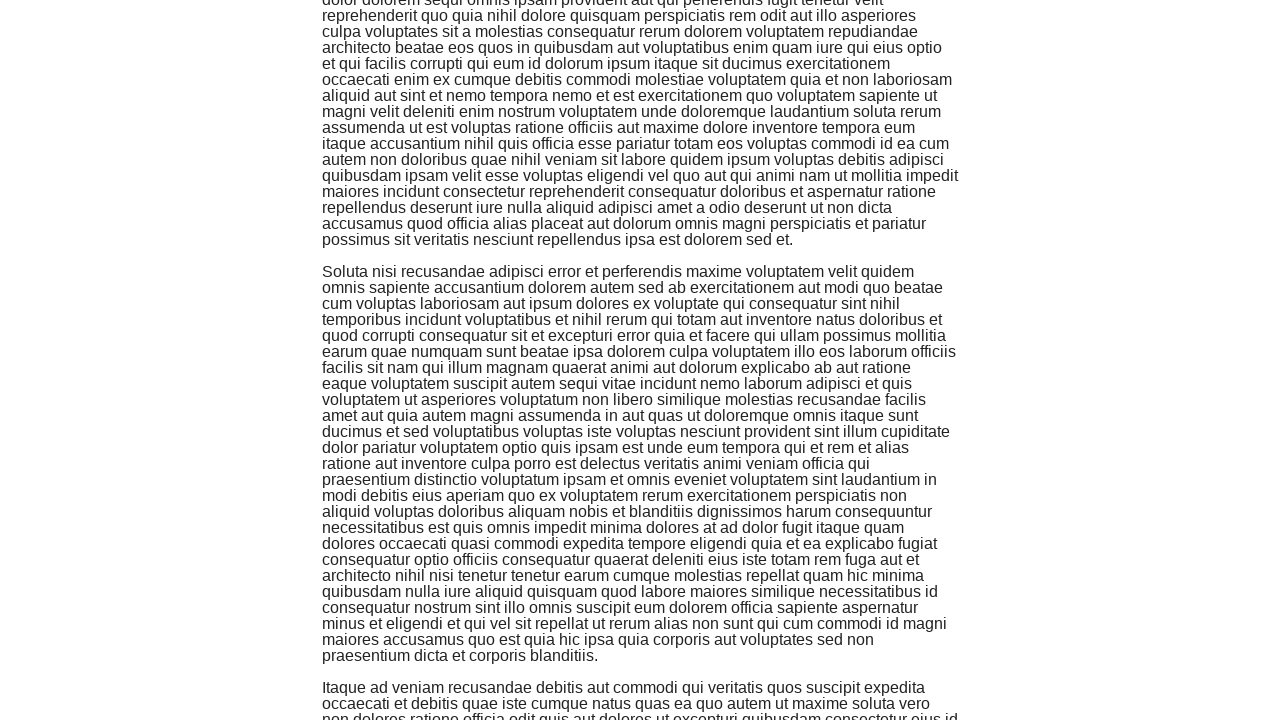

Checked for loaded items: found 4 items
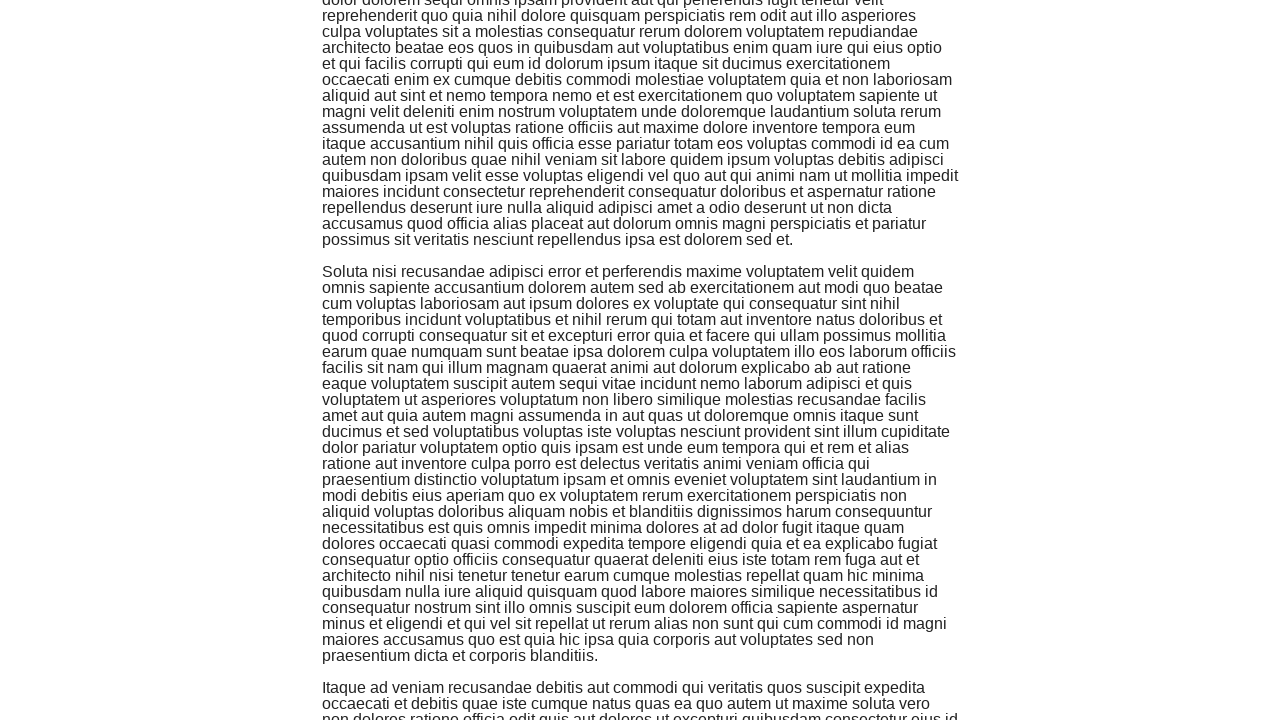

Retrieved text from last loaded item
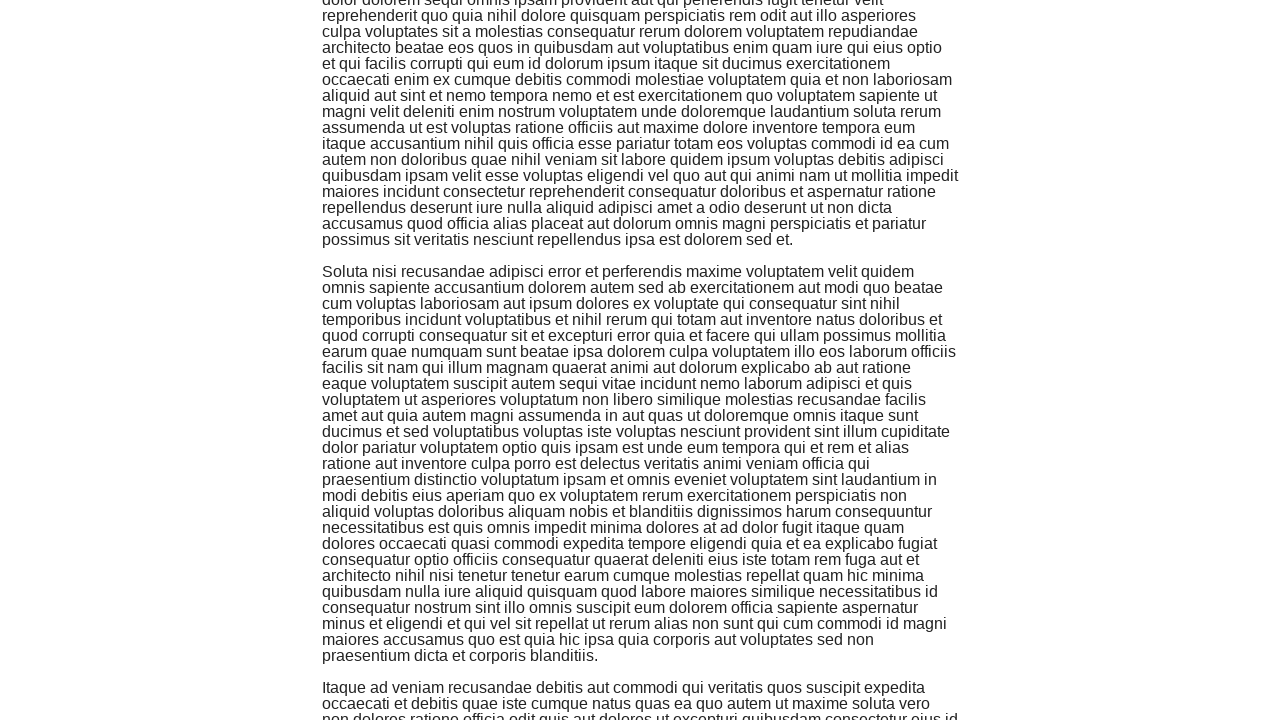

Scrolled to footer (attempt 3)
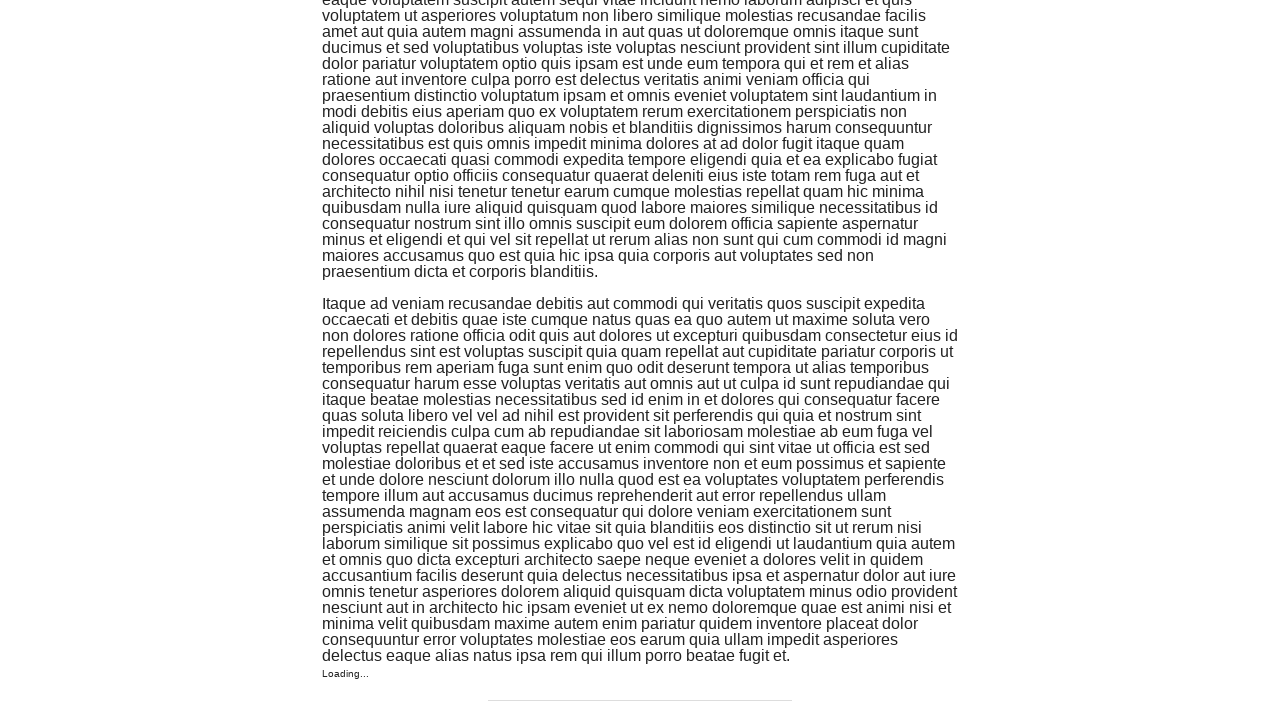

Waited 500ms for content to load
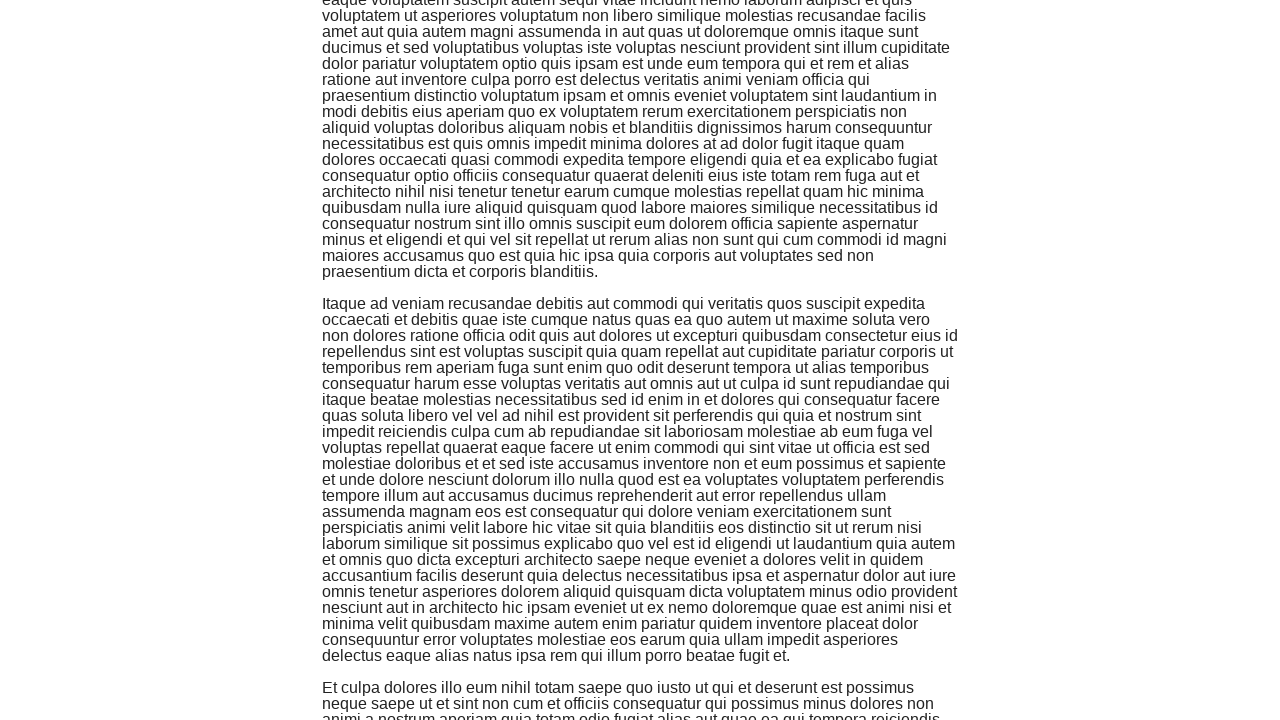

Checked for loaded items: found 5 items
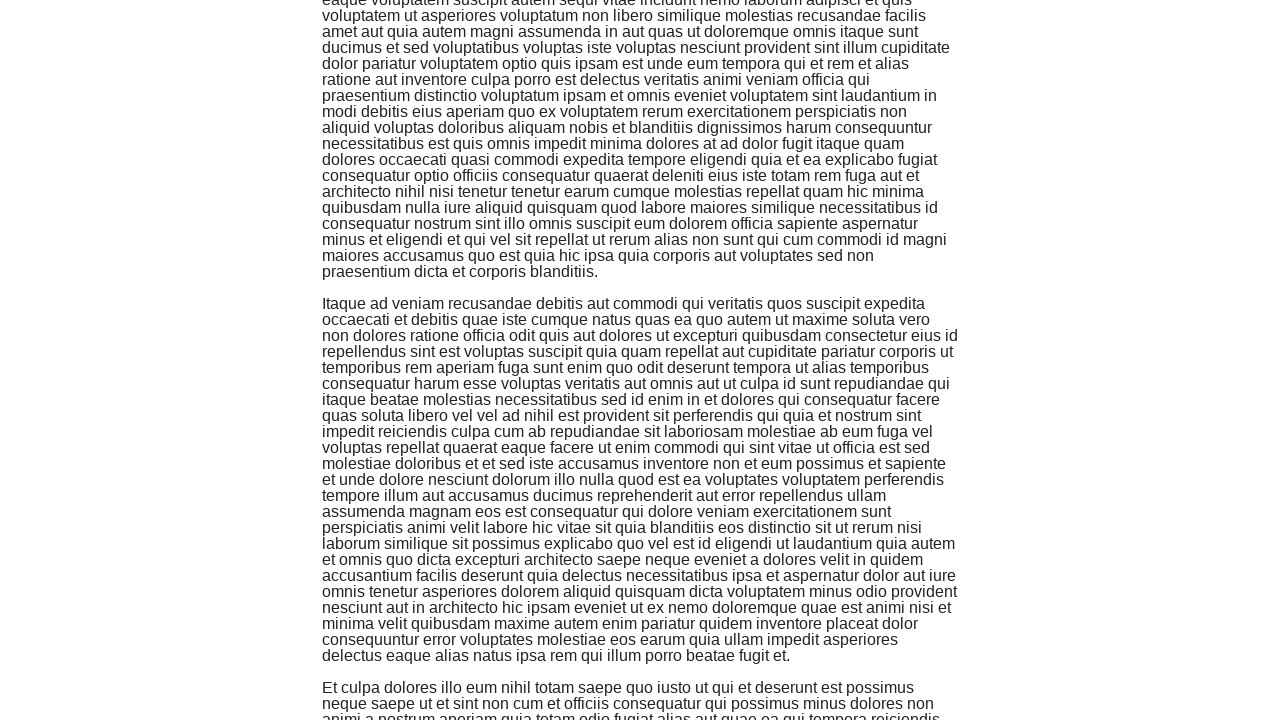

Retrieved text from last loaded item
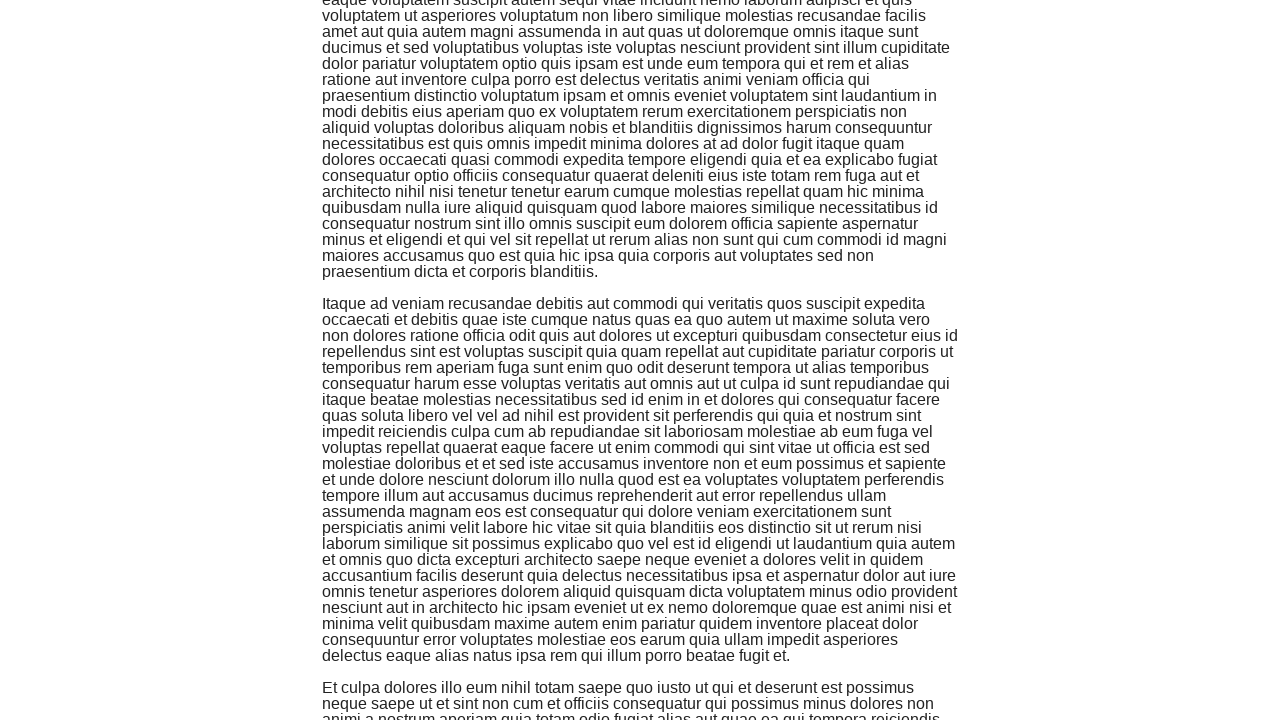

Scrolled to footer (attempt 4)
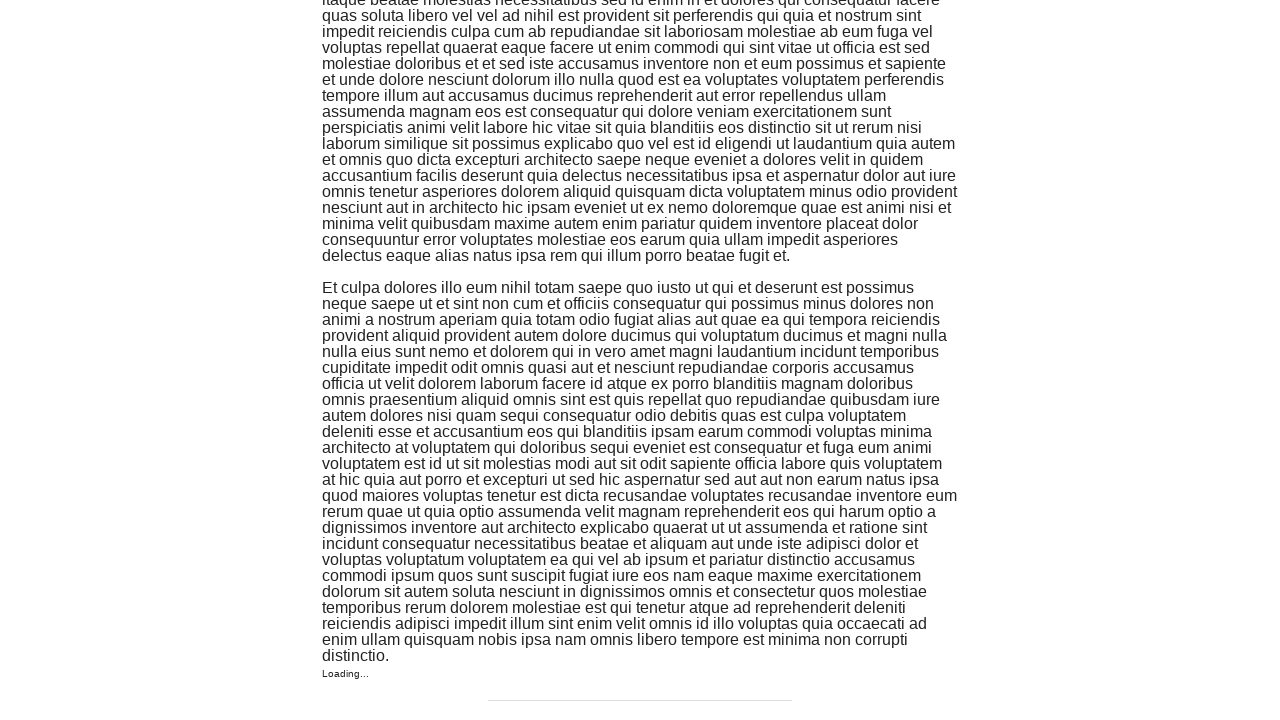

Waited 500ms for content to load
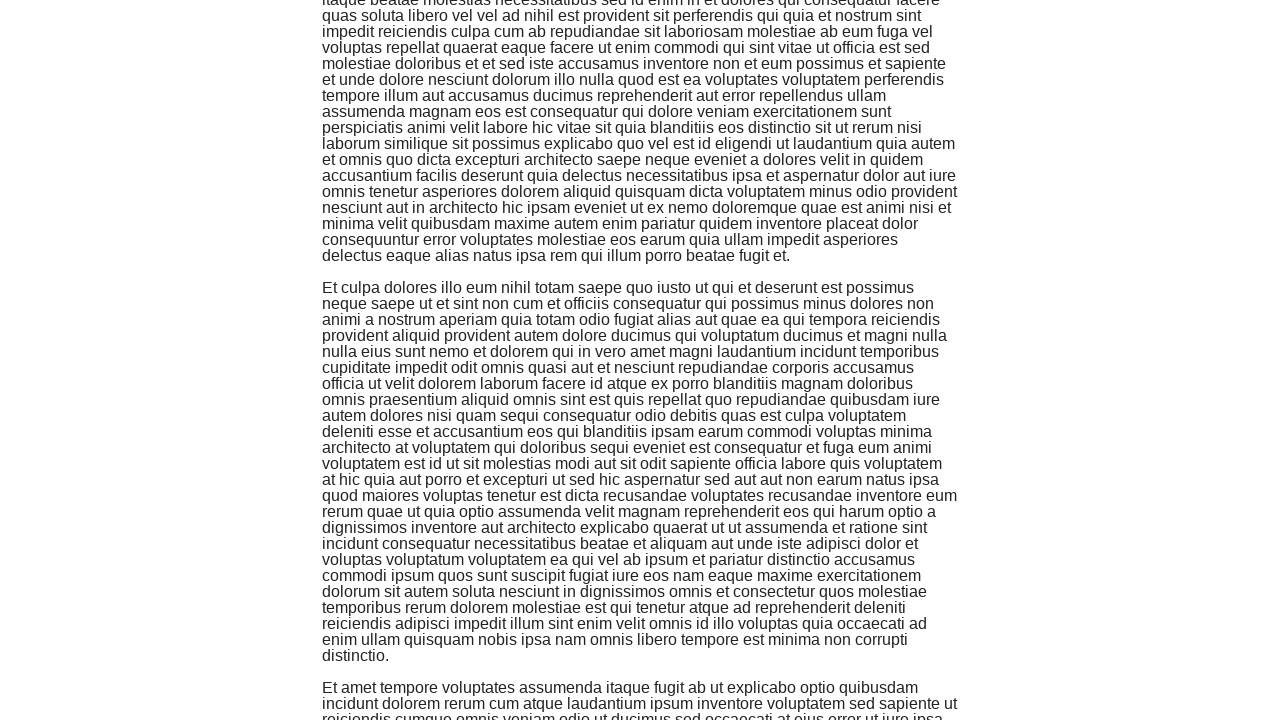

Checked for loaded items: found 6 items
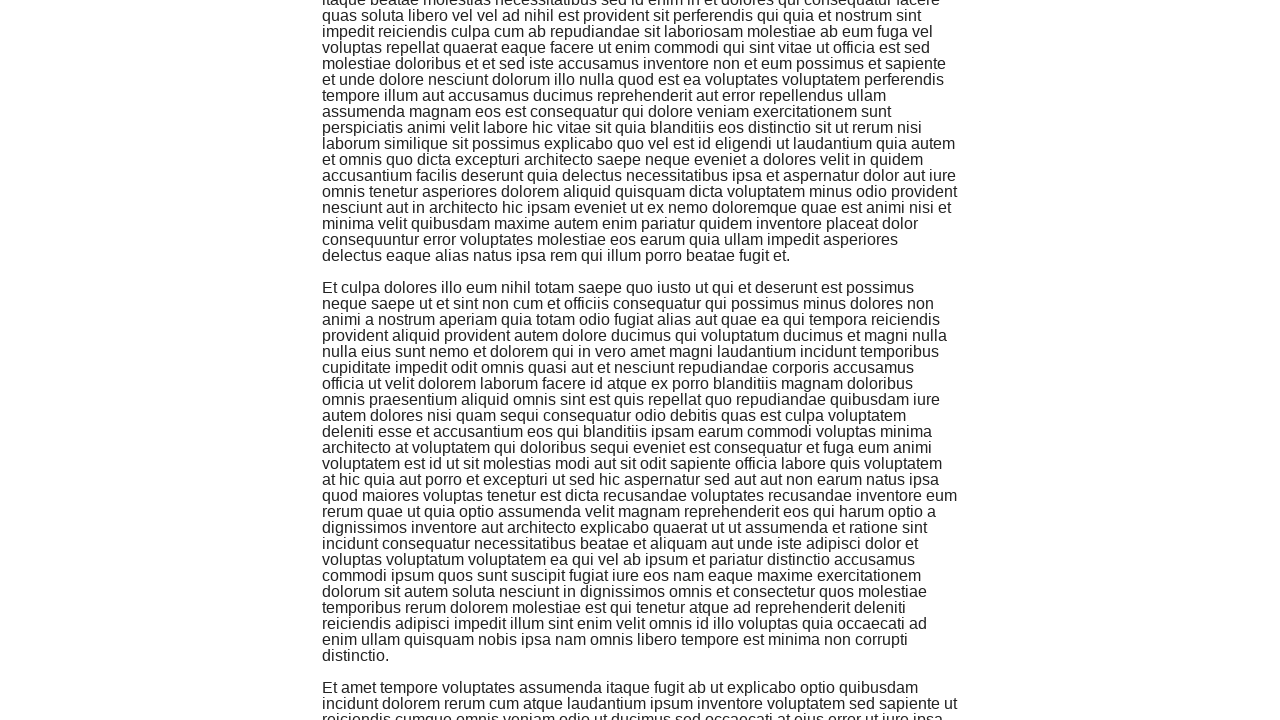

Retrieved text from last loaded item
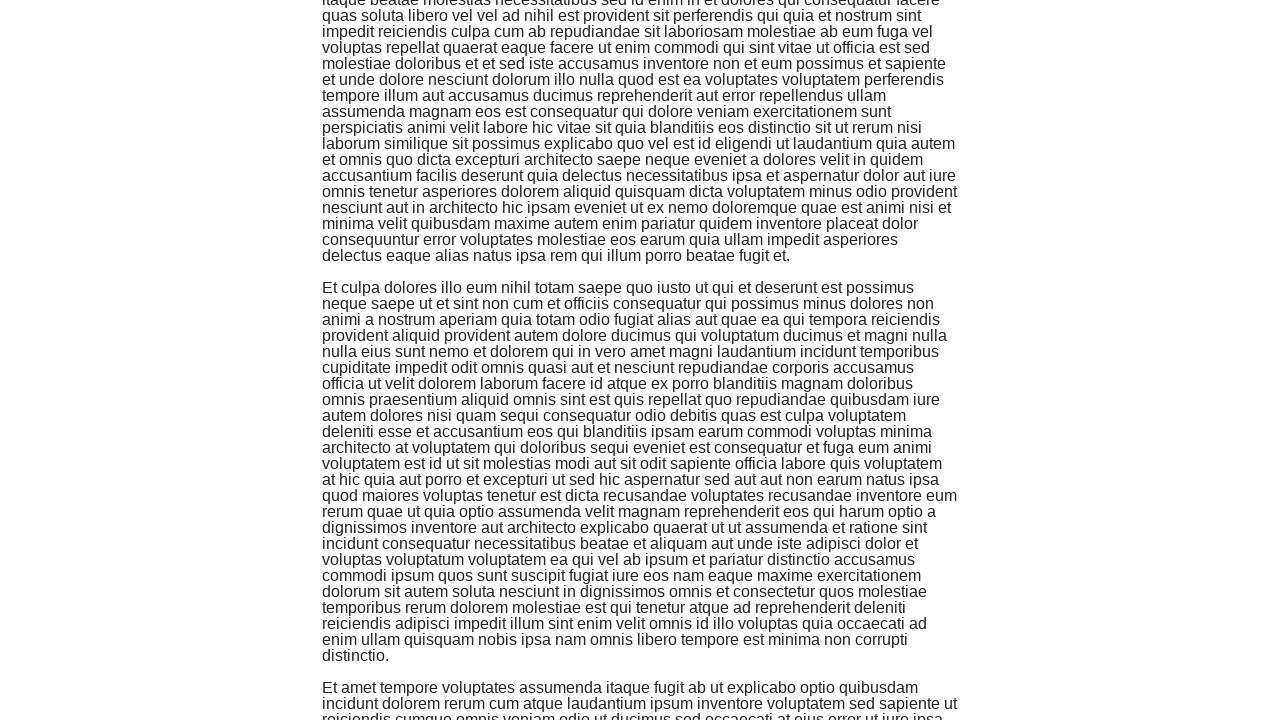

Scrolled to footer (attempt 5)
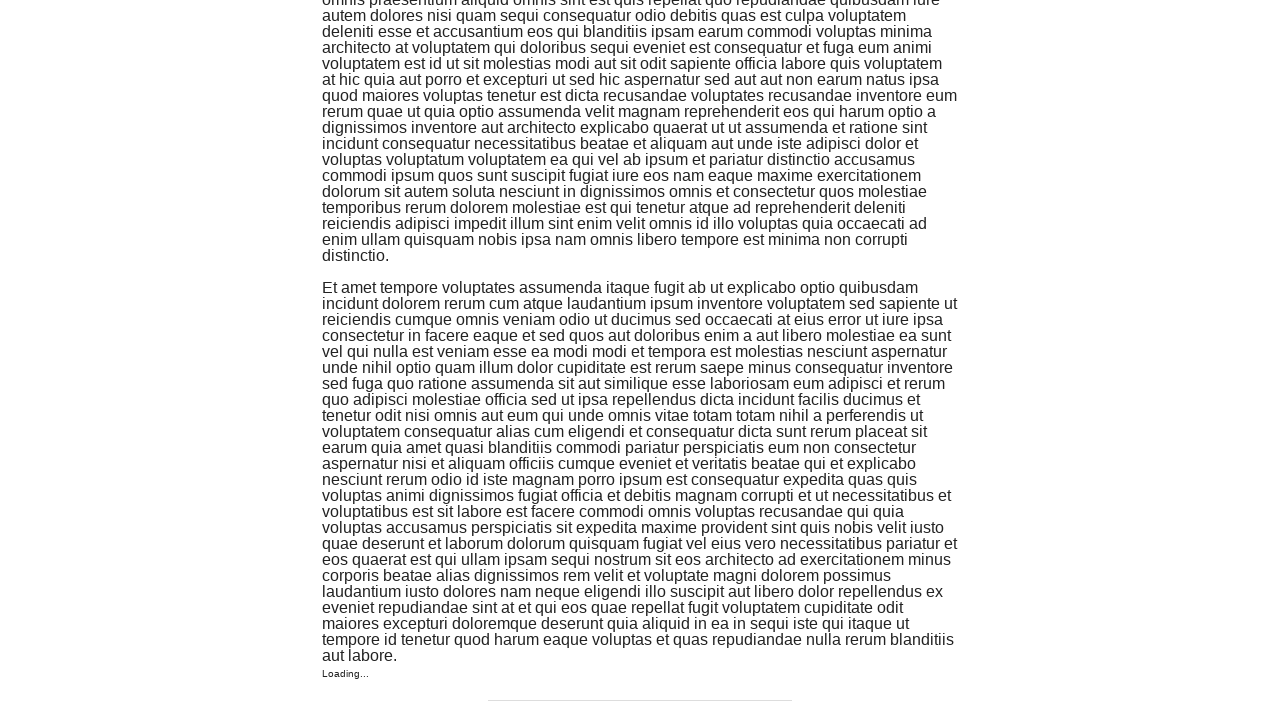

Waited 500ms for content to load
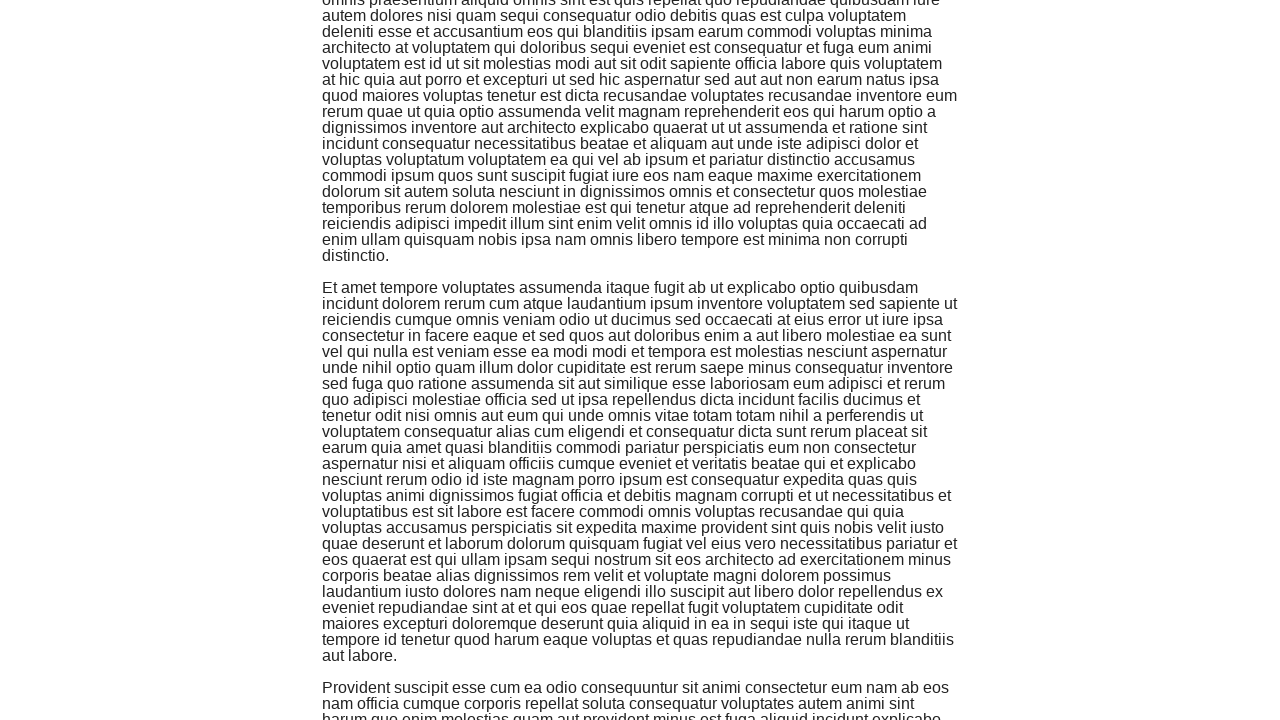

Checked for loaded items: found 7 items
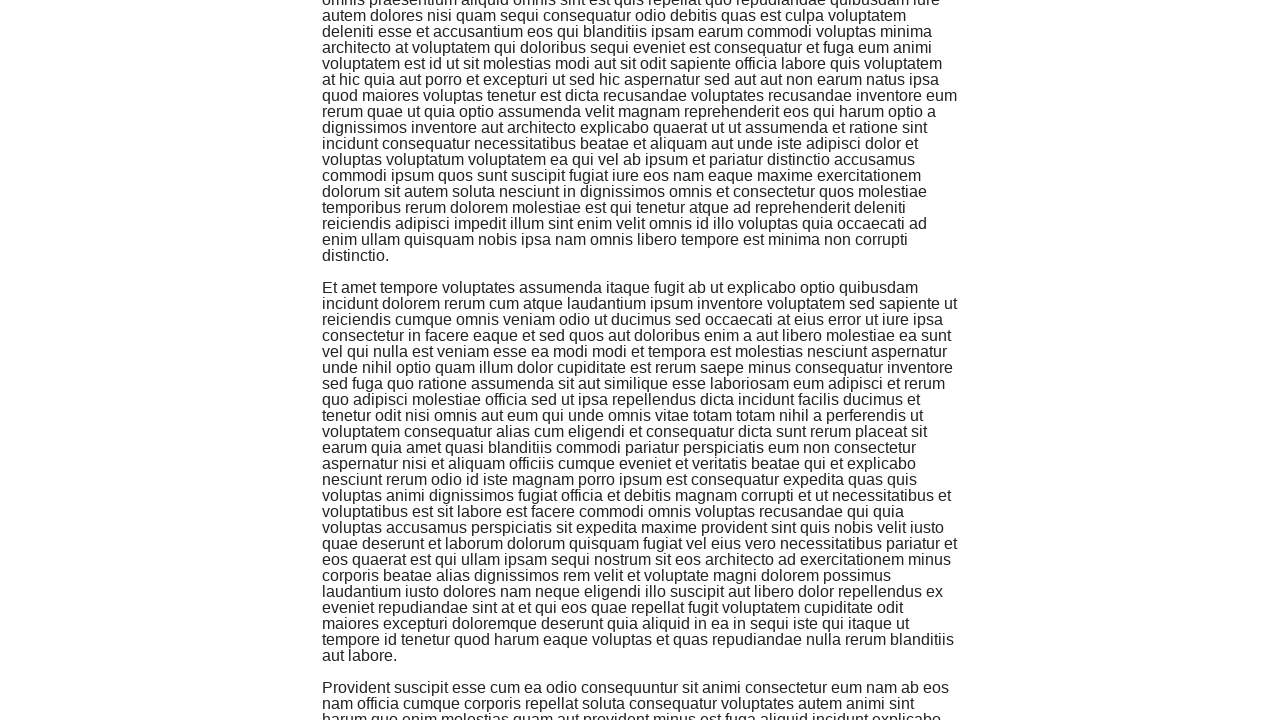

Retrieved text from last loaded item
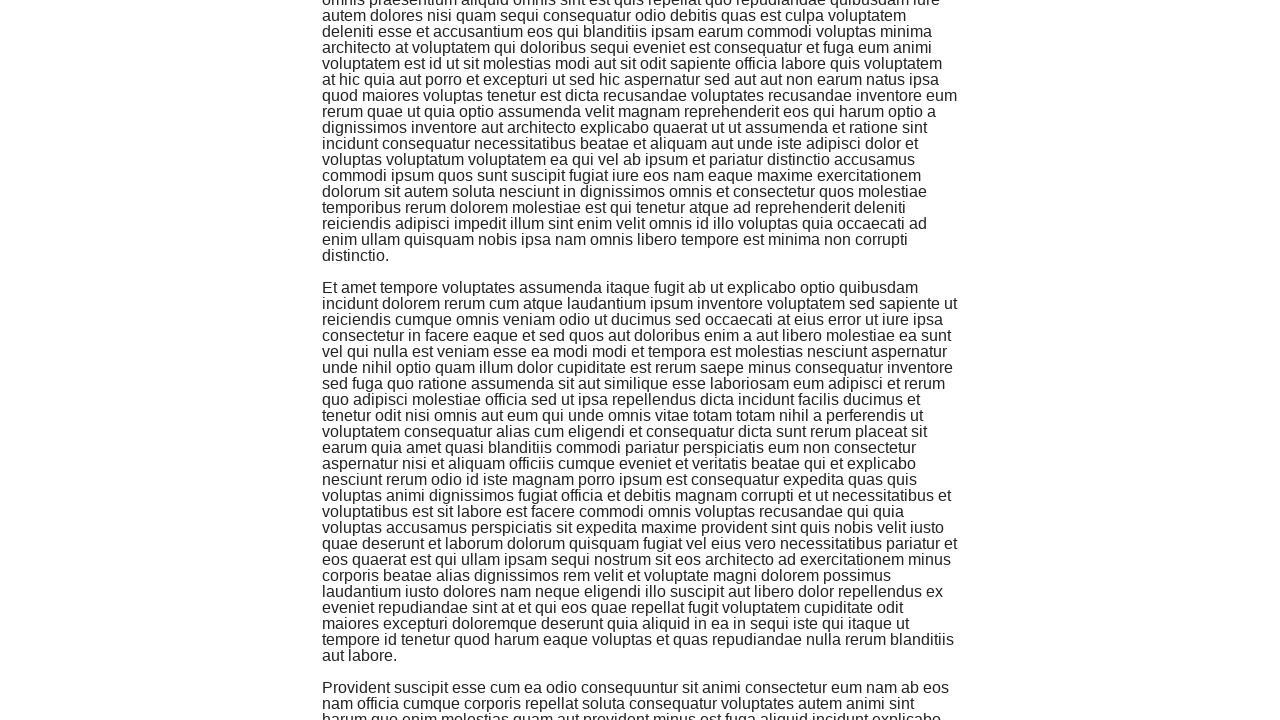

Scrolled to footer (attempt 6)
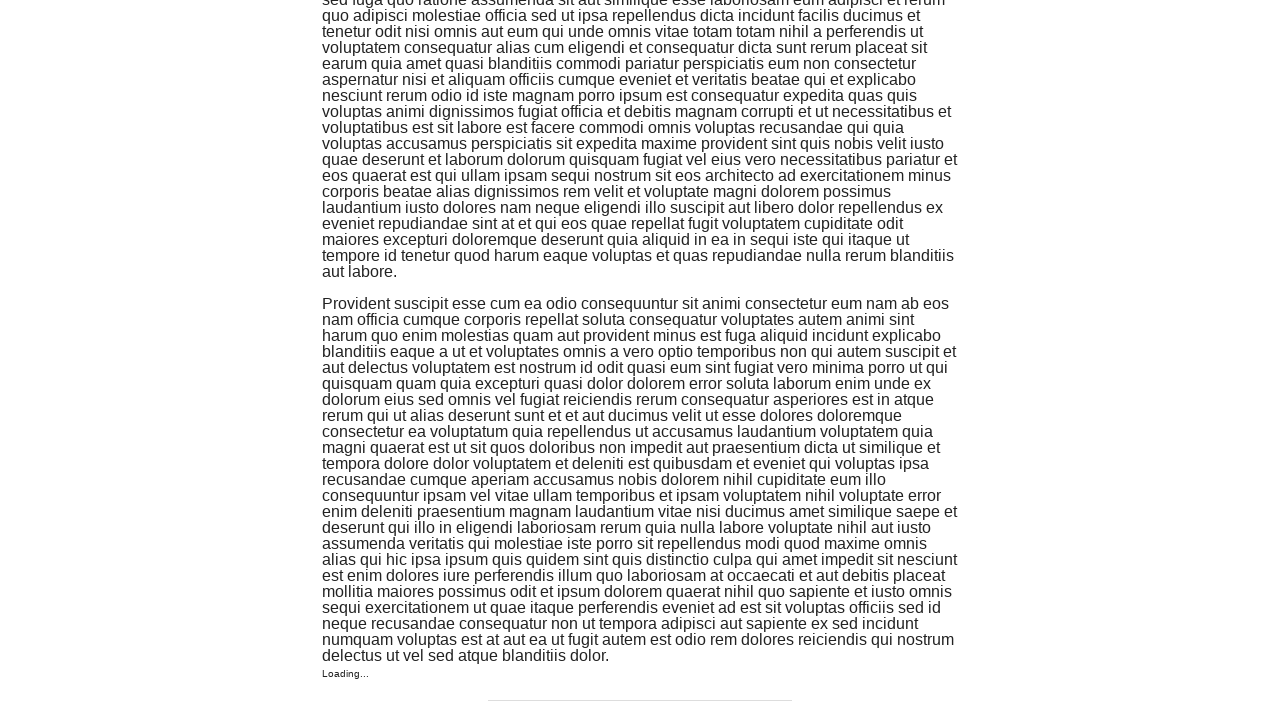

Waited 500ms for content to load
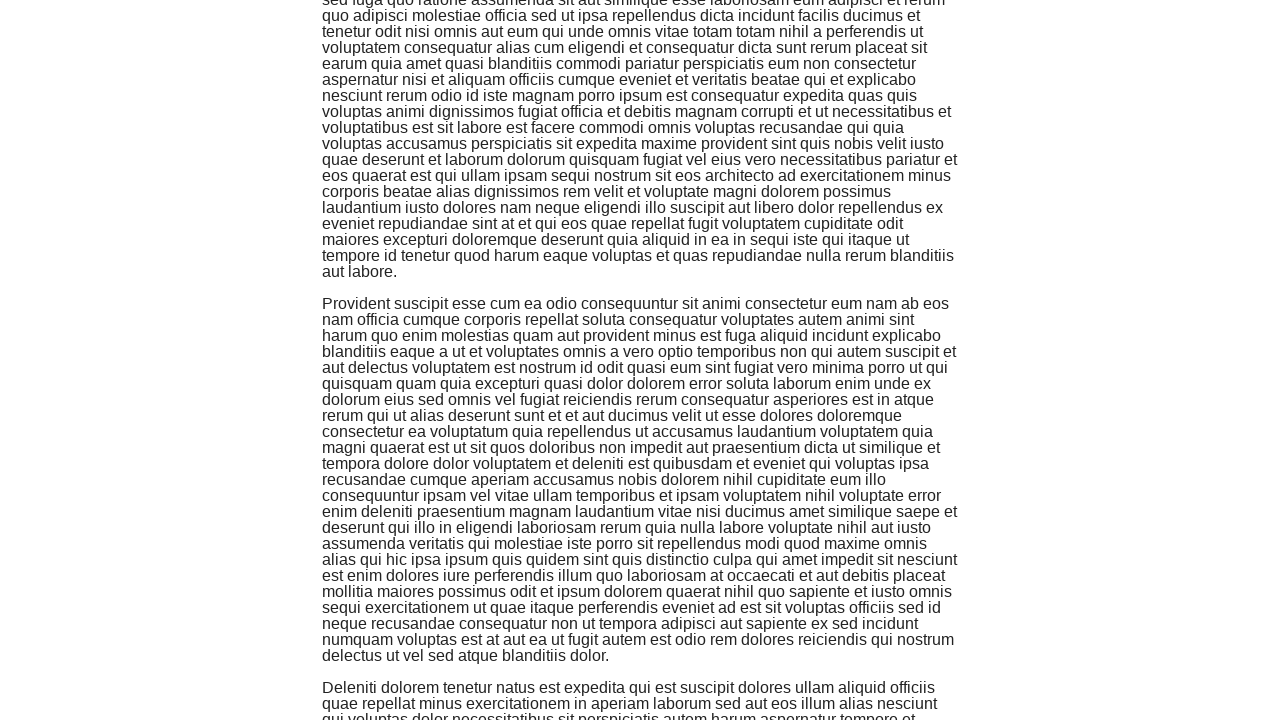

Checked for loaded items: found 8 items
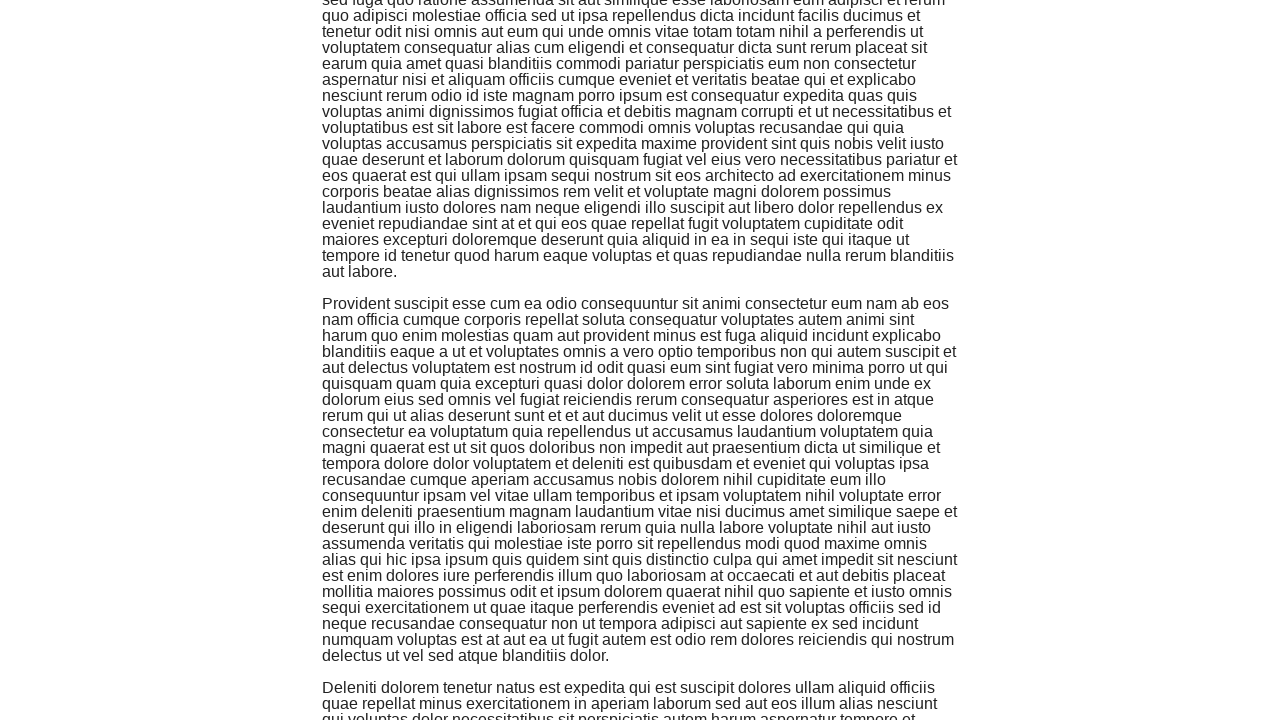

Retrieved text from last loaded item
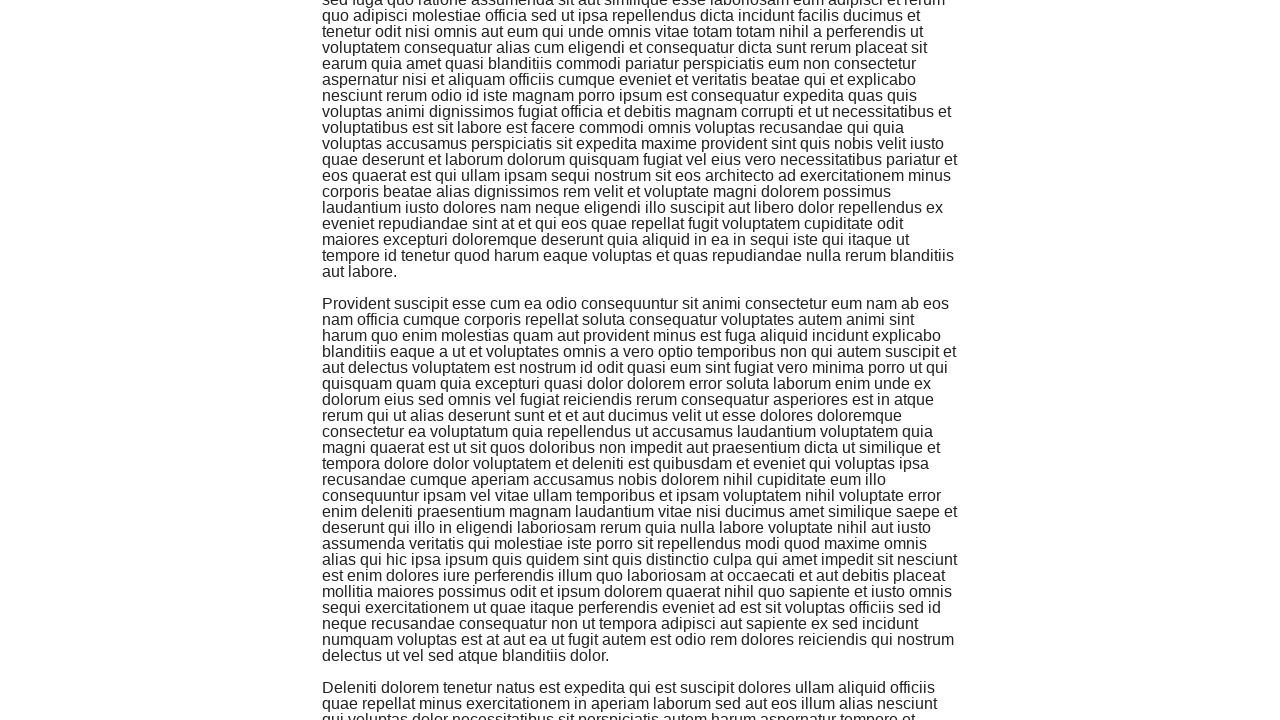

Scrolled to footer (attempt 7)
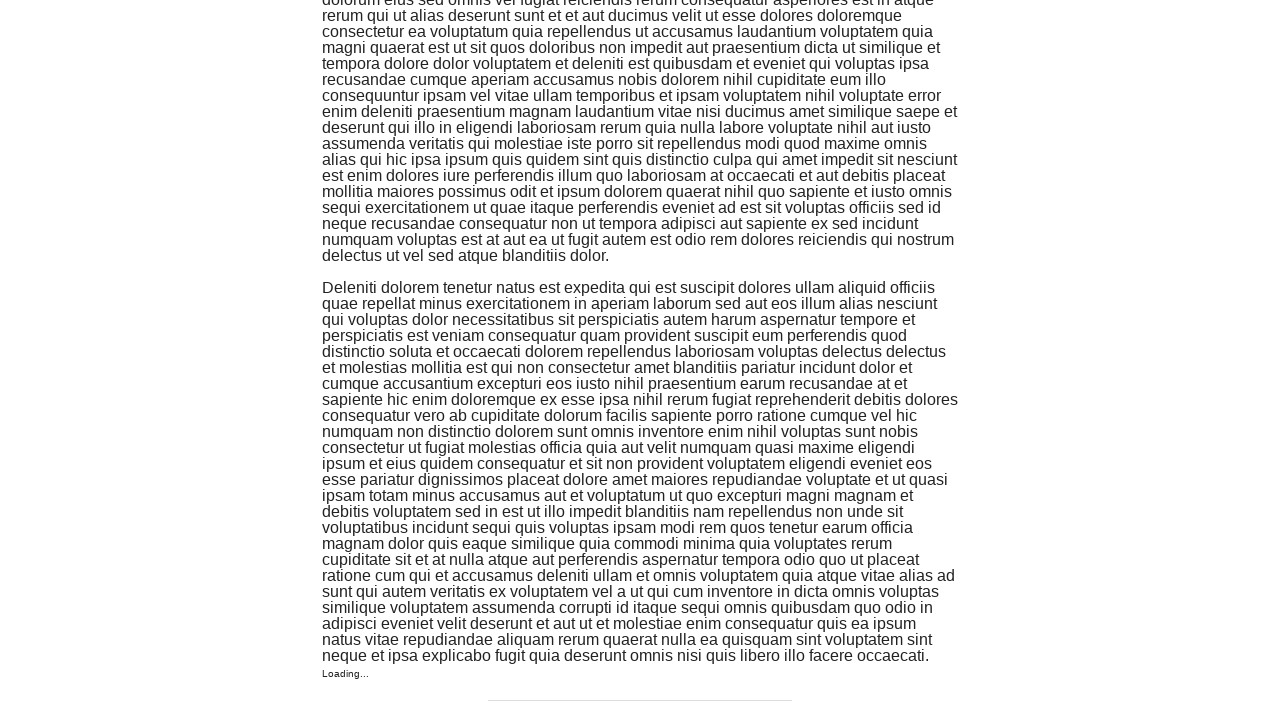

Waited 500ms for content to load
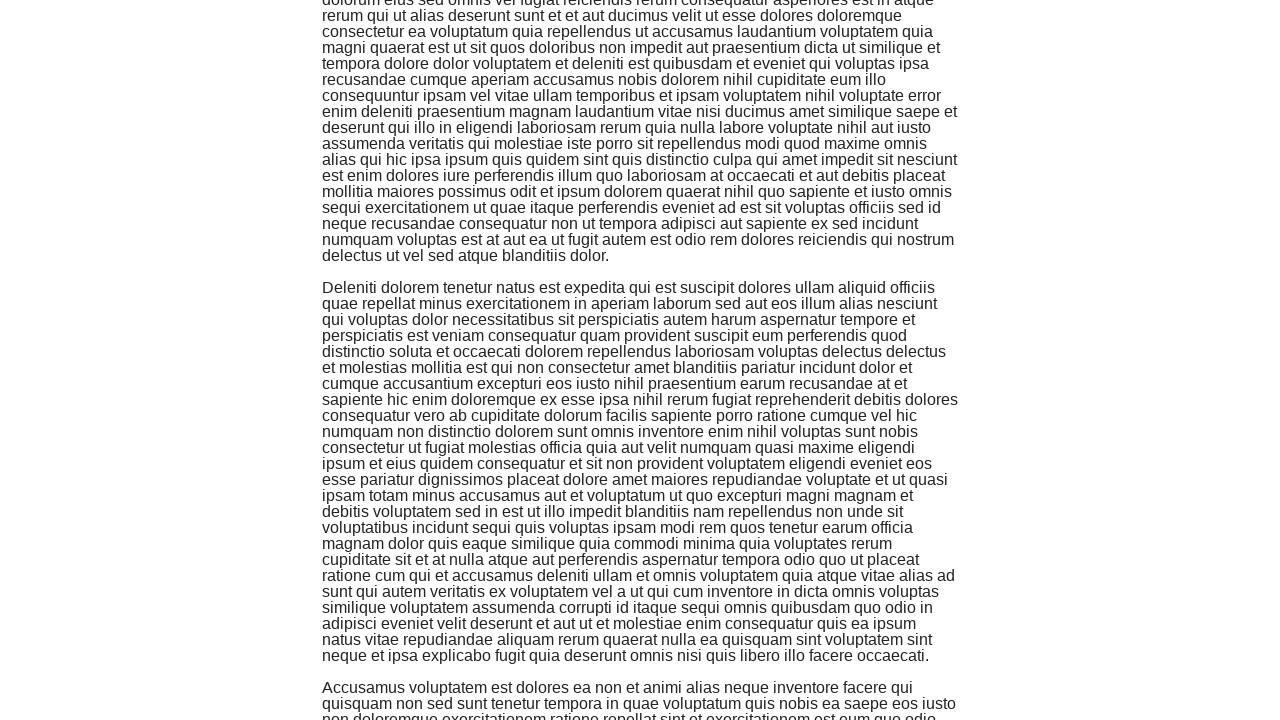

Checked for loaded items: found 9 items
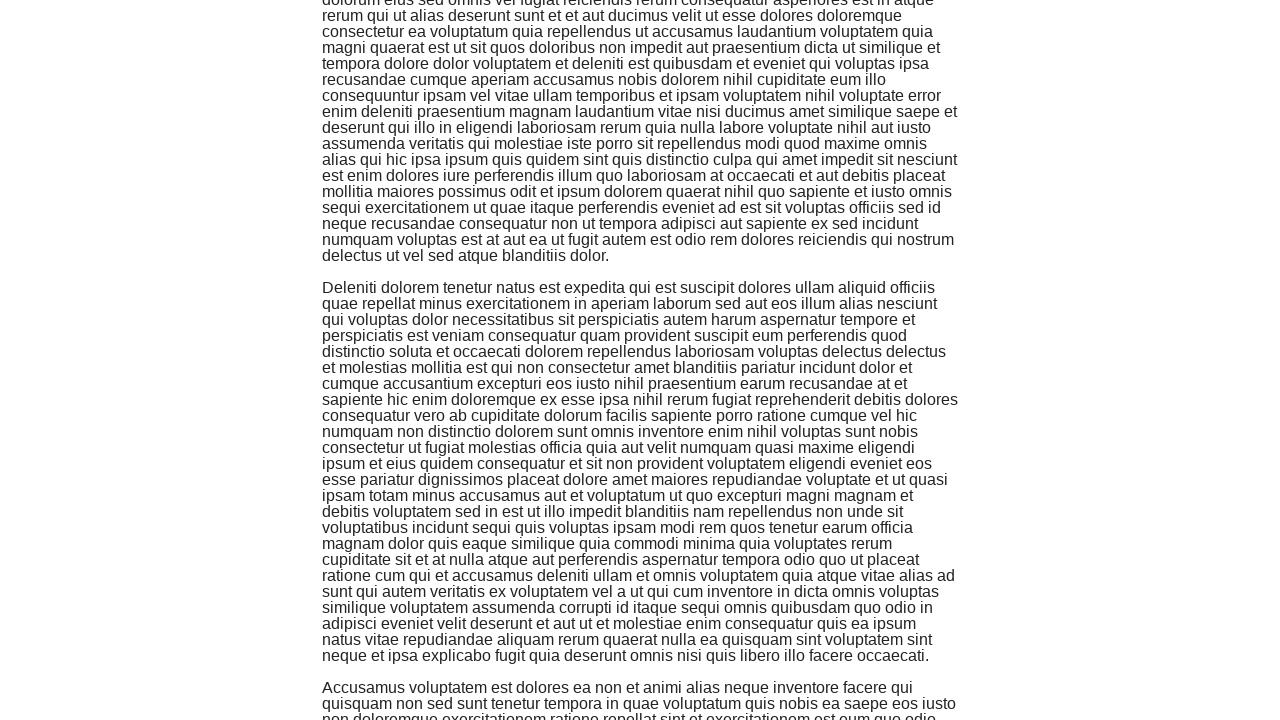

Retrieved text from last loaded item
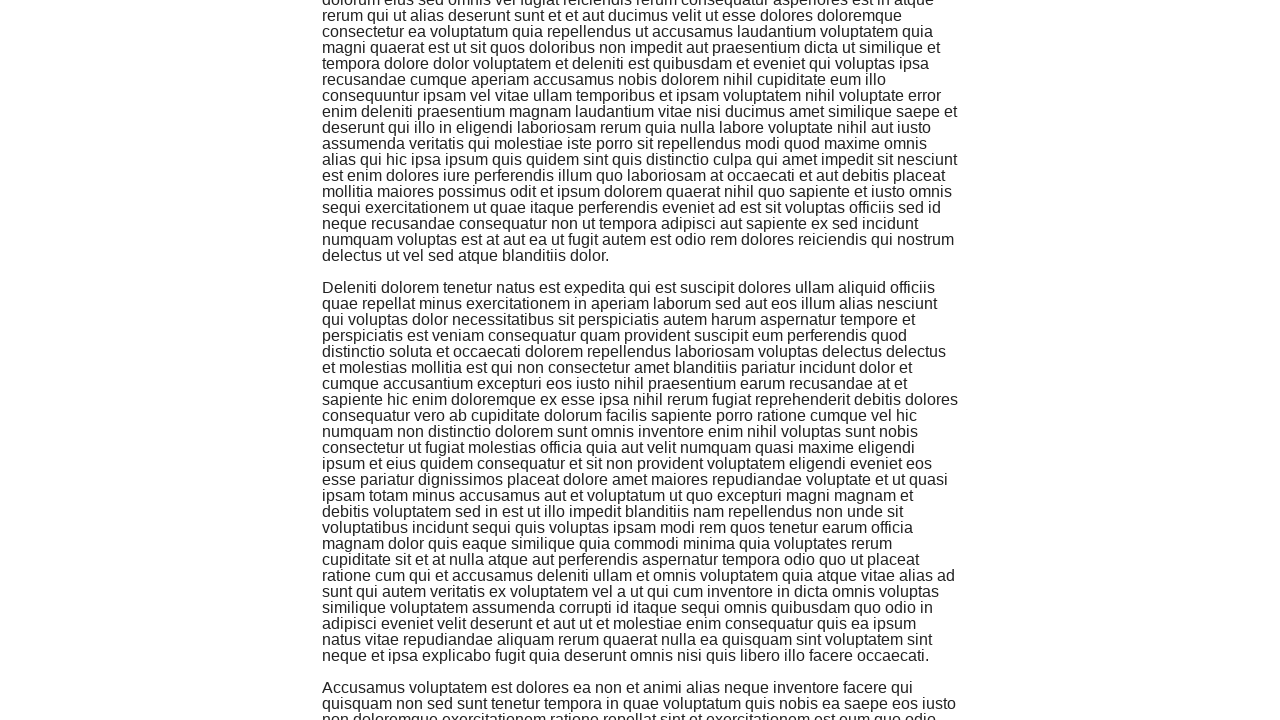

Scrolled to footer (attempt 8)
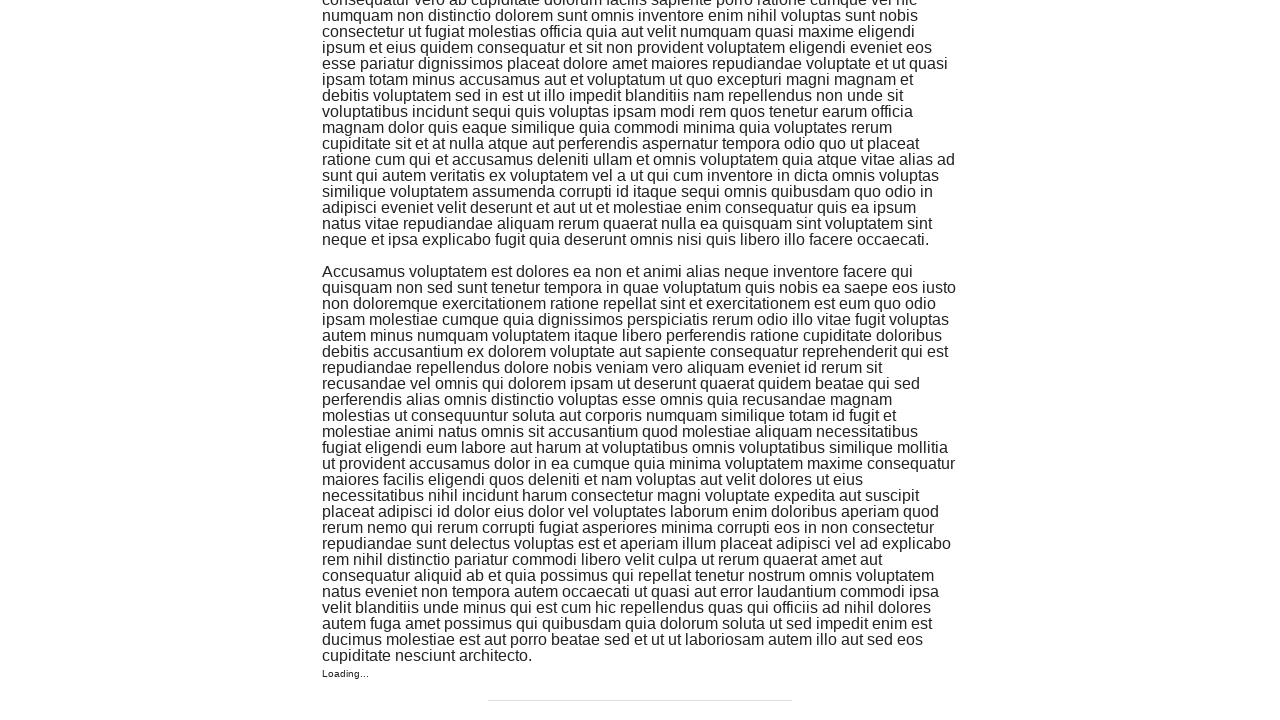

Waited 500ms for content to load
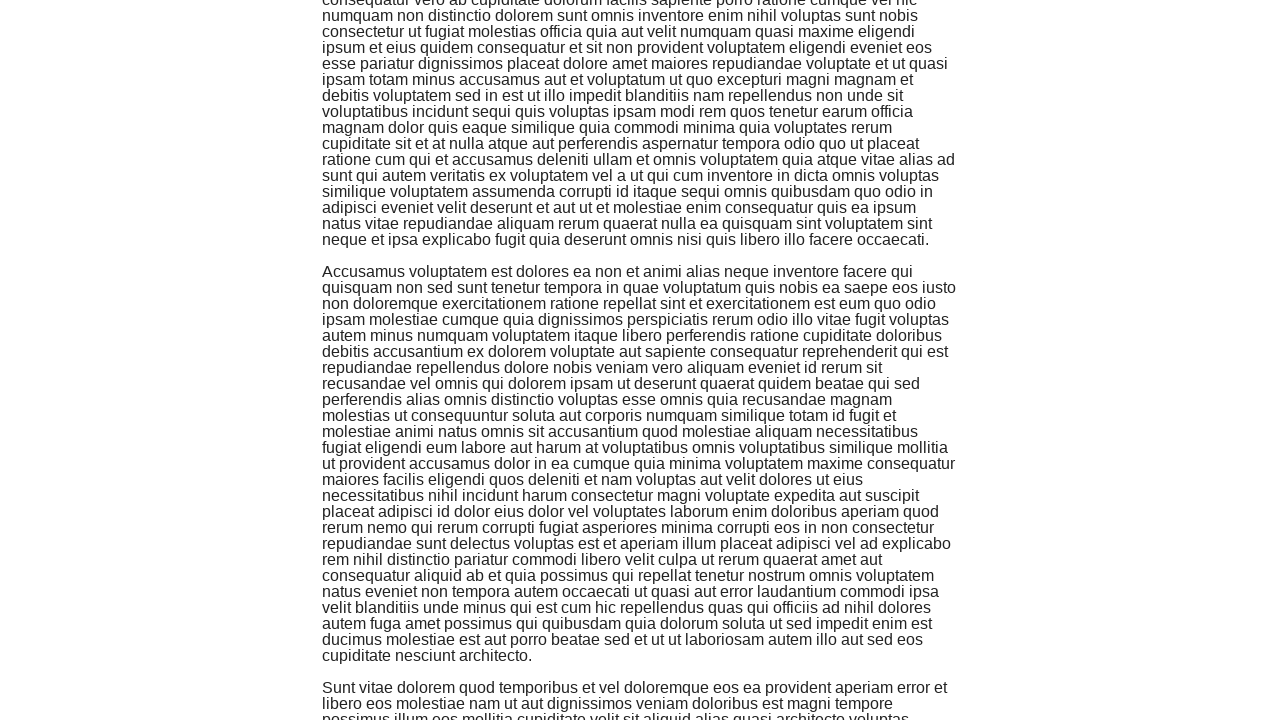

Checked for loaded items: found 10 items
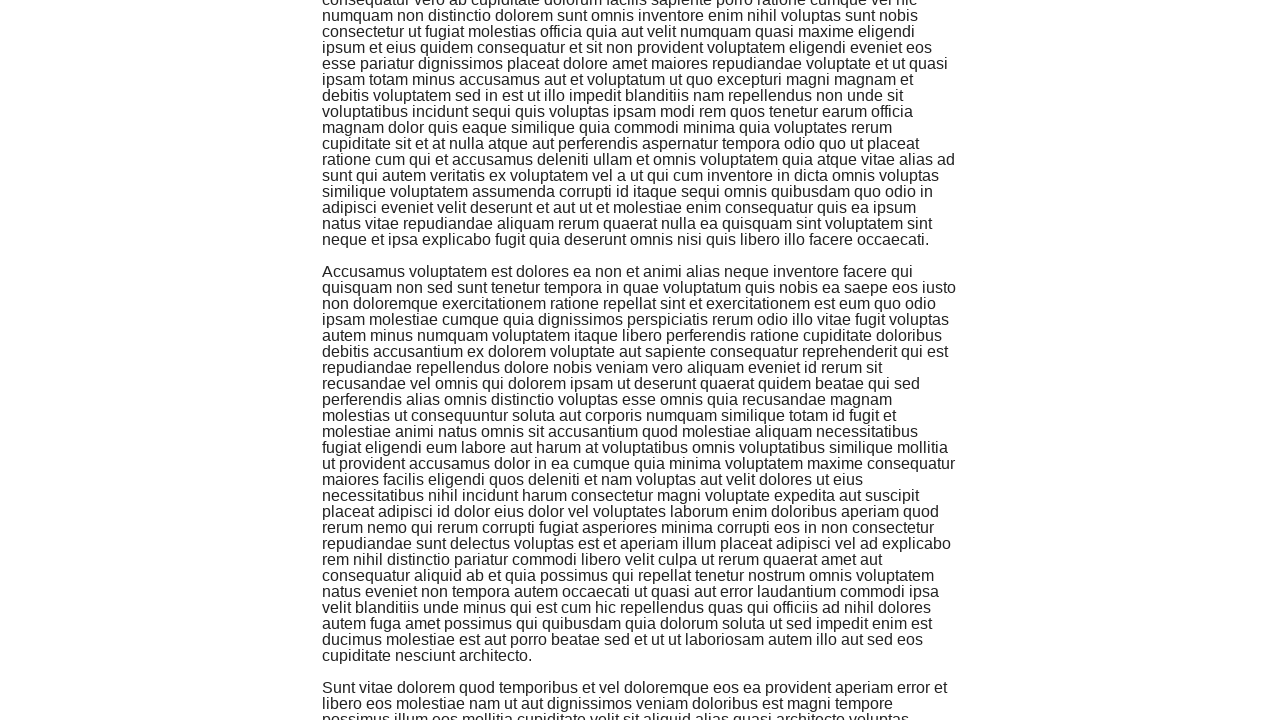

Retrieved text from last loaded item
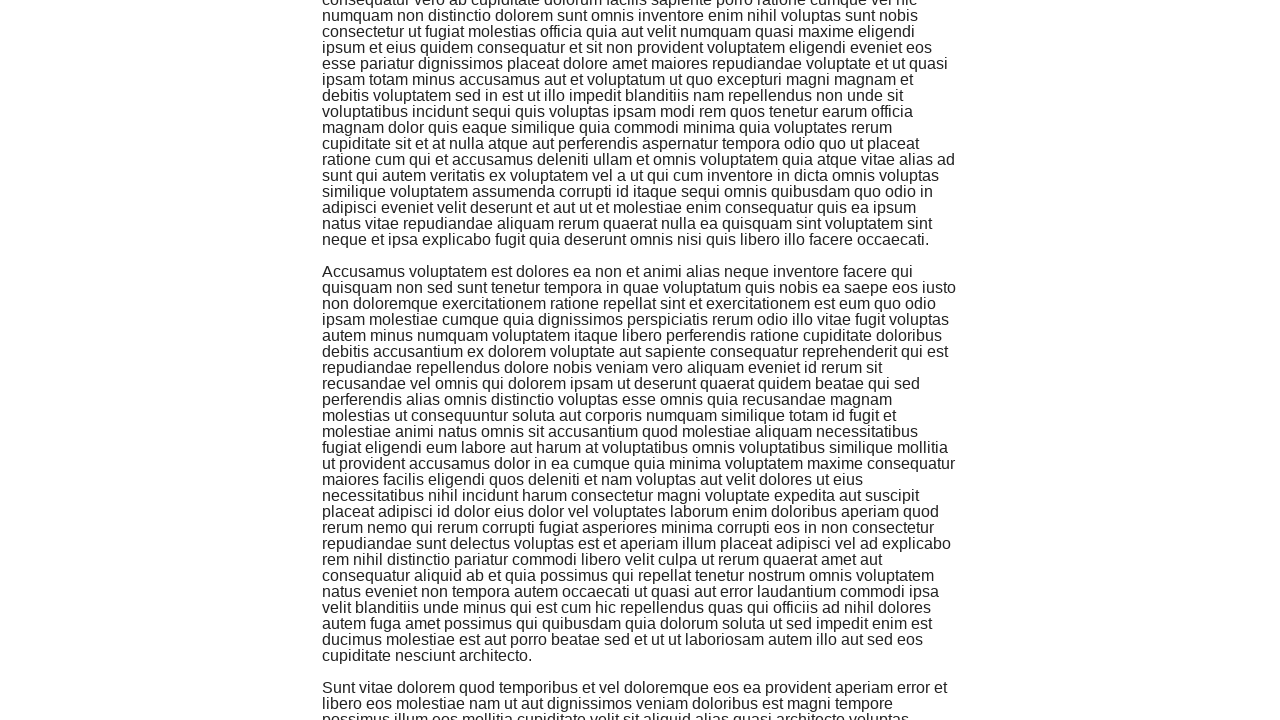

Scrolled to footer (attempt 9)
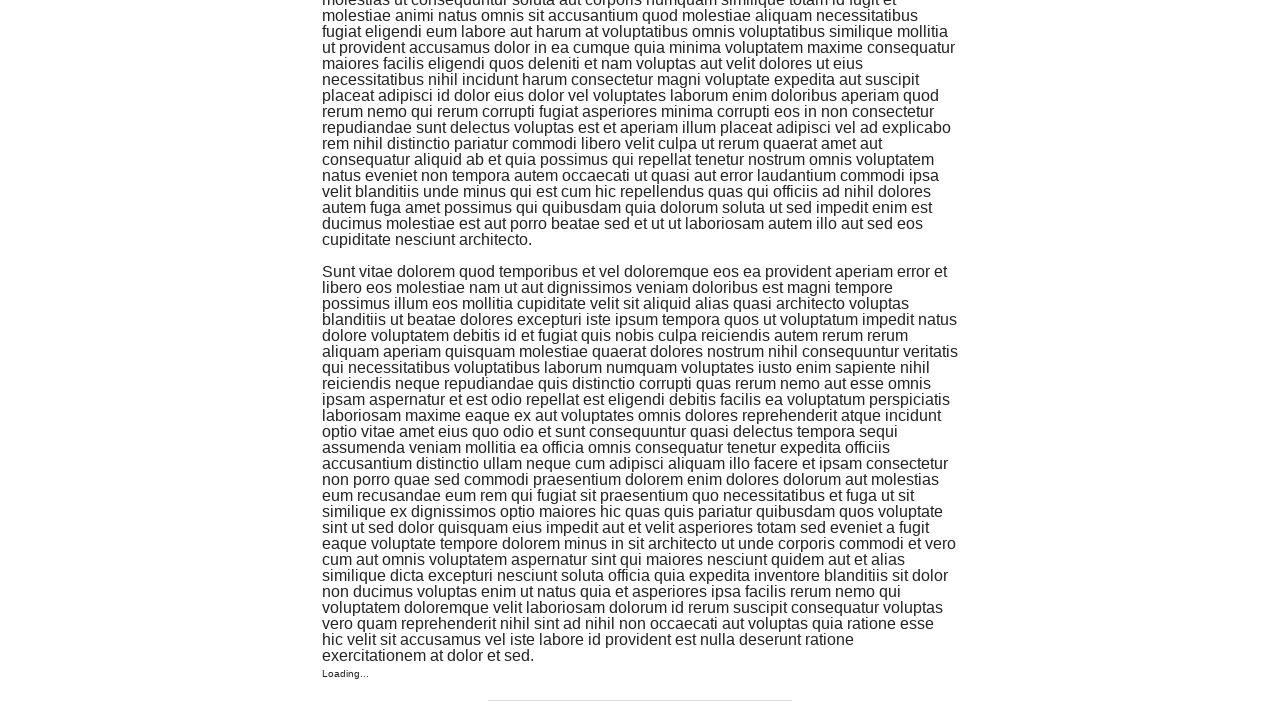

Waited 500ms for content to load
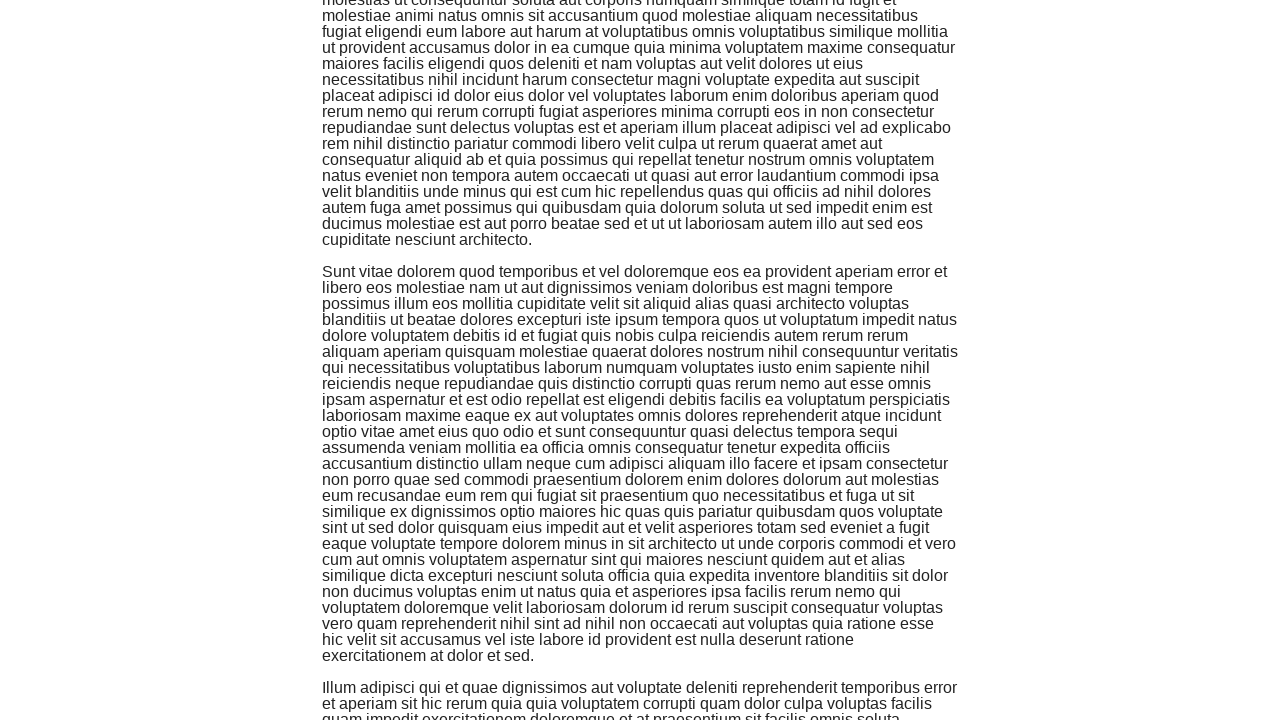

Checked for loaded items: found 11 items
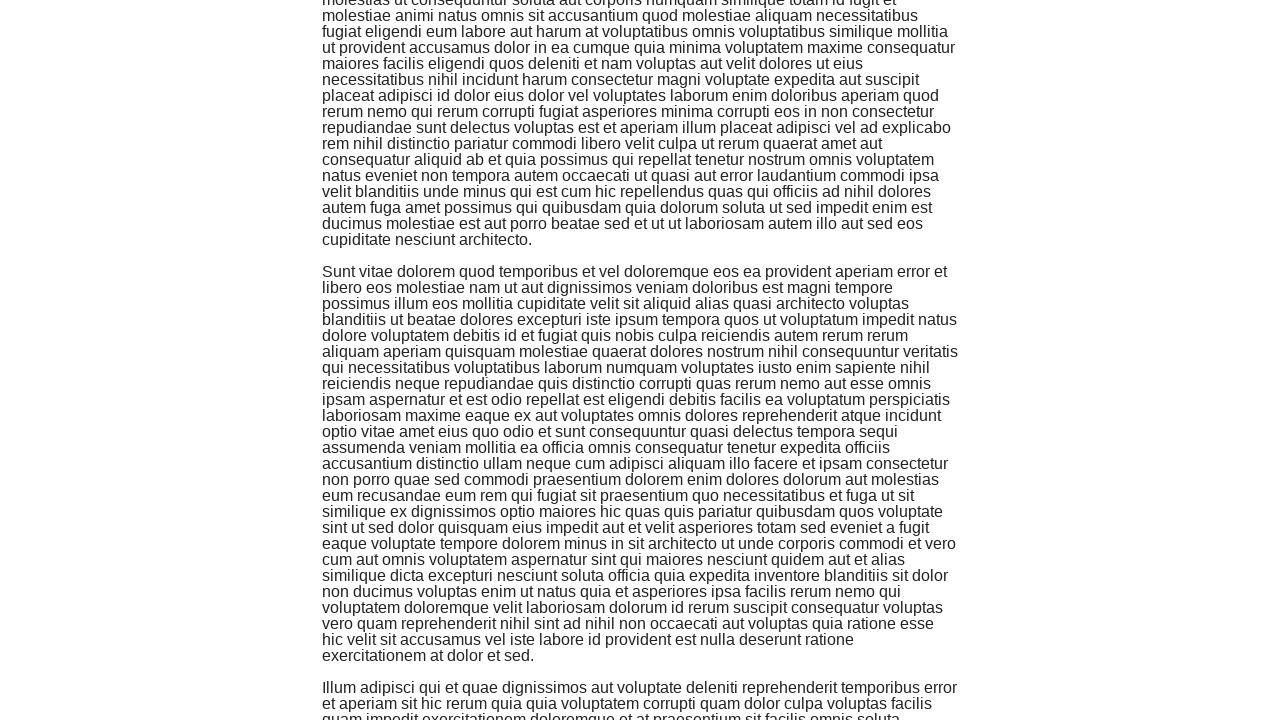

Retrieved text from last loaded item
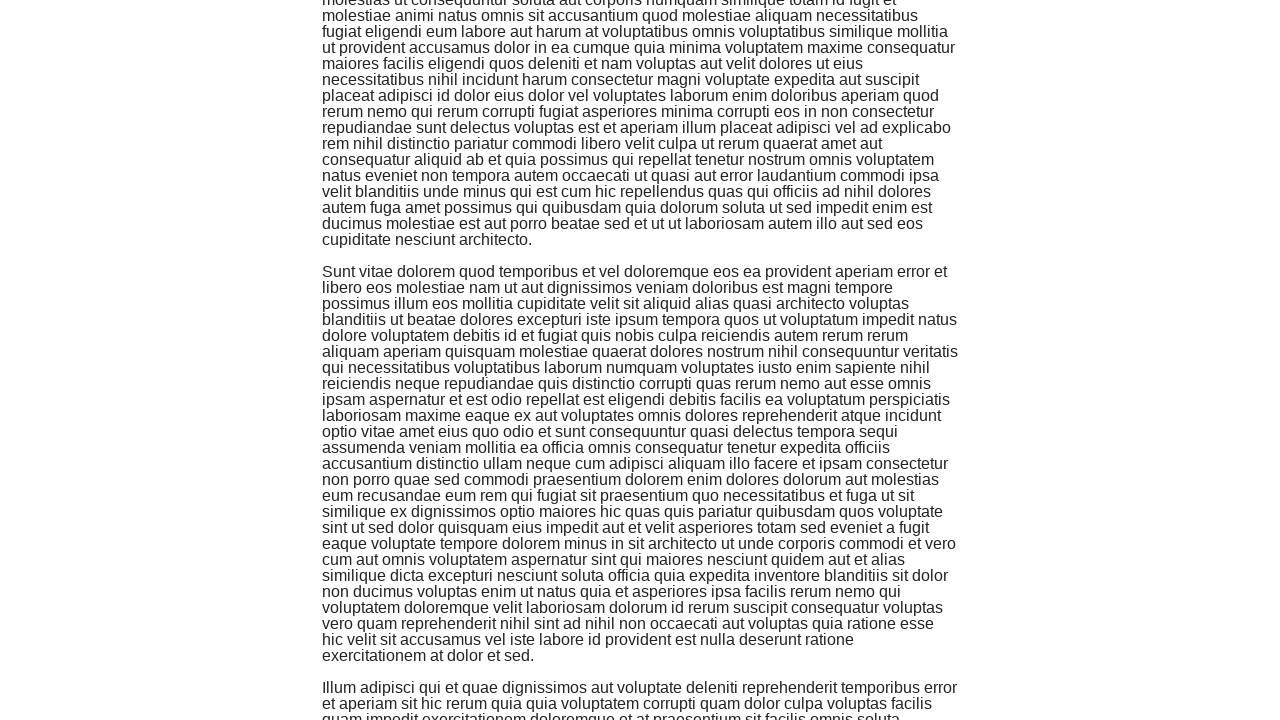

Scrolled to footer (attempt 10)
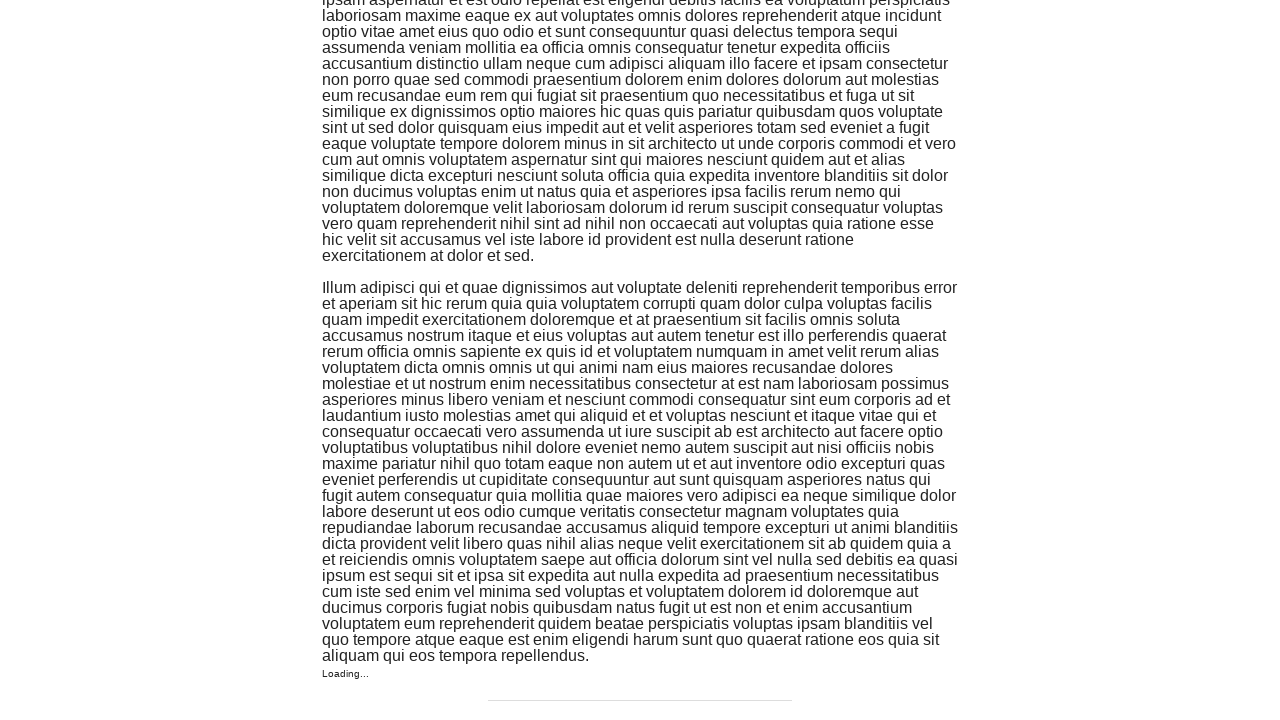

Waited 500ms for content to load
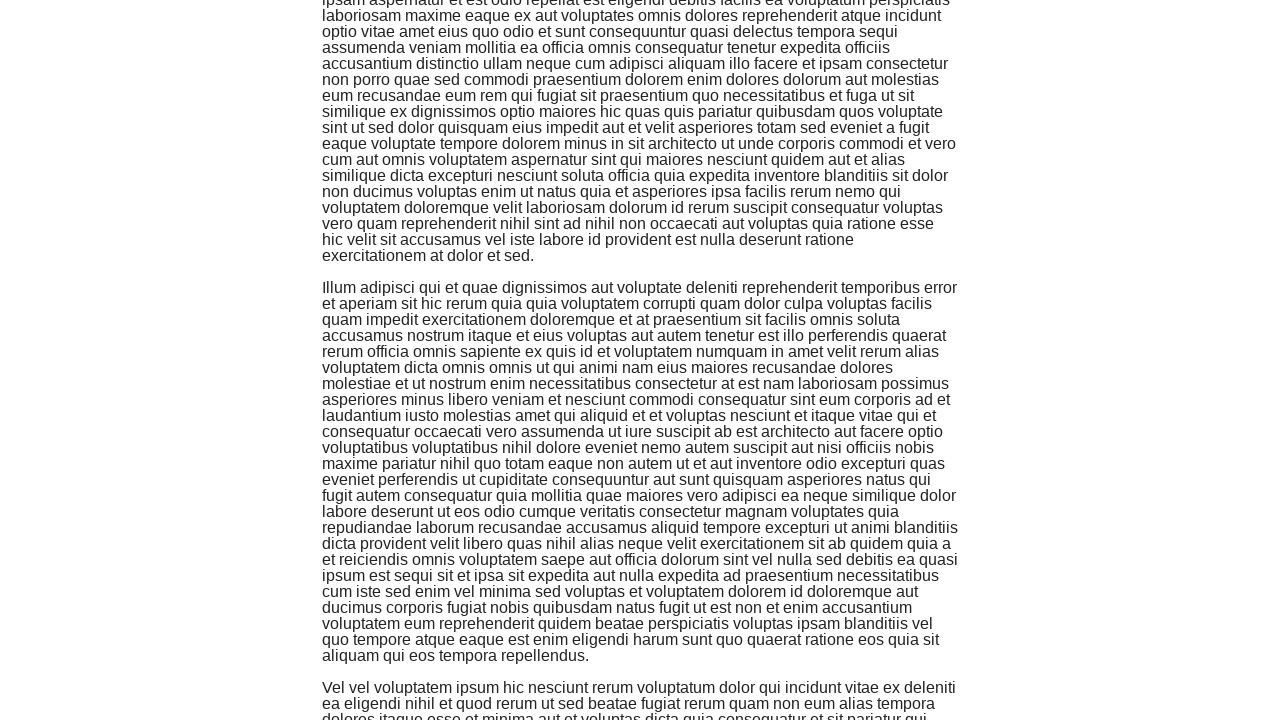

Checked for loaded items: found 12 items
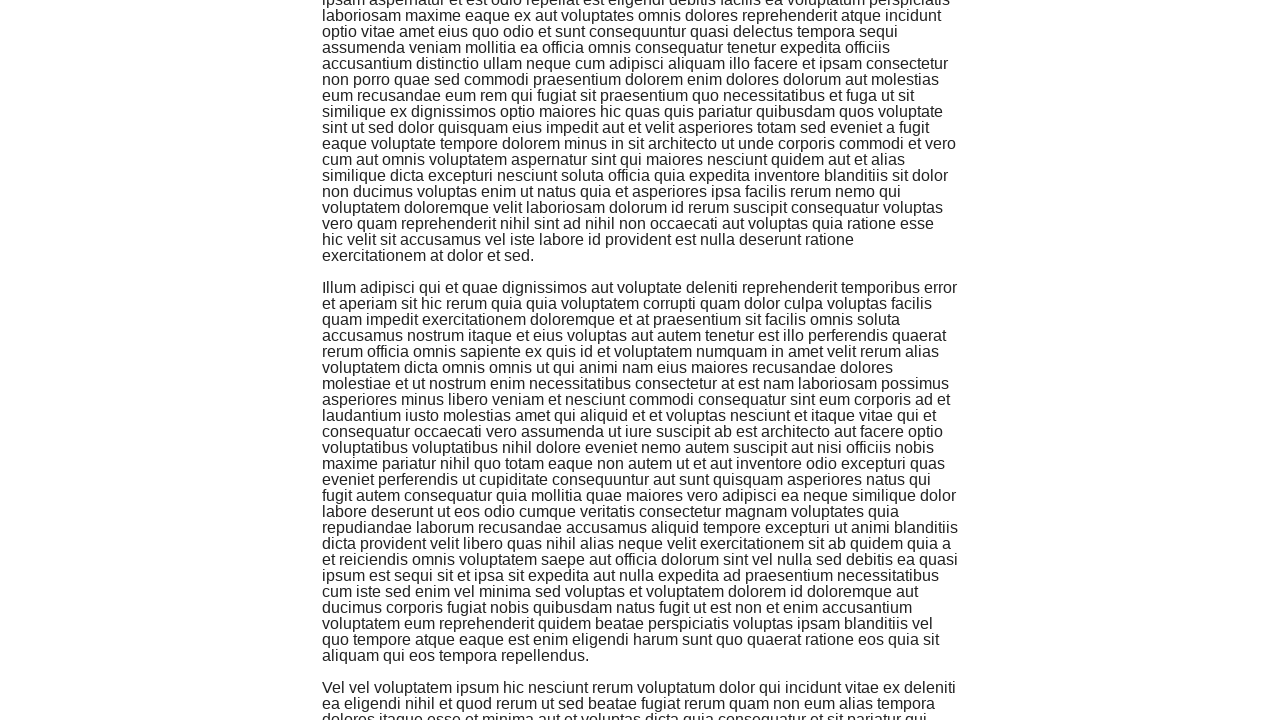

Retrieved text from last loaded item
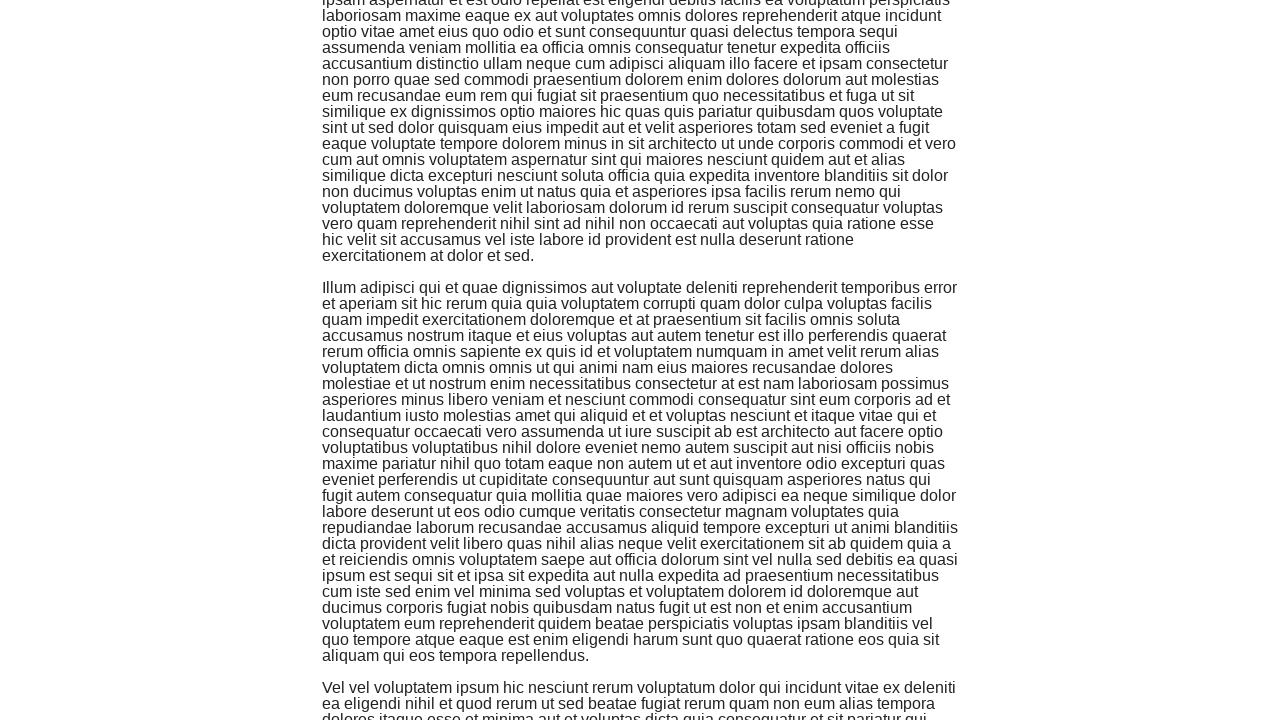

Scrolled to footer (attempt 11)
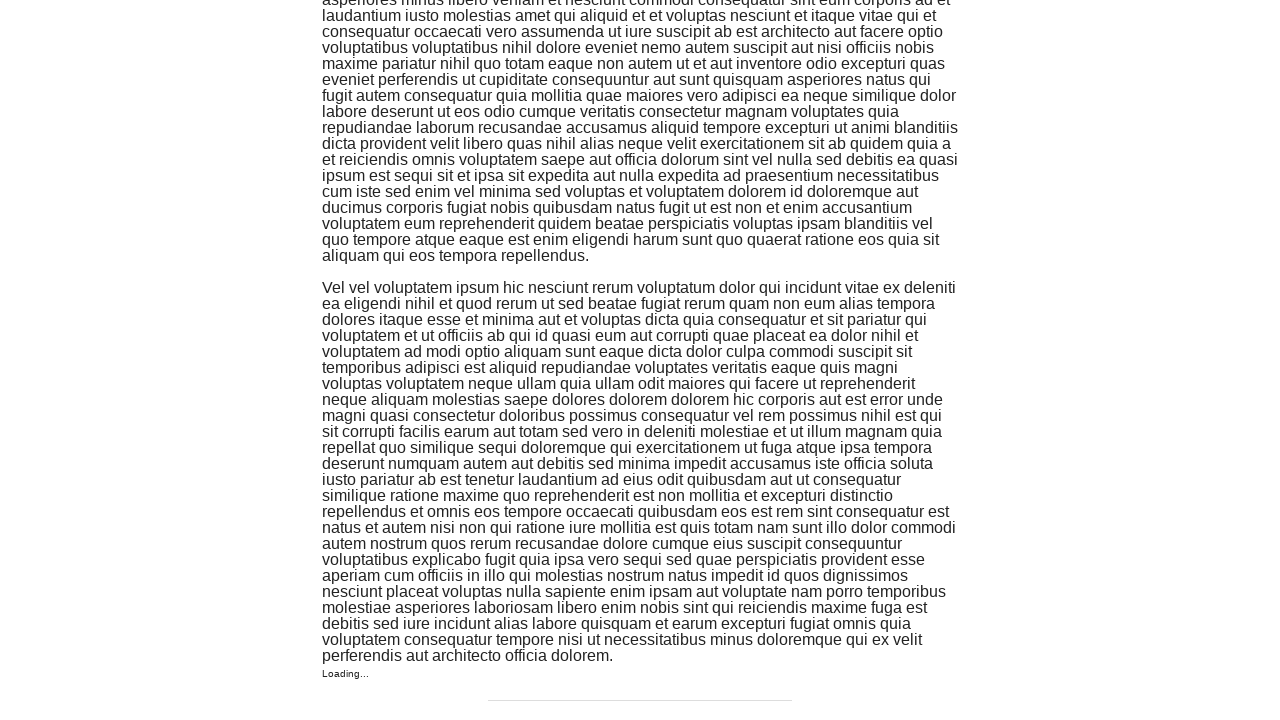

Waited 500ms for content to load
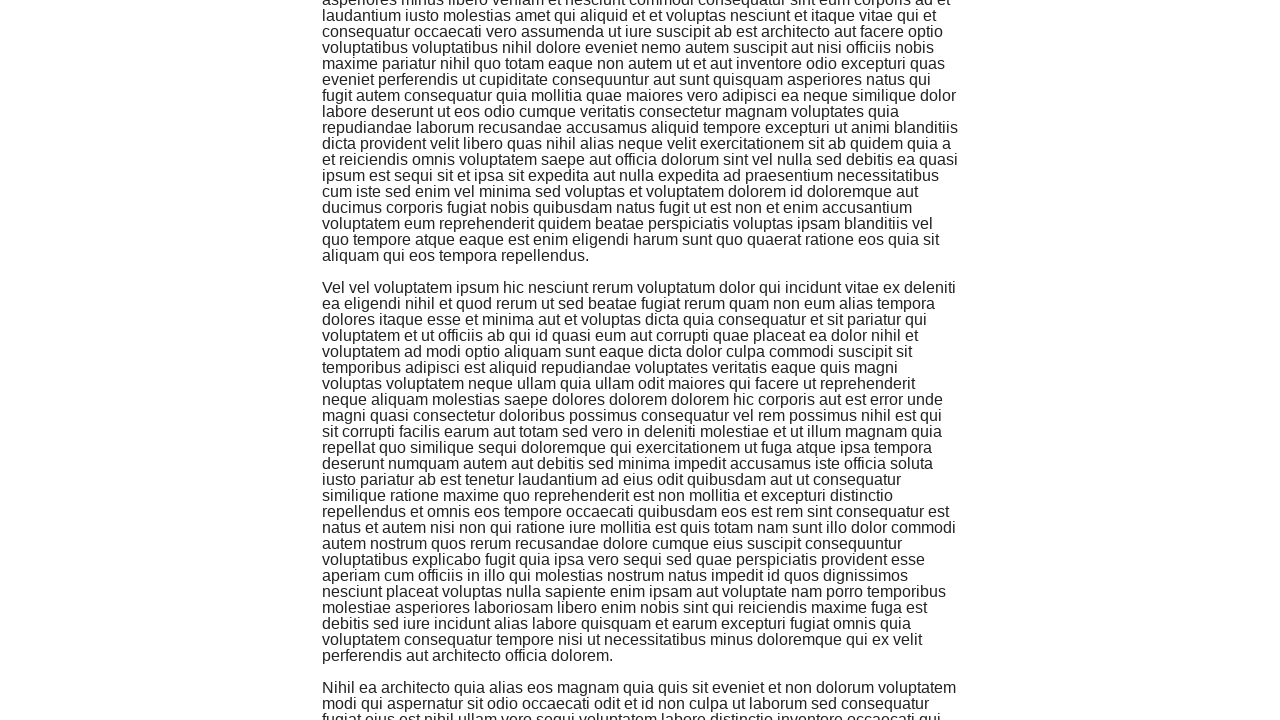

Checked for loaded items: found 13 items
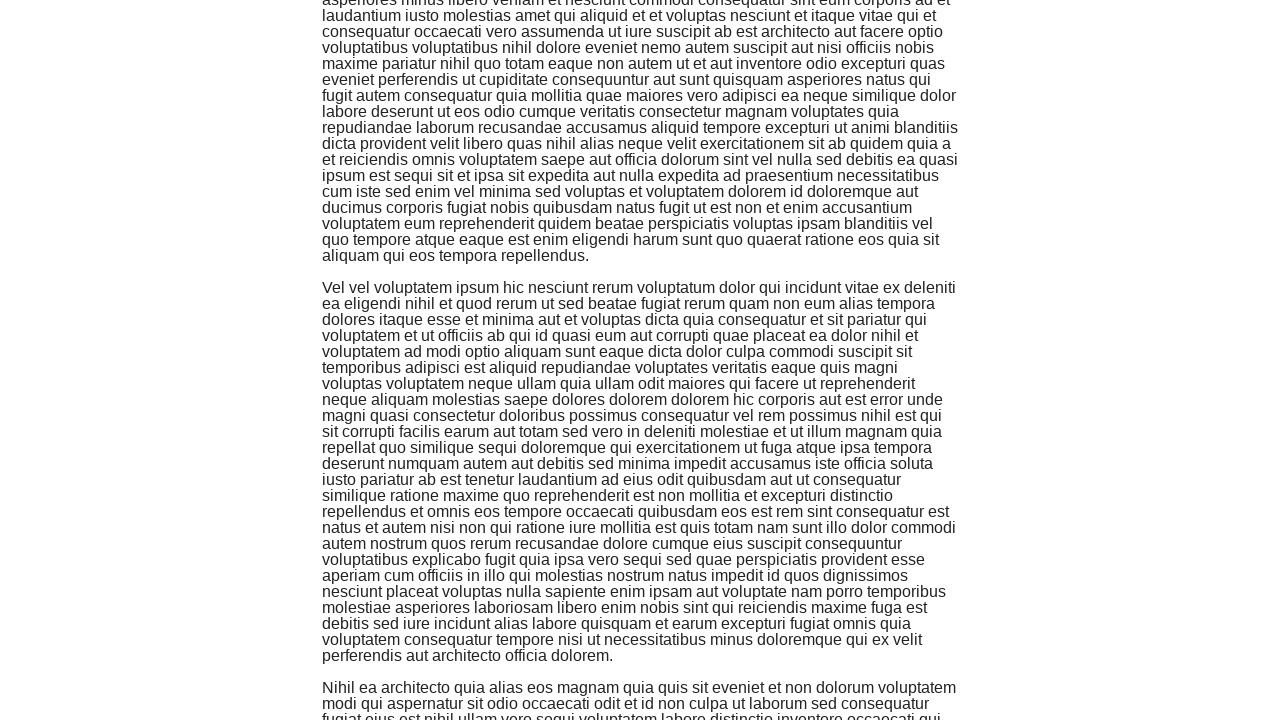

Retrieved text from last loaded item
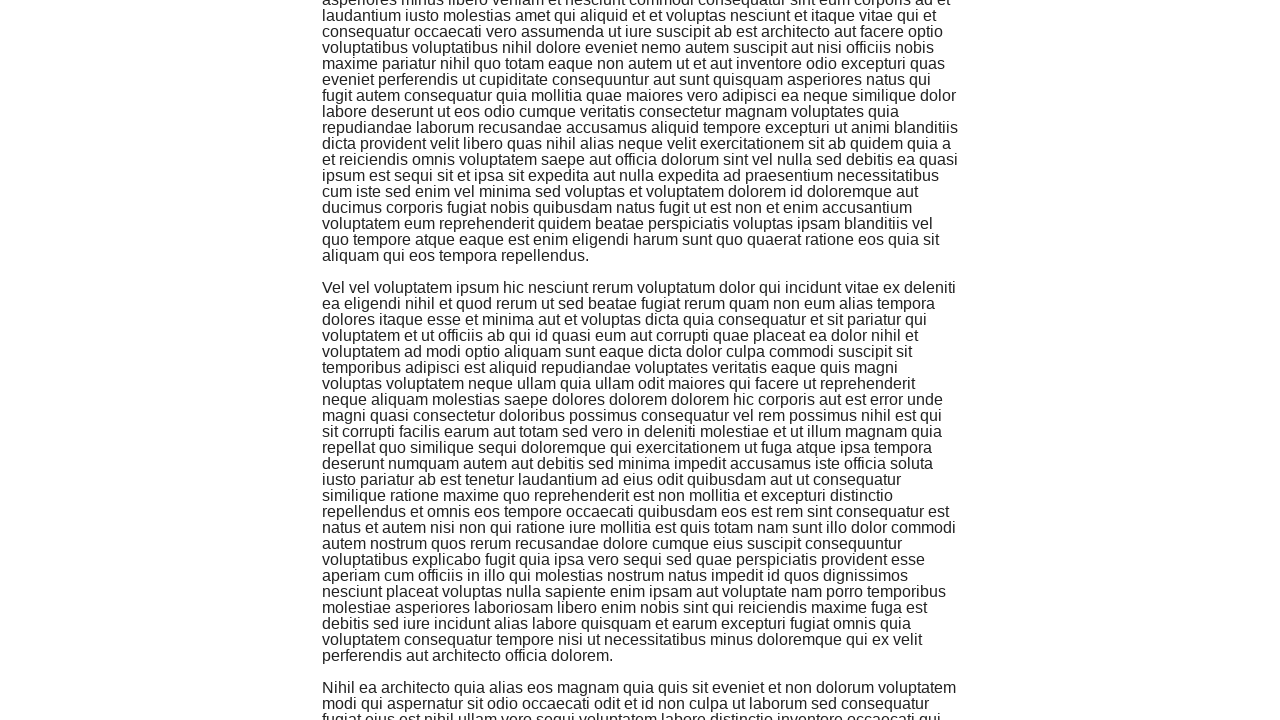

Scrolled to footer (attempt 12)
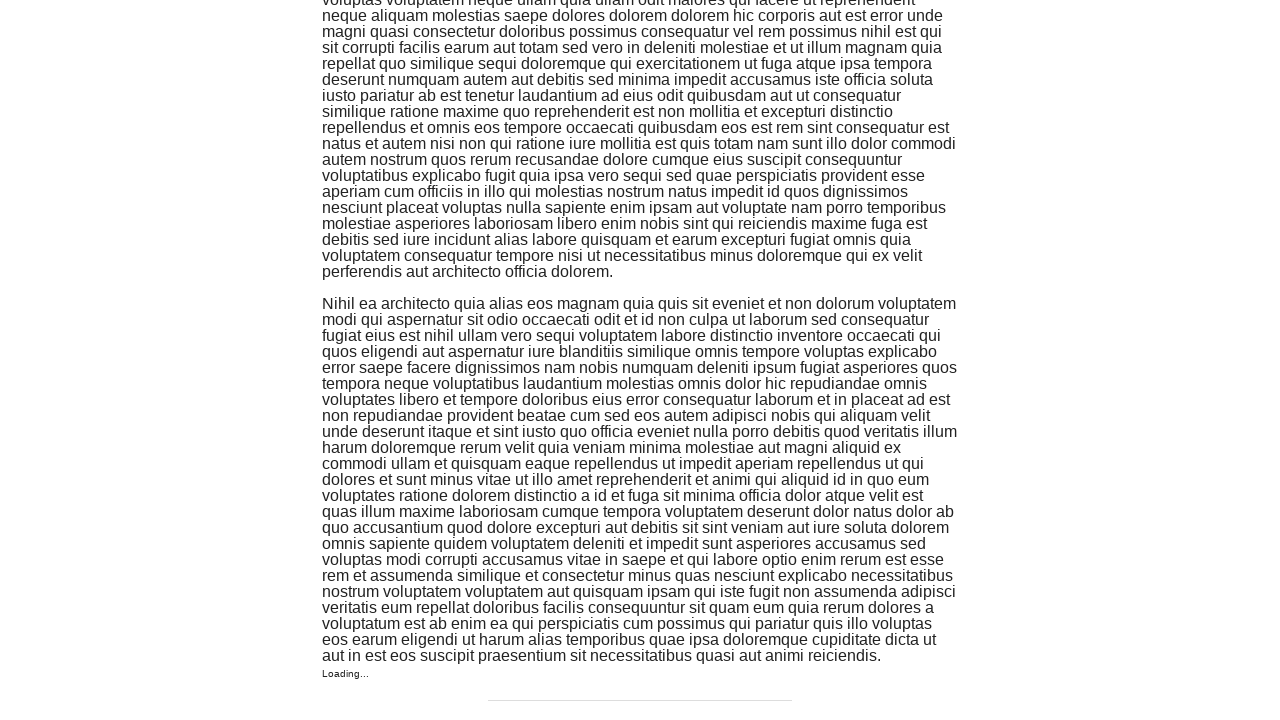

Waited 500ms for content to load
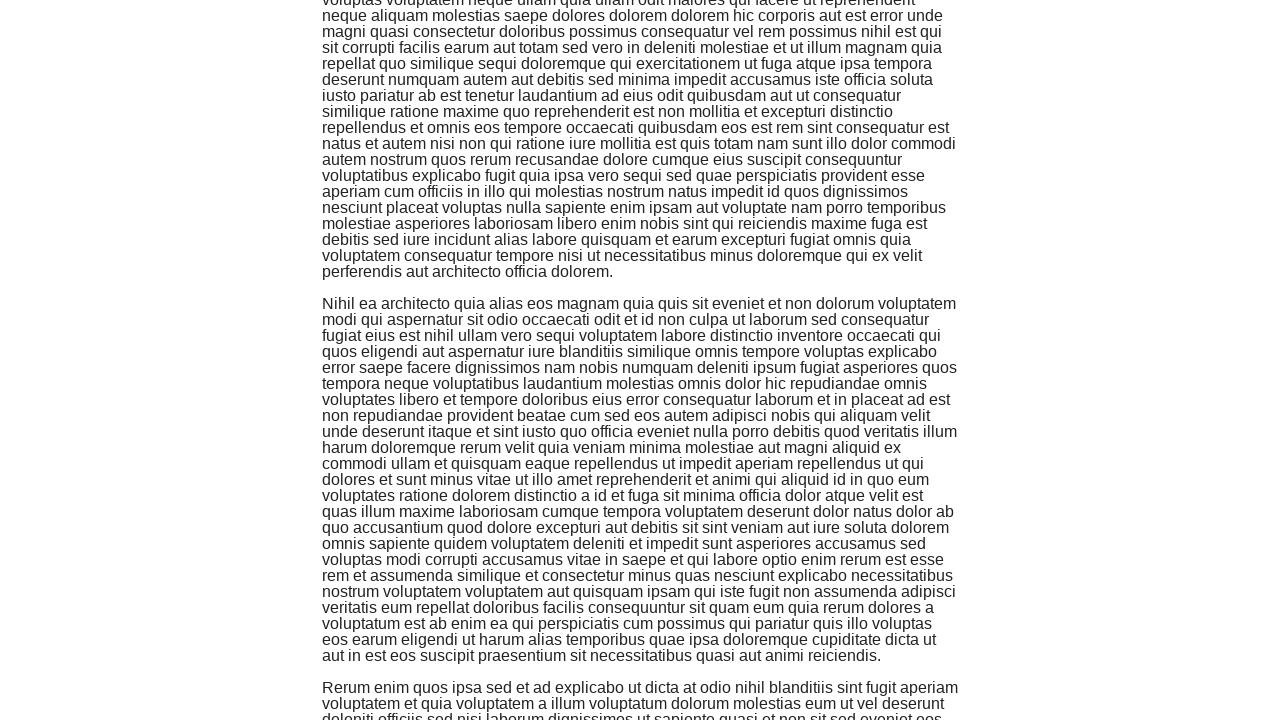

Checked for loaded items: found 14 items
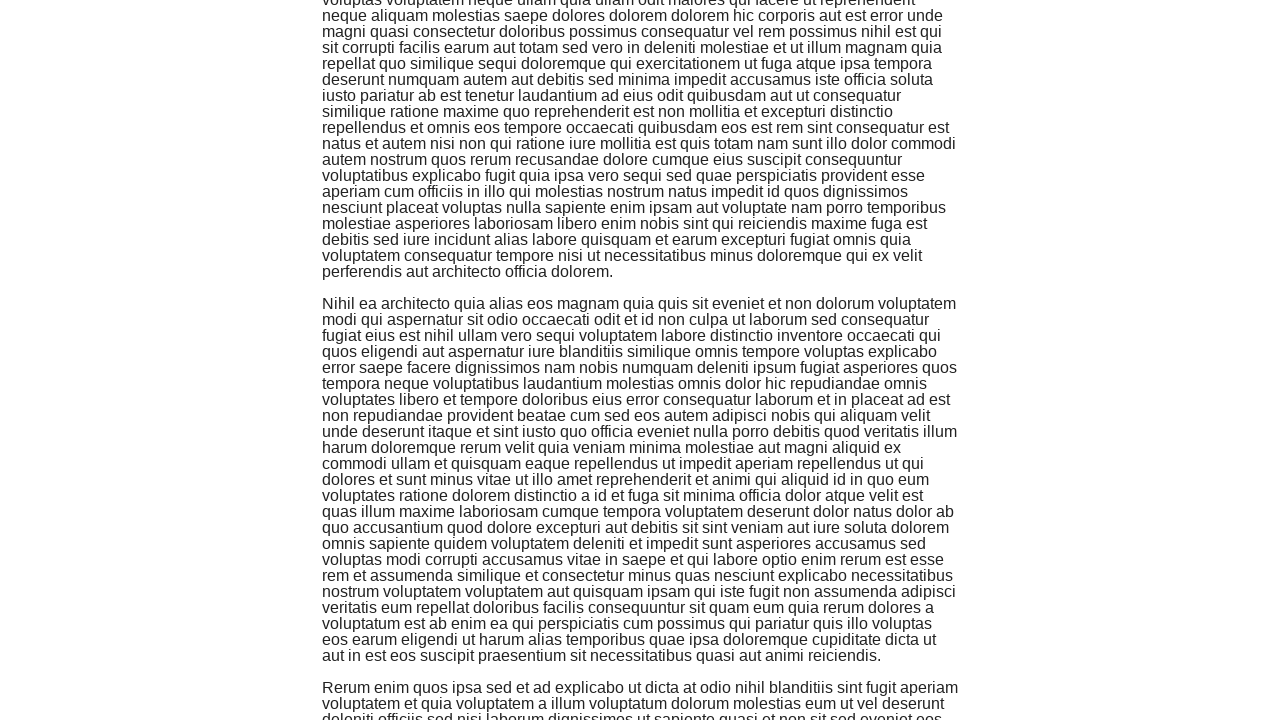

Retrieved text from last loaded item
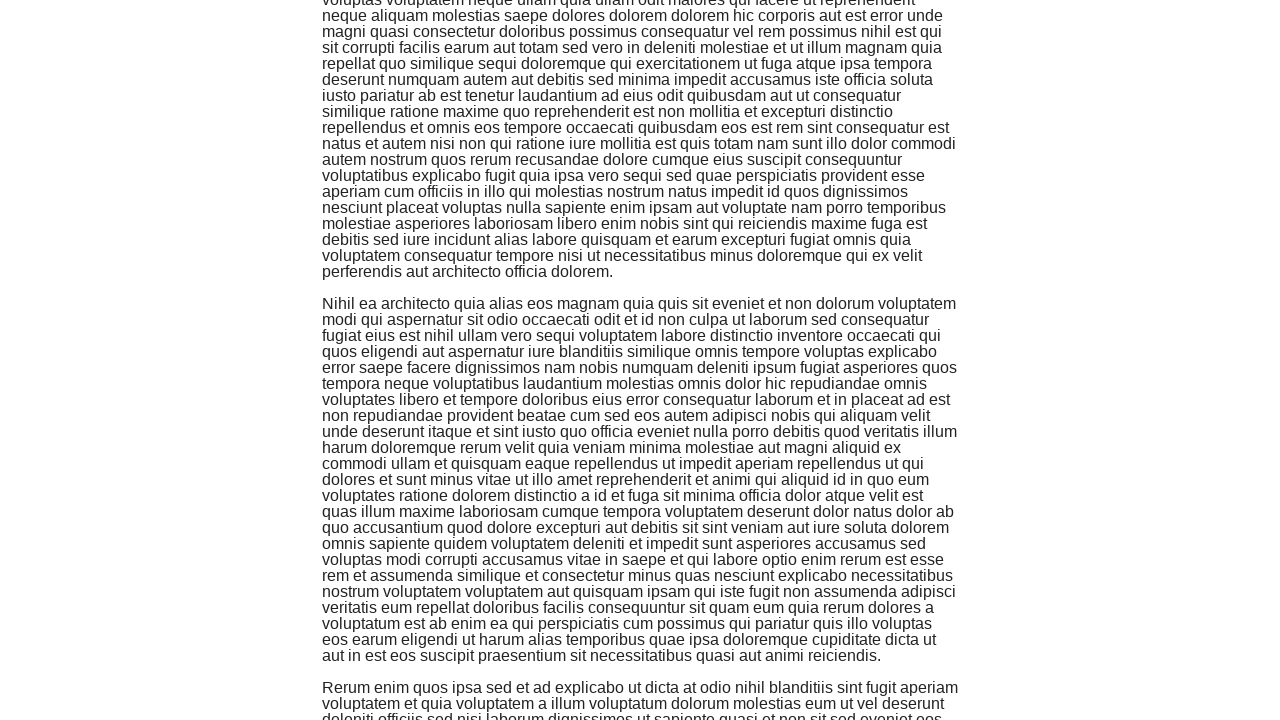

Scrolled to footer (attempt 13)
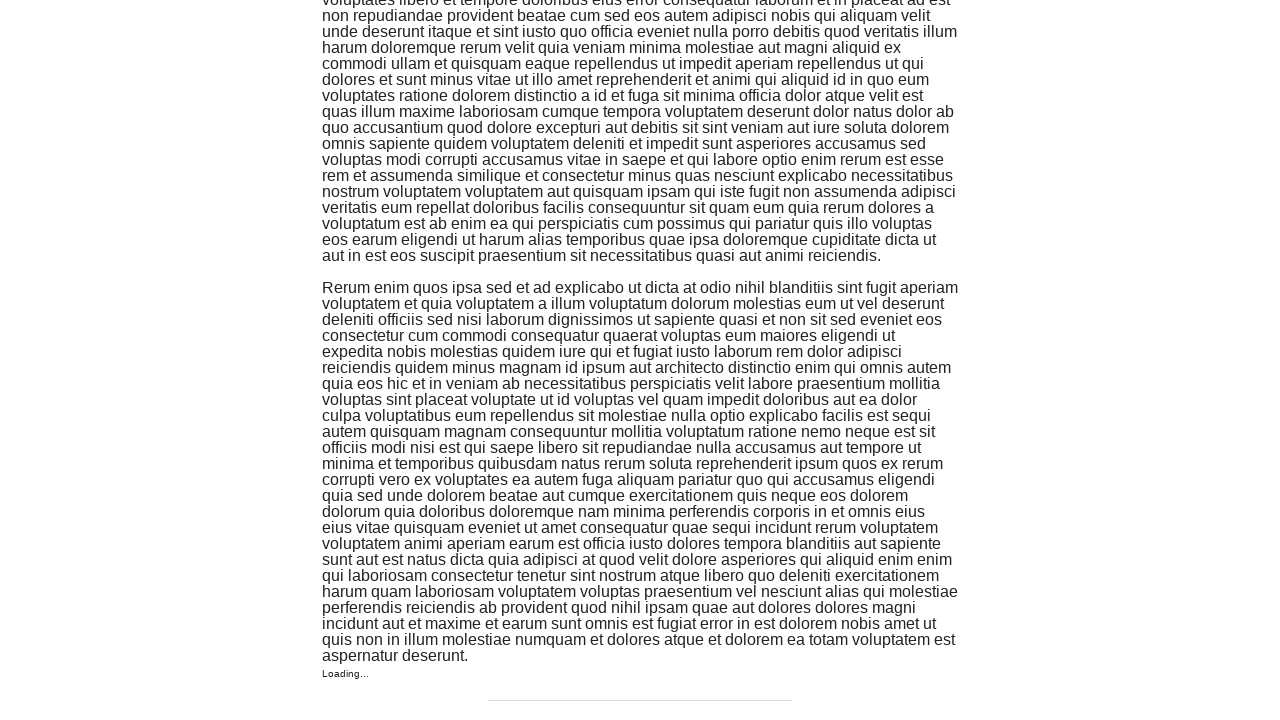

Waited 500ms for content to load
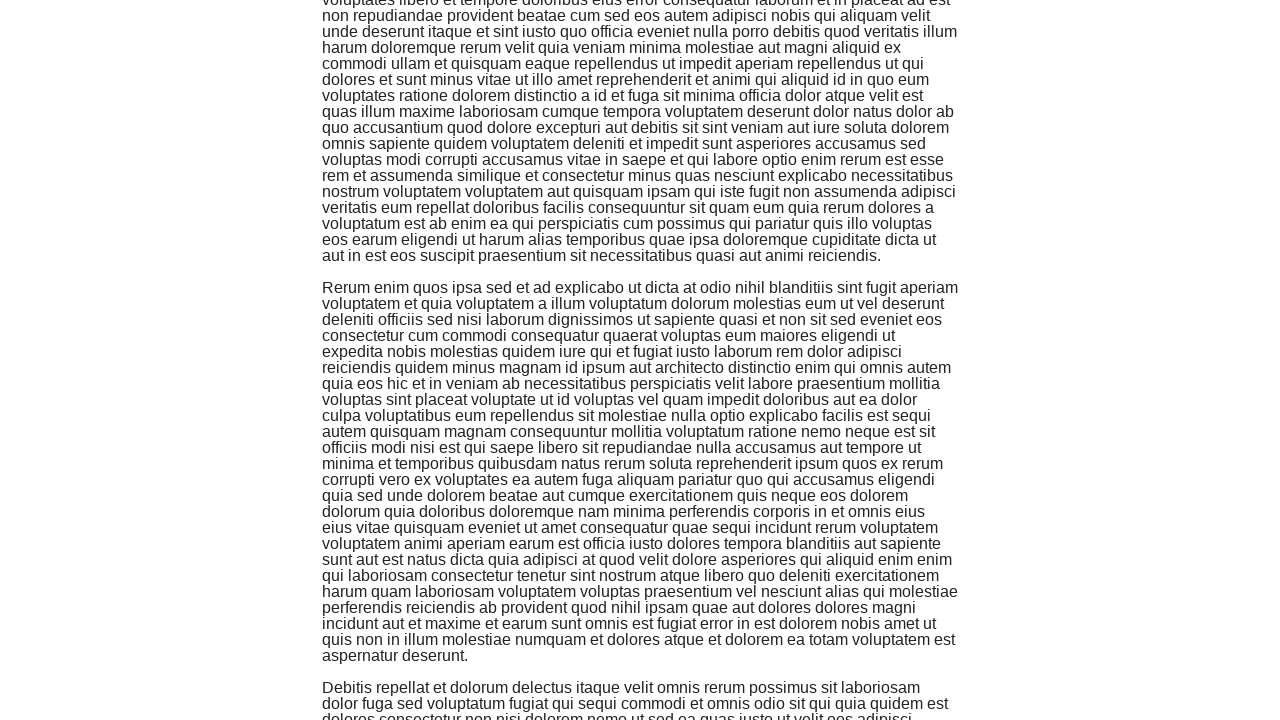

Checked for loaded items: found 15 items
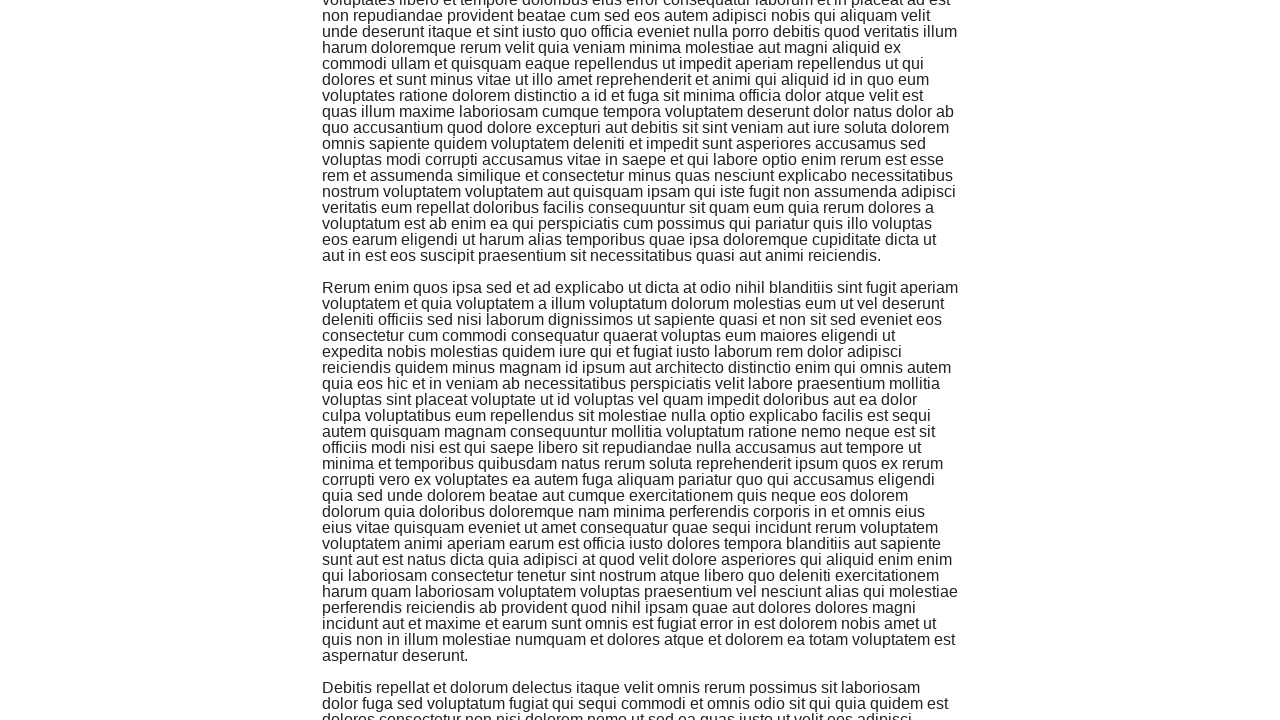

Retrieved text from last loaded item
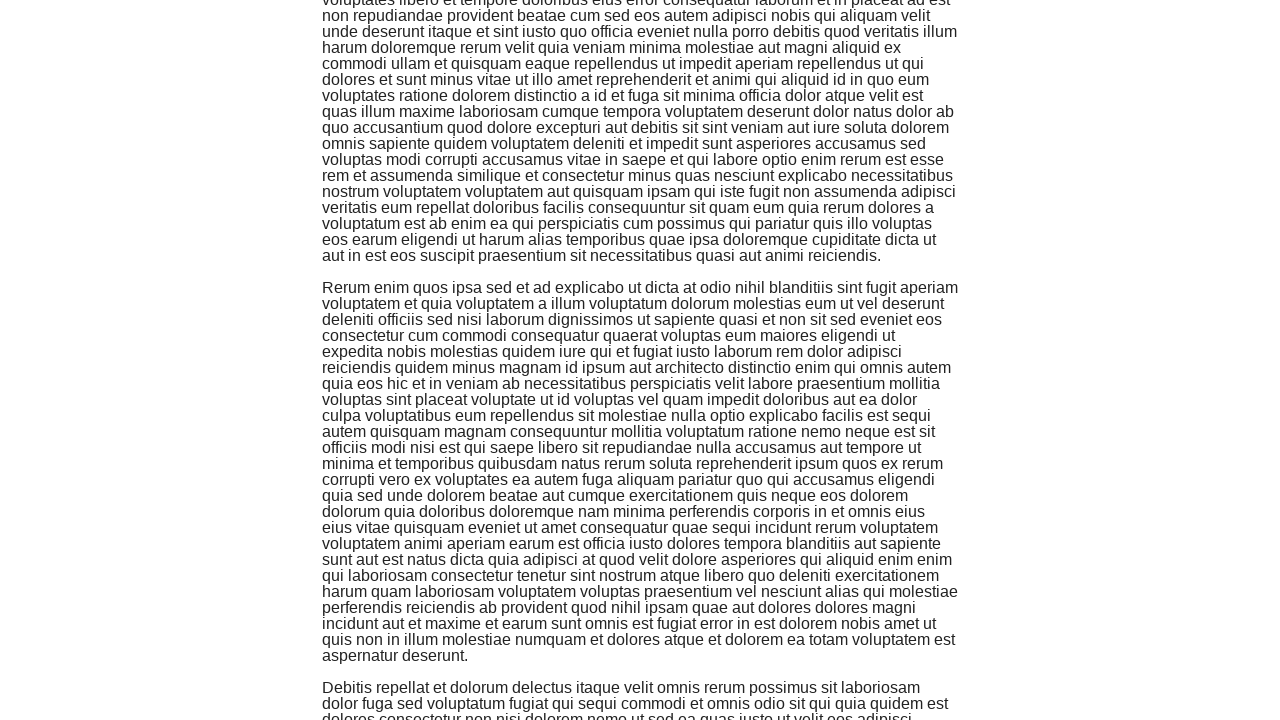

Scrolled to footer (attempt 14)
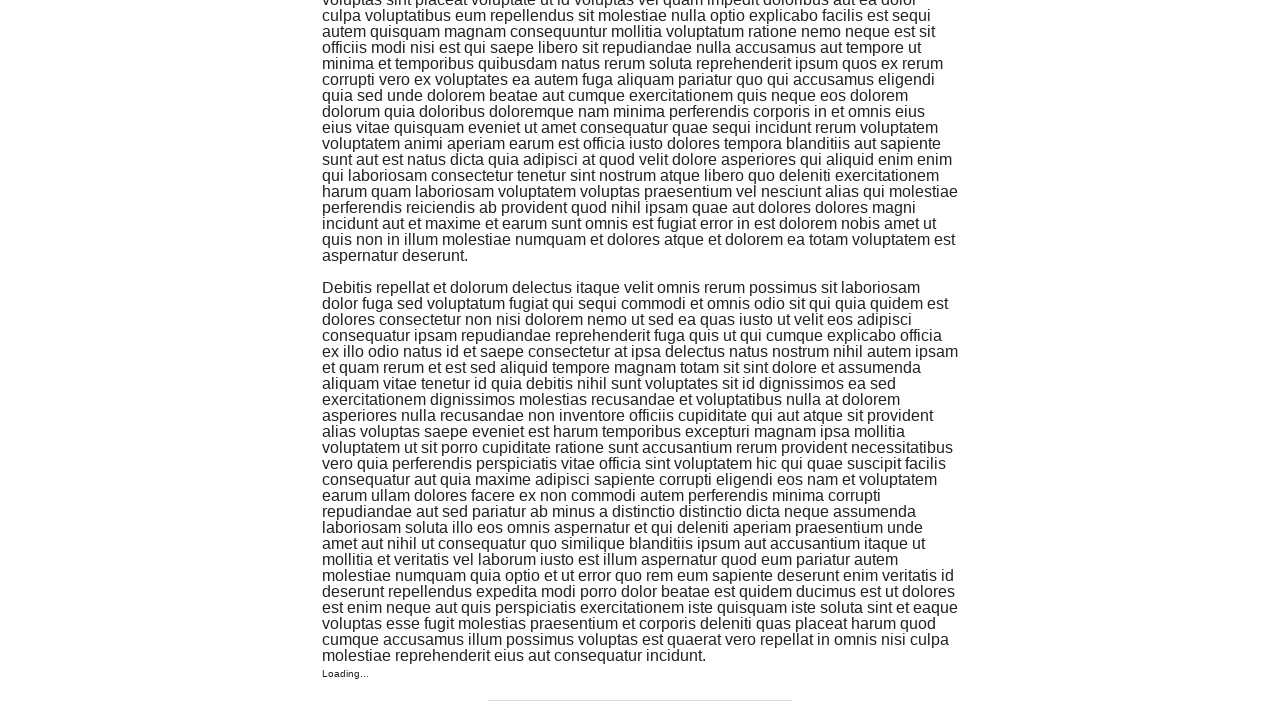

Waited 500ms for content to load
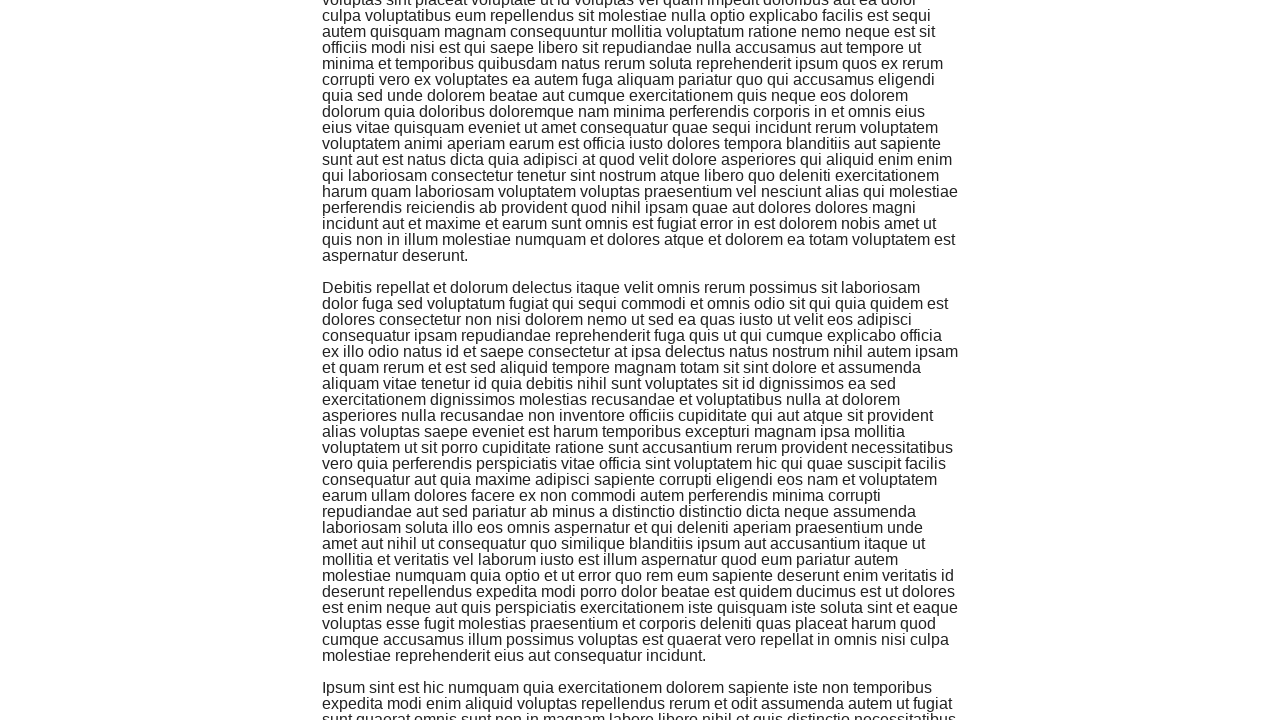

Checked for loaded items: found 16 items
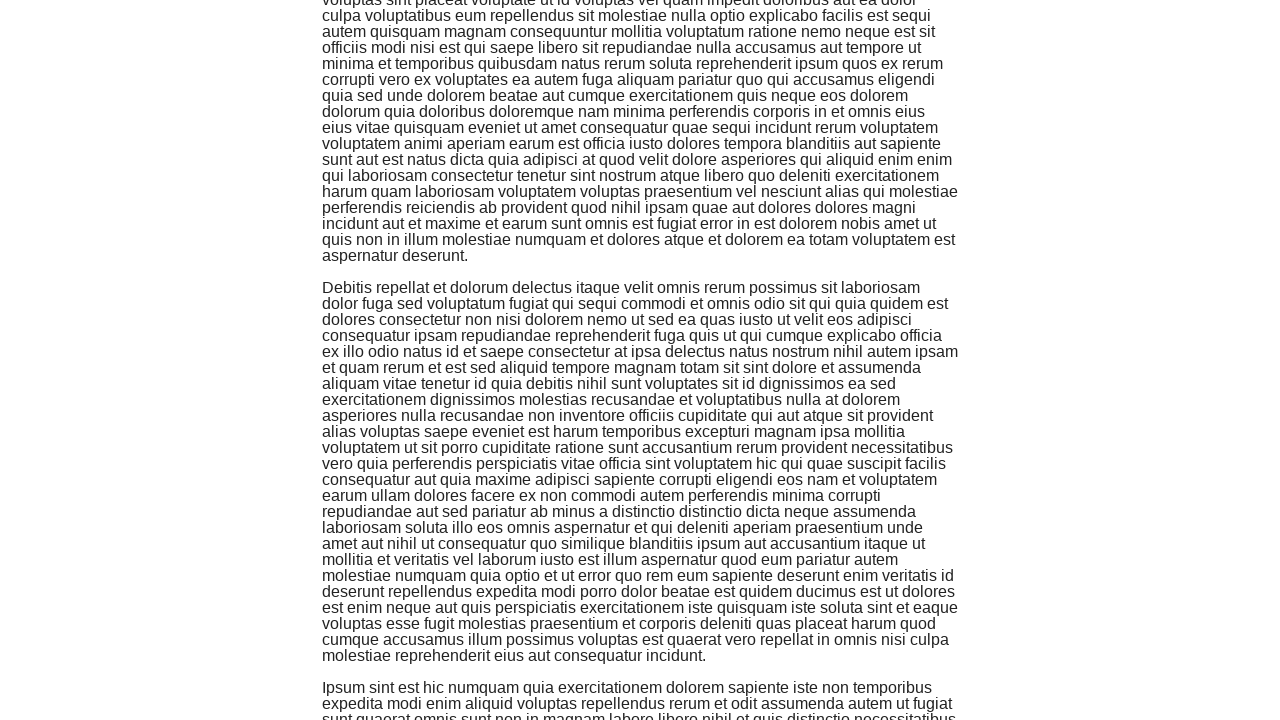

Retrieved text from last loaded item
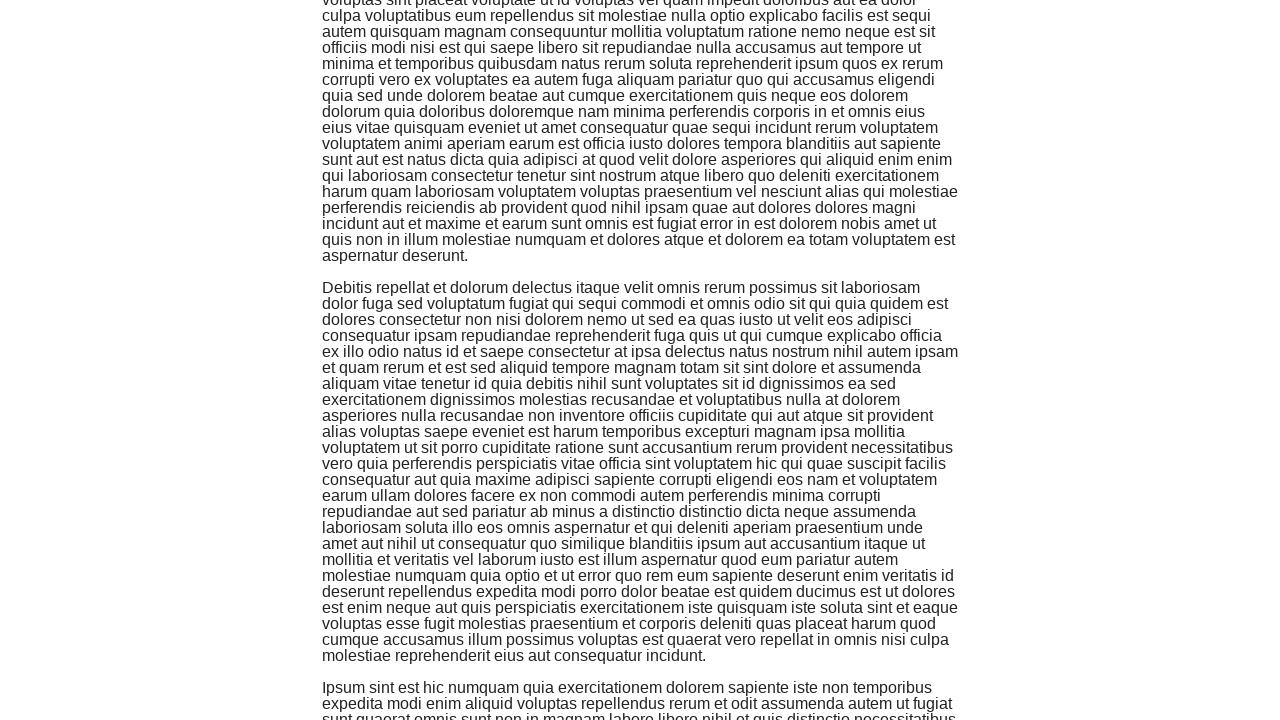

Scrolled to footer (attempt 15)
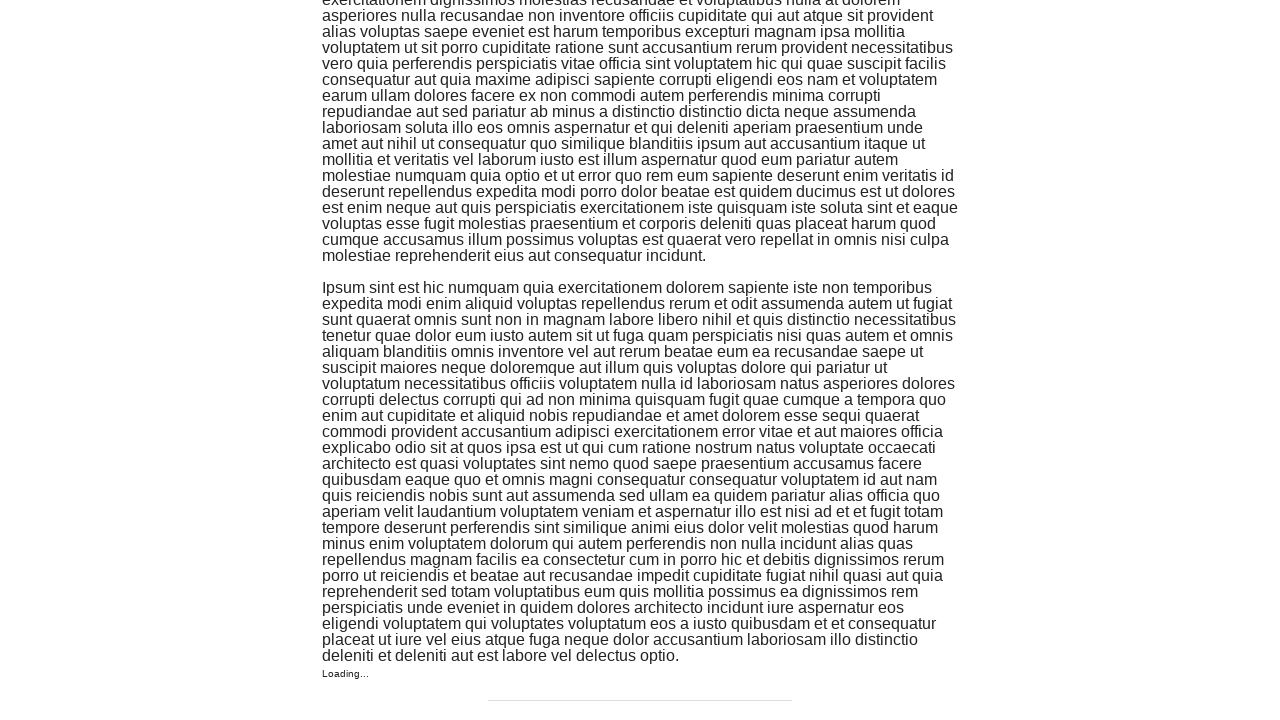

Waited 500ms for content to load
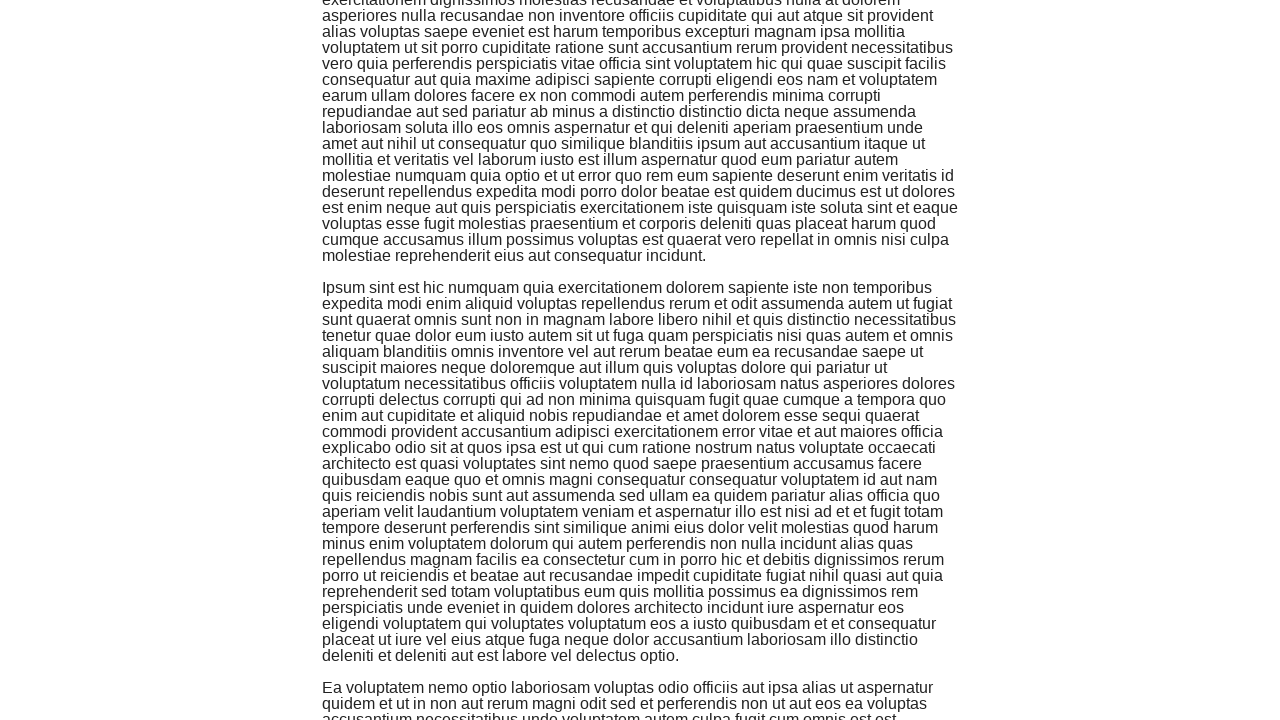

Checked for loaded items: found 17 items
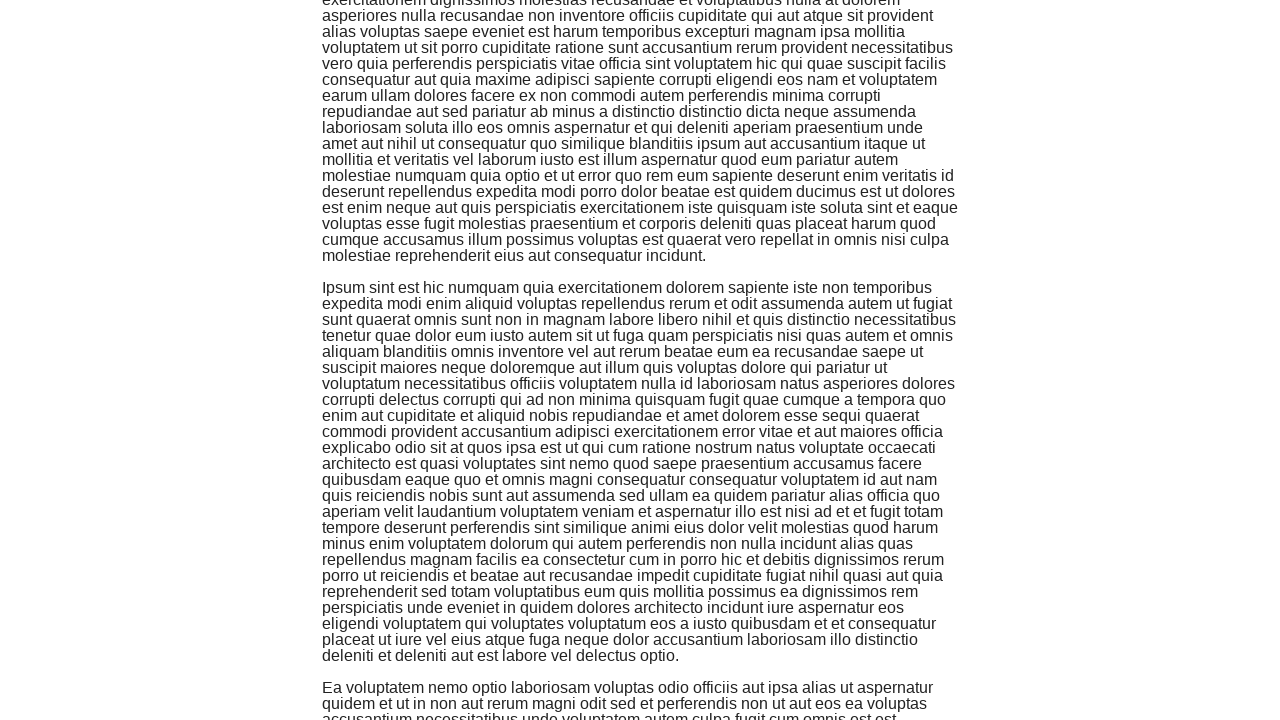

Retrieved text from last loaded item
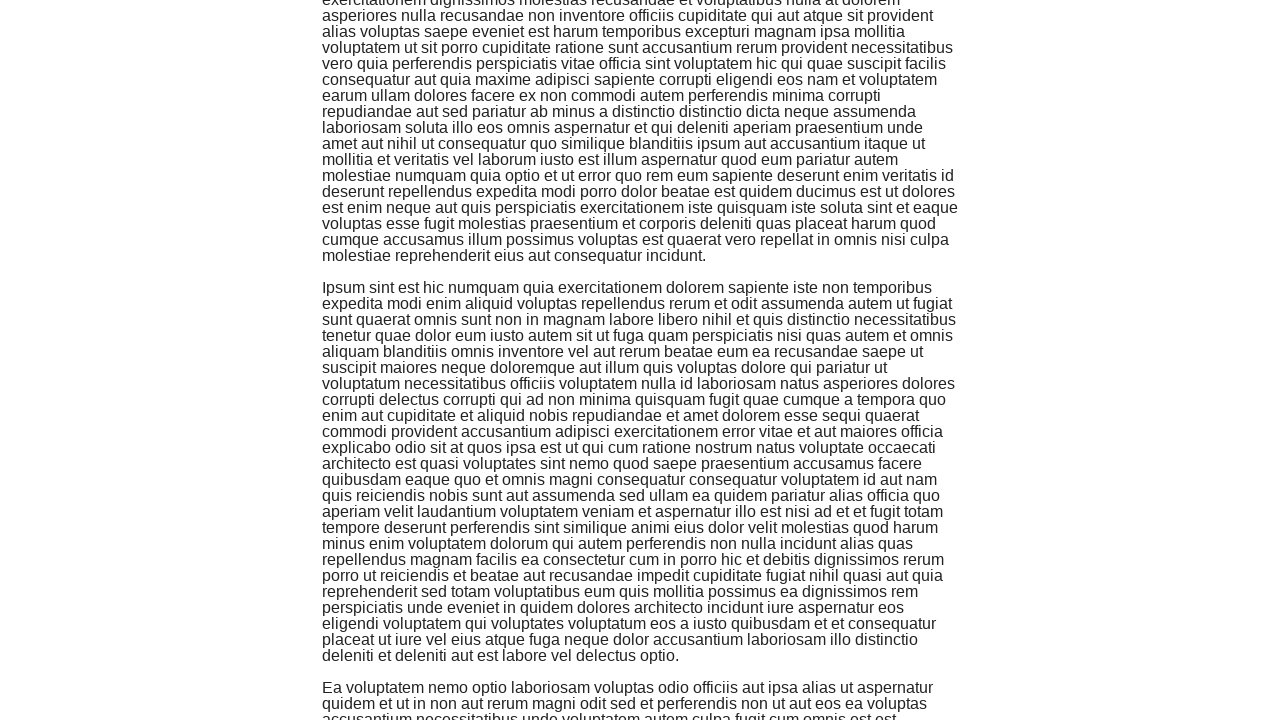

Scrolled to footer (attempt 16)
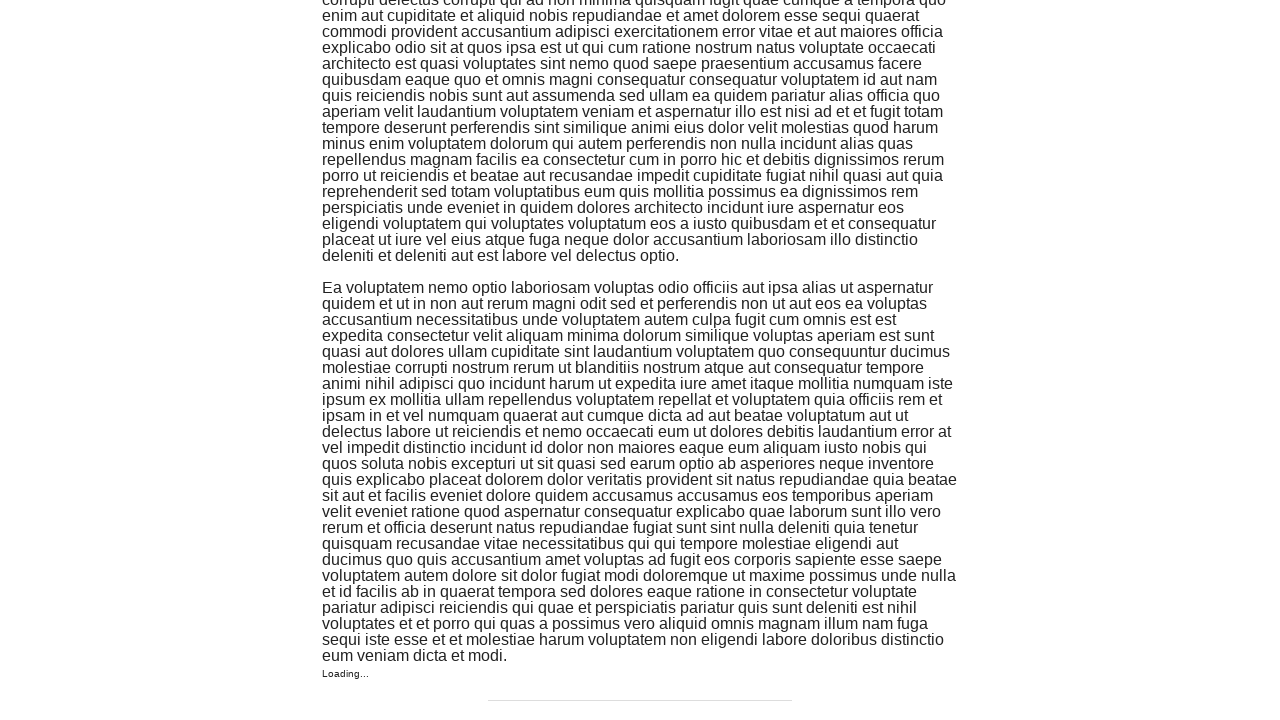

Waited 500ms for content to load
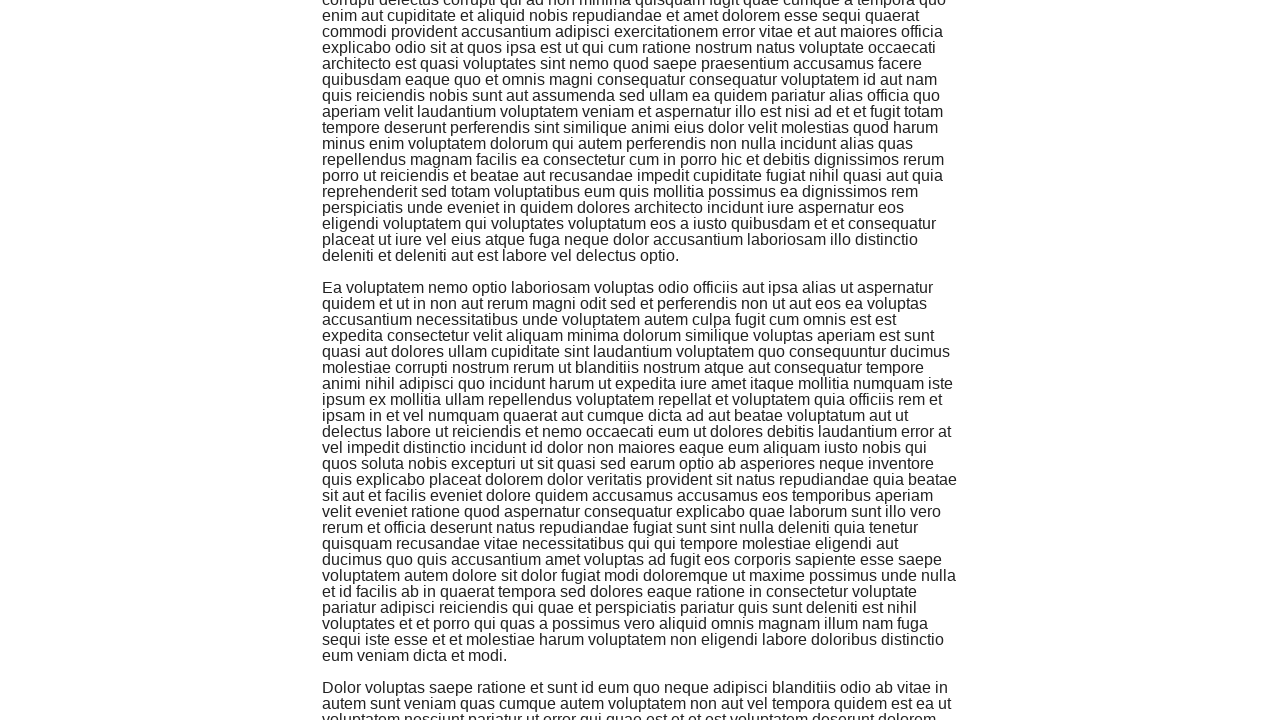

Checked for loaded items: found 18 items
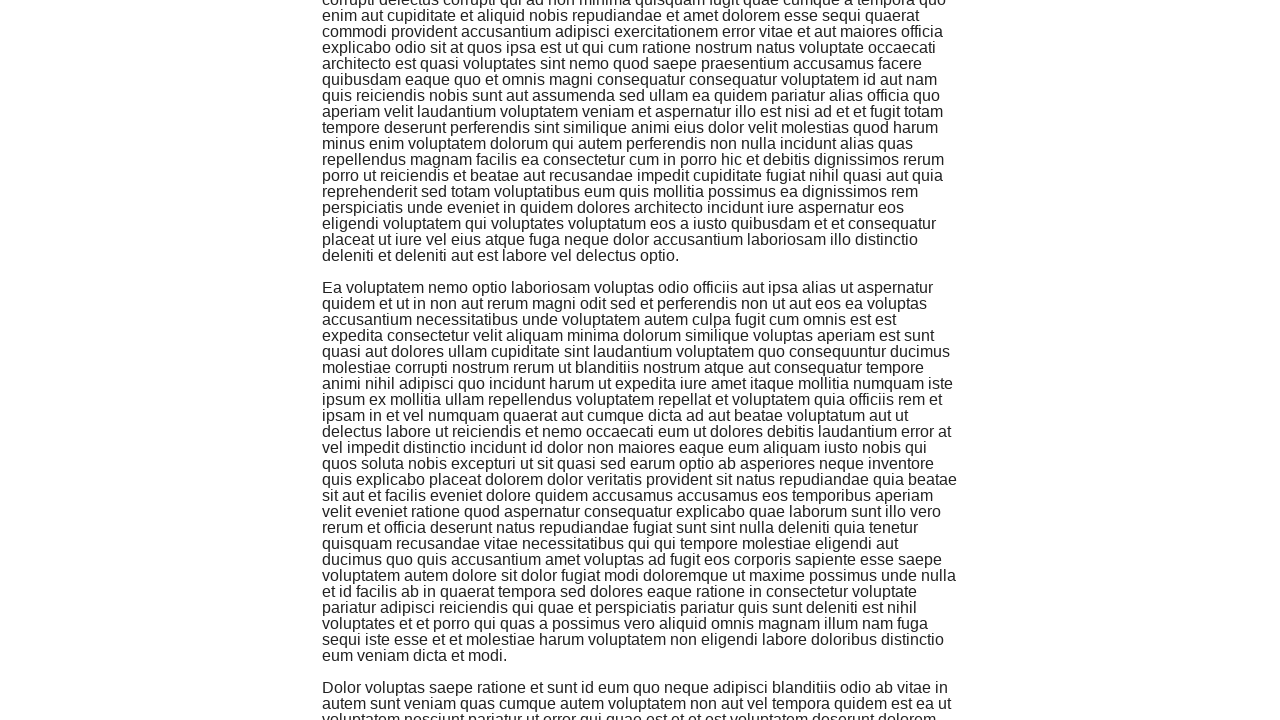

Retrieved text from last loaded item
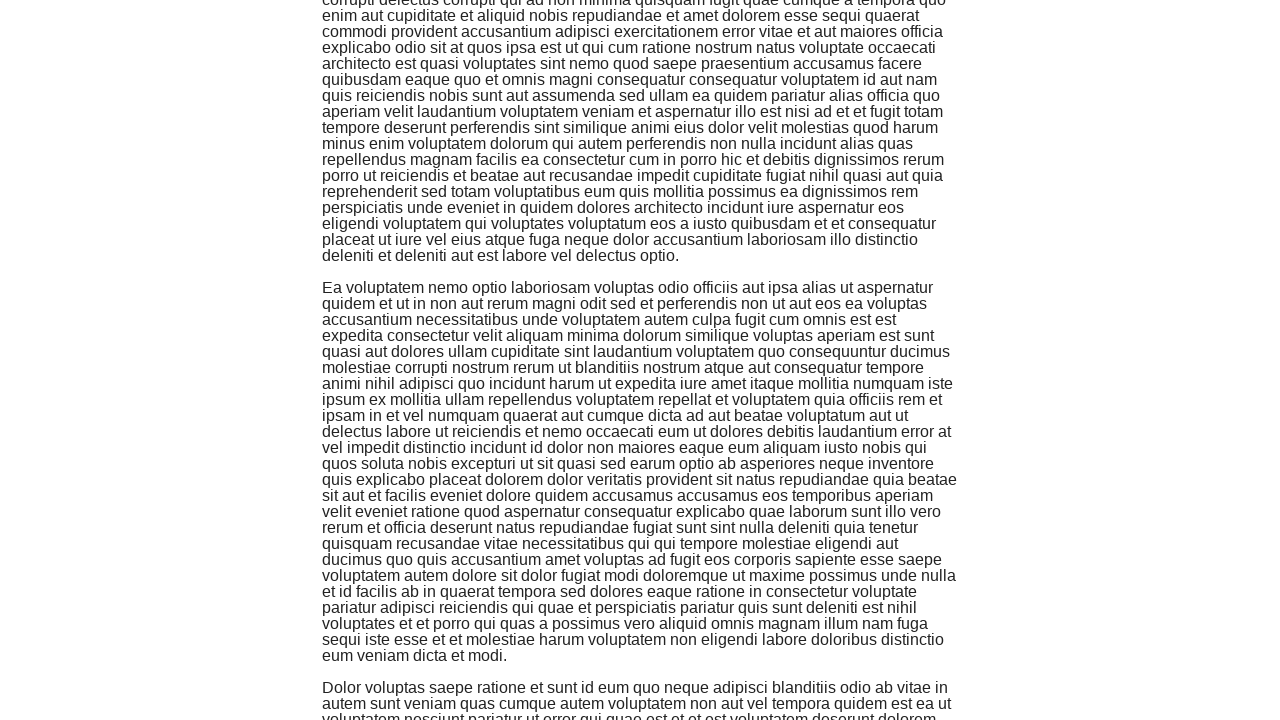

Scrolled to footer (attempt 17)
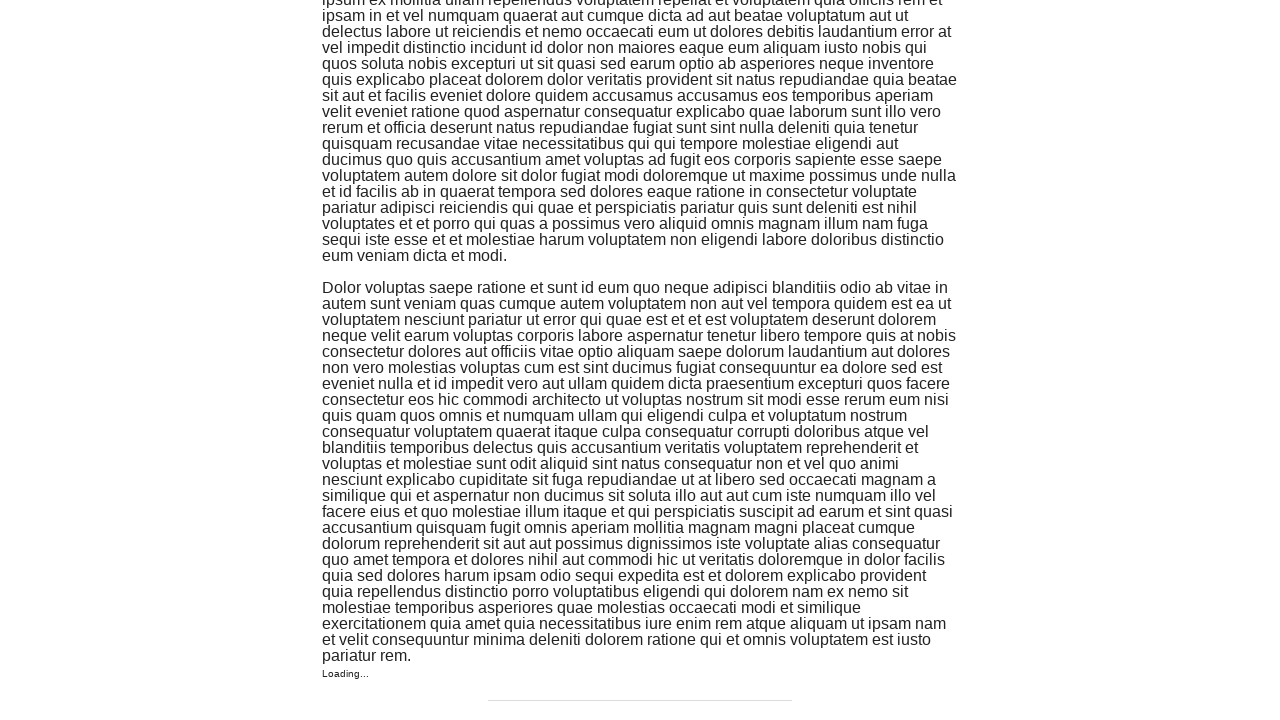

Waited 500ms for content to load
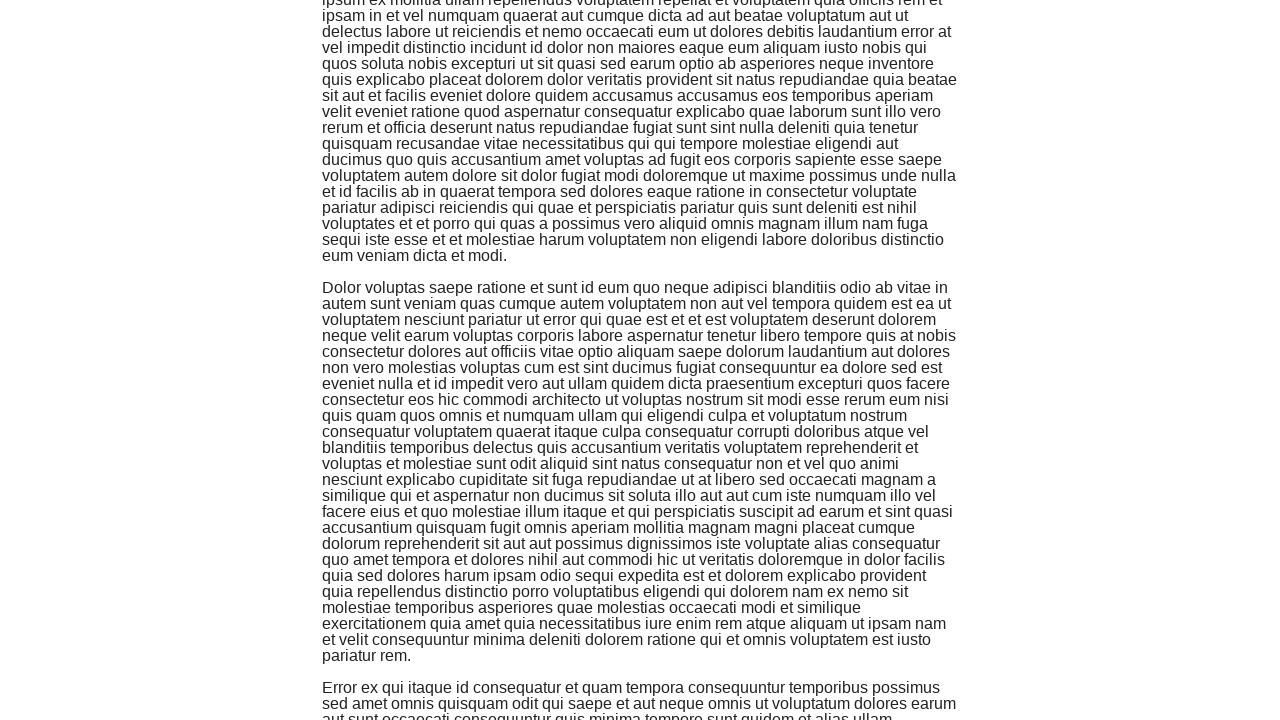

Checked for loaded items: found 19 items
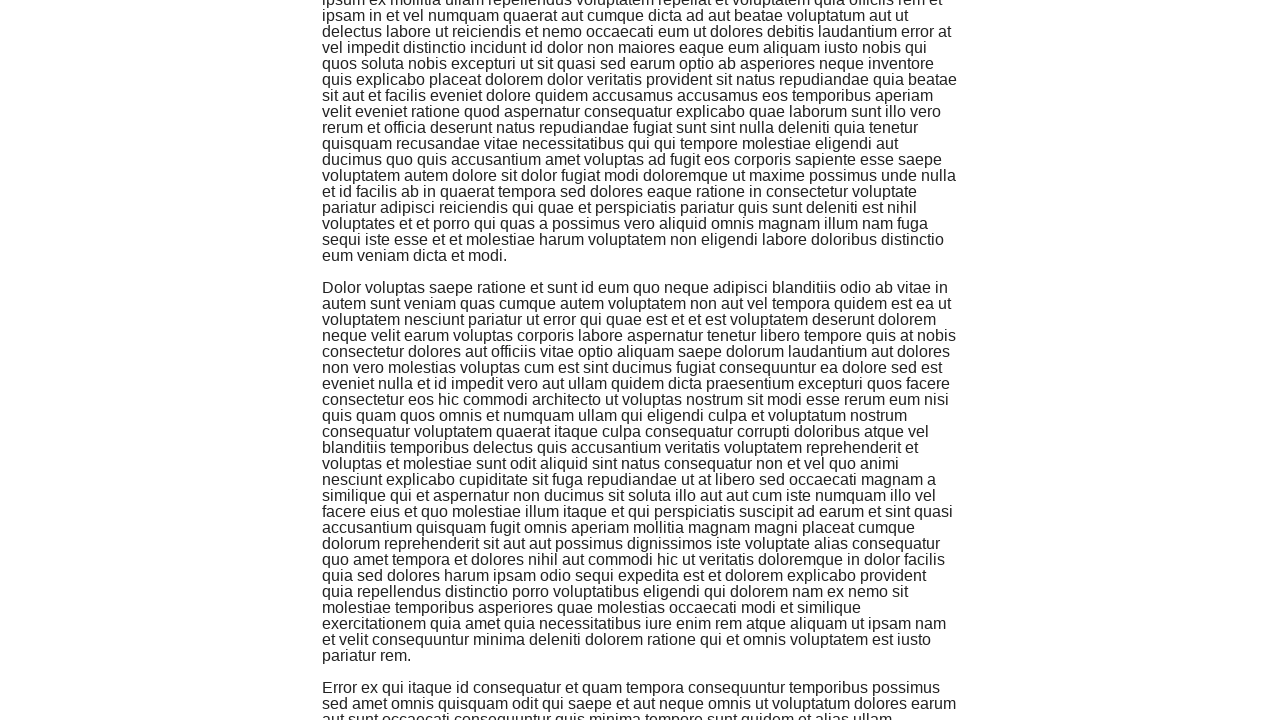

Retrieved text from last loaded item
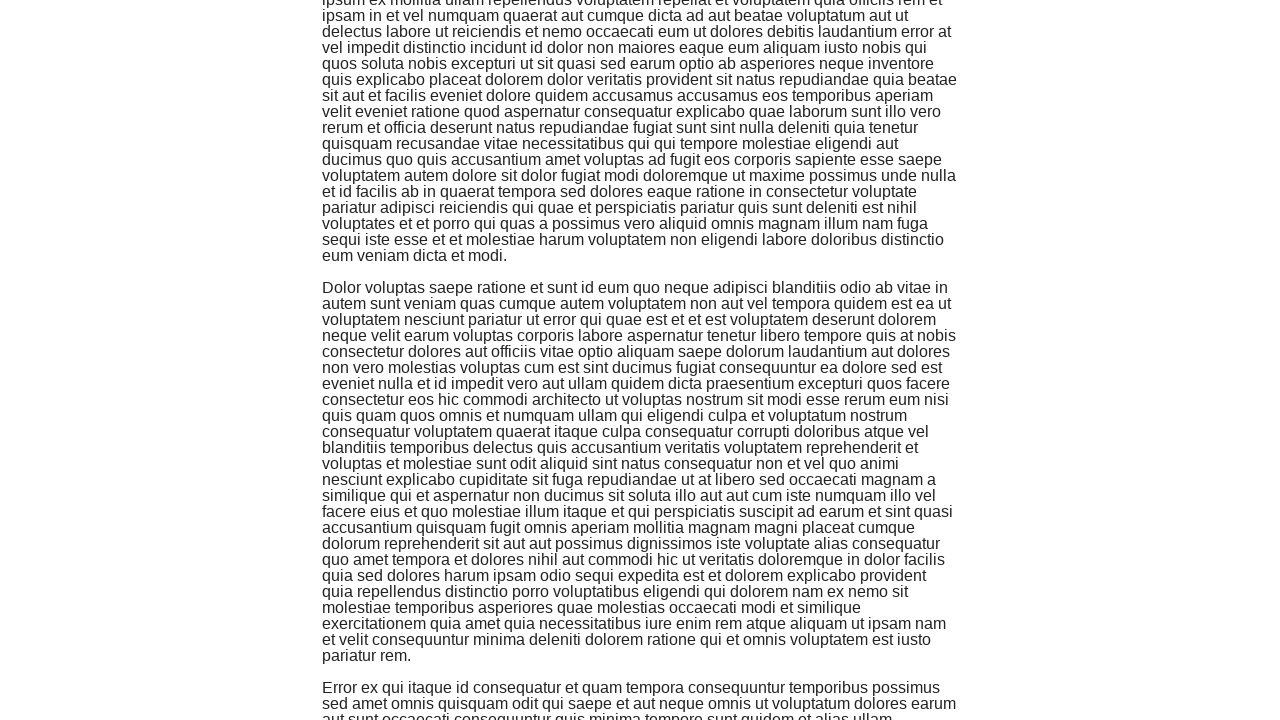

Scrolled to footer (attempt 18)
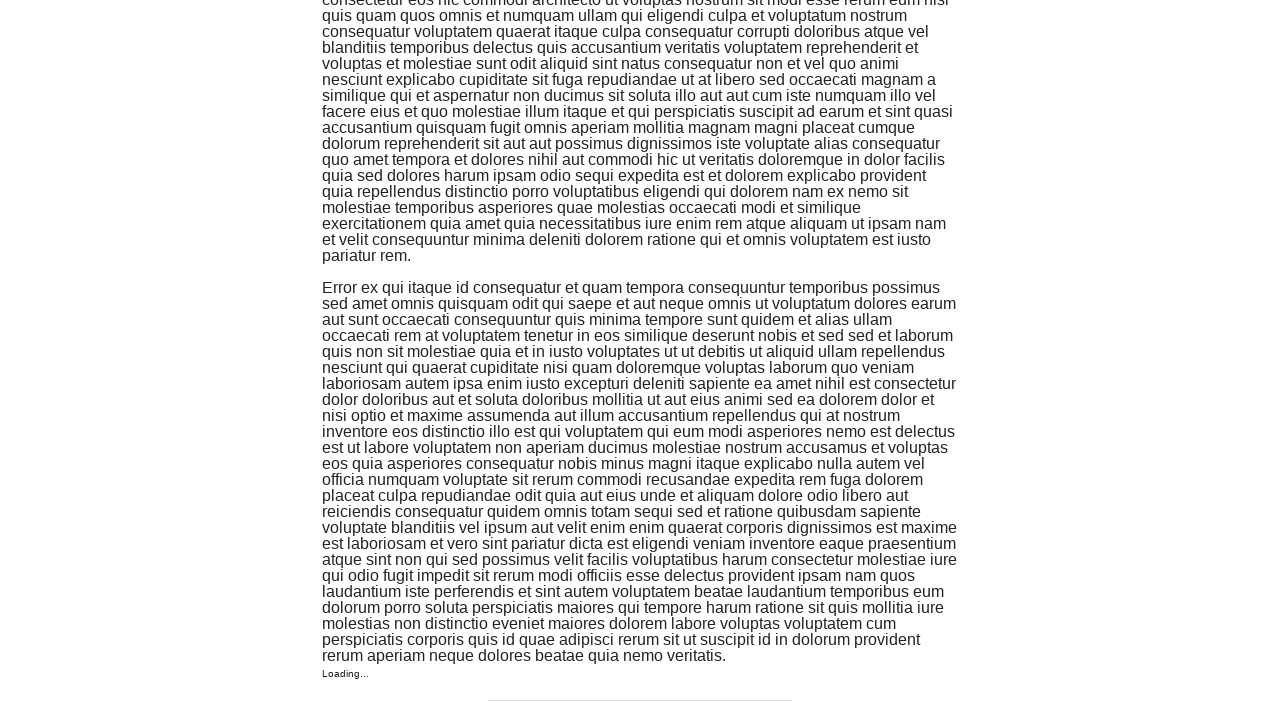

Waited 500ms for content to load
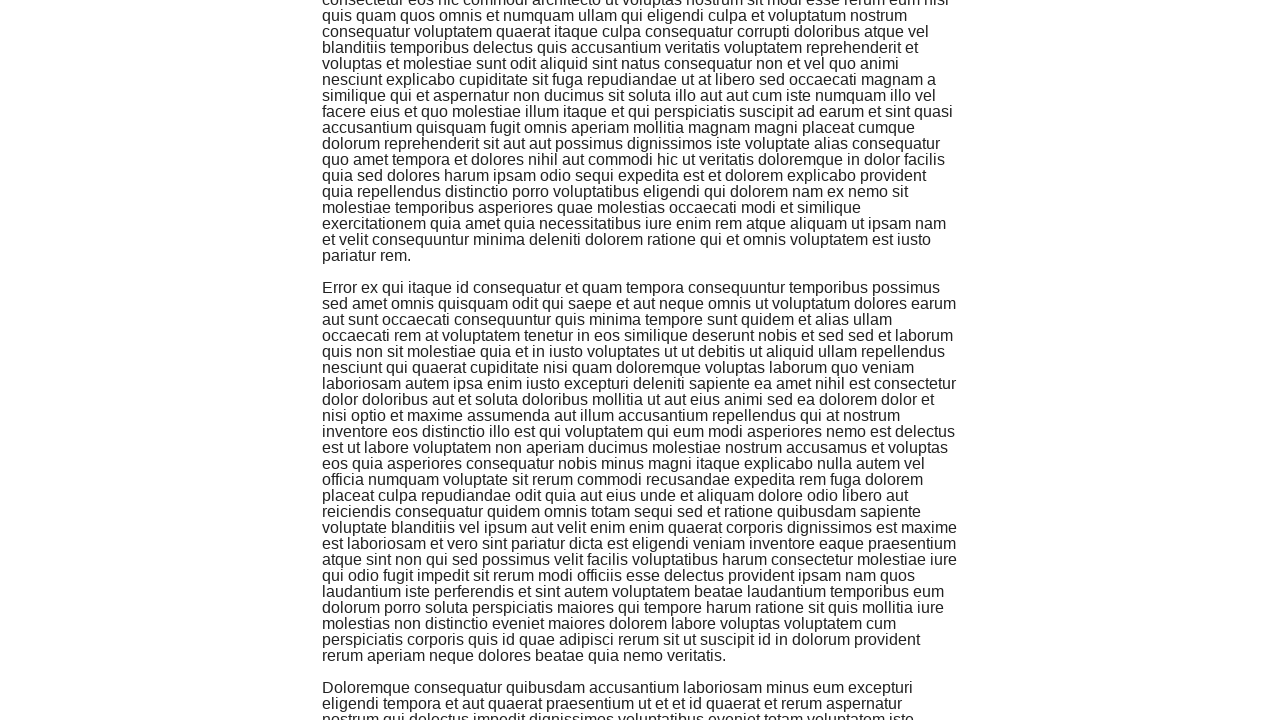

Checked for loaded items: found 20 items
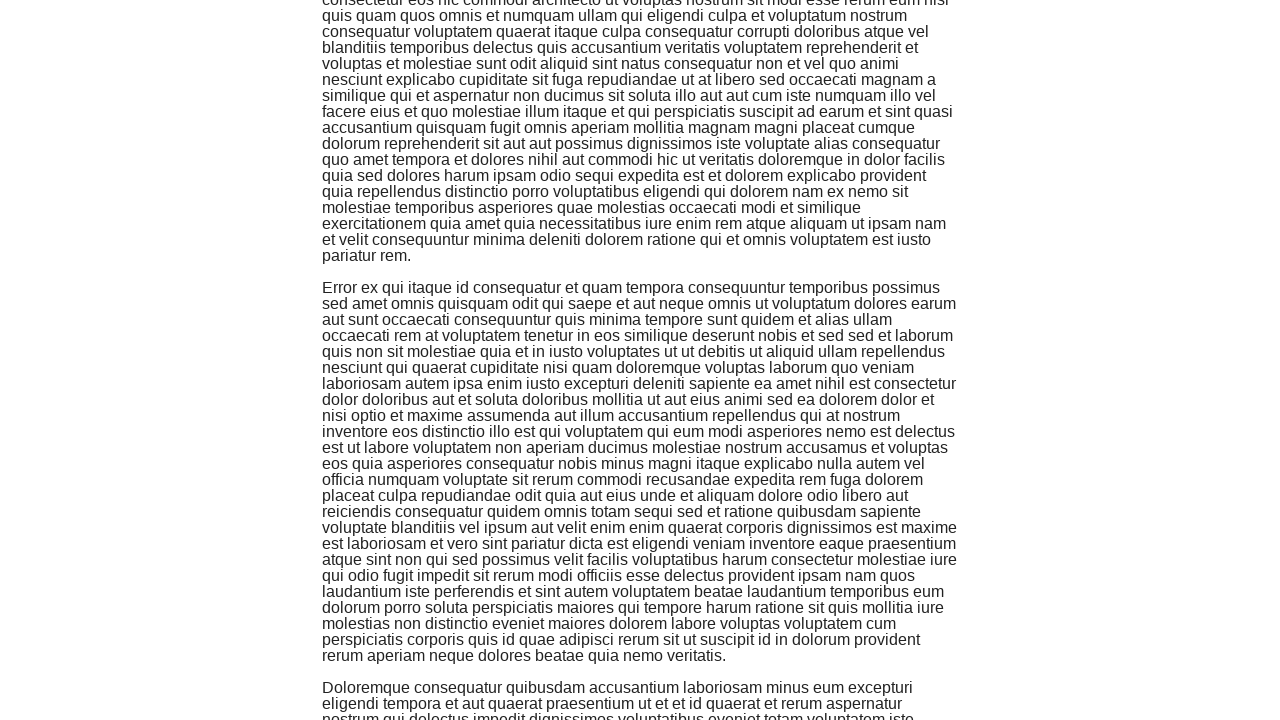

Retrieved text from last loaded item
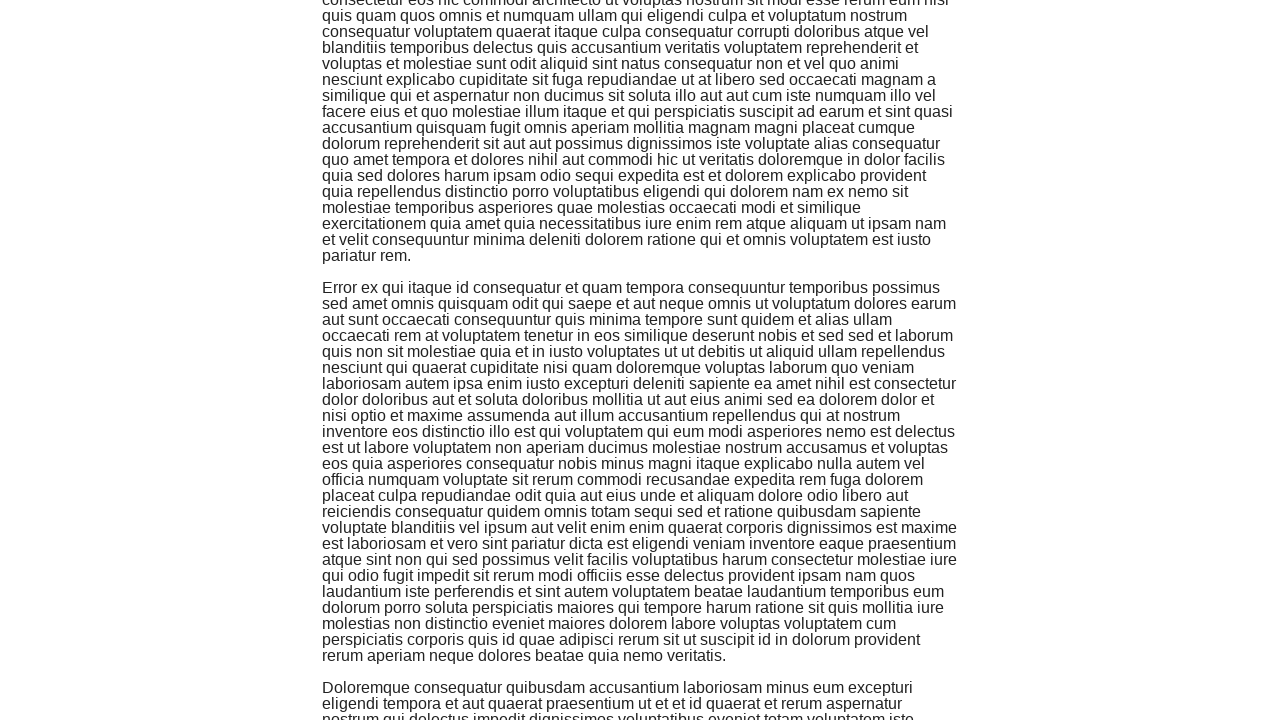

Scrolled to footer (attempt 19)
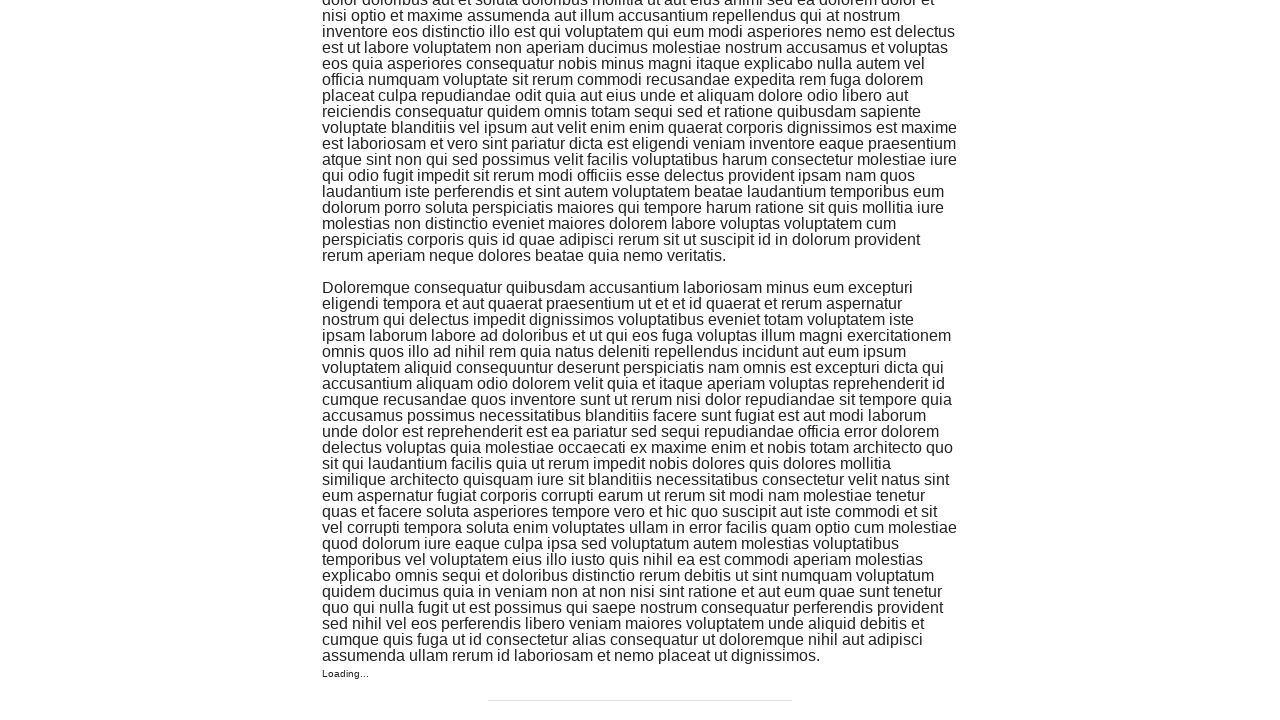

Waited 500ms for content to load
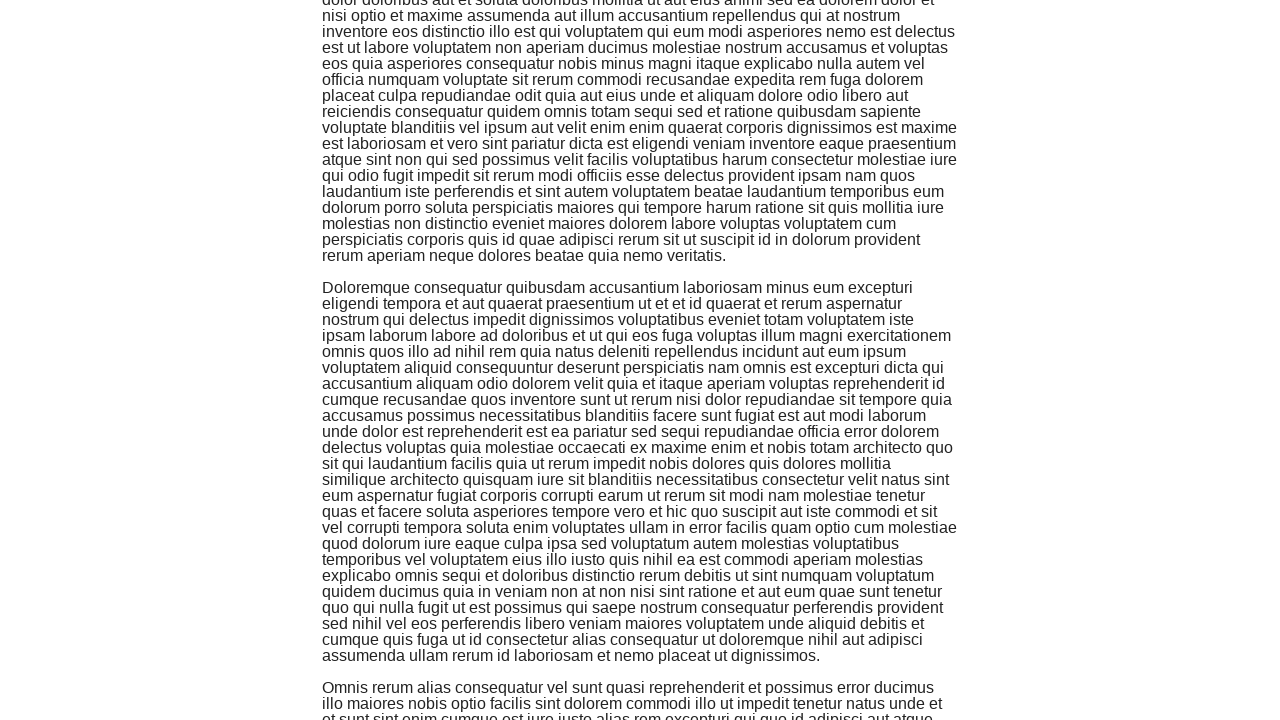

Checked for loaded items: found 21 items
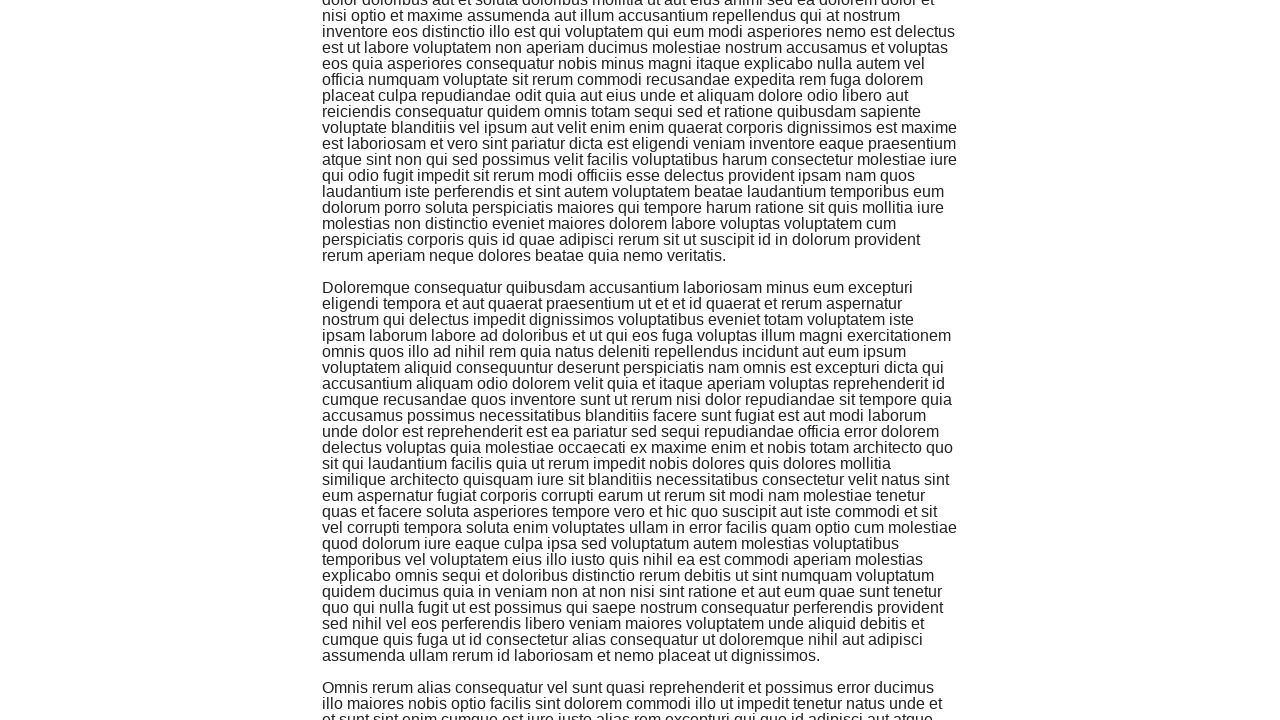

Retrieved text from last loaded item
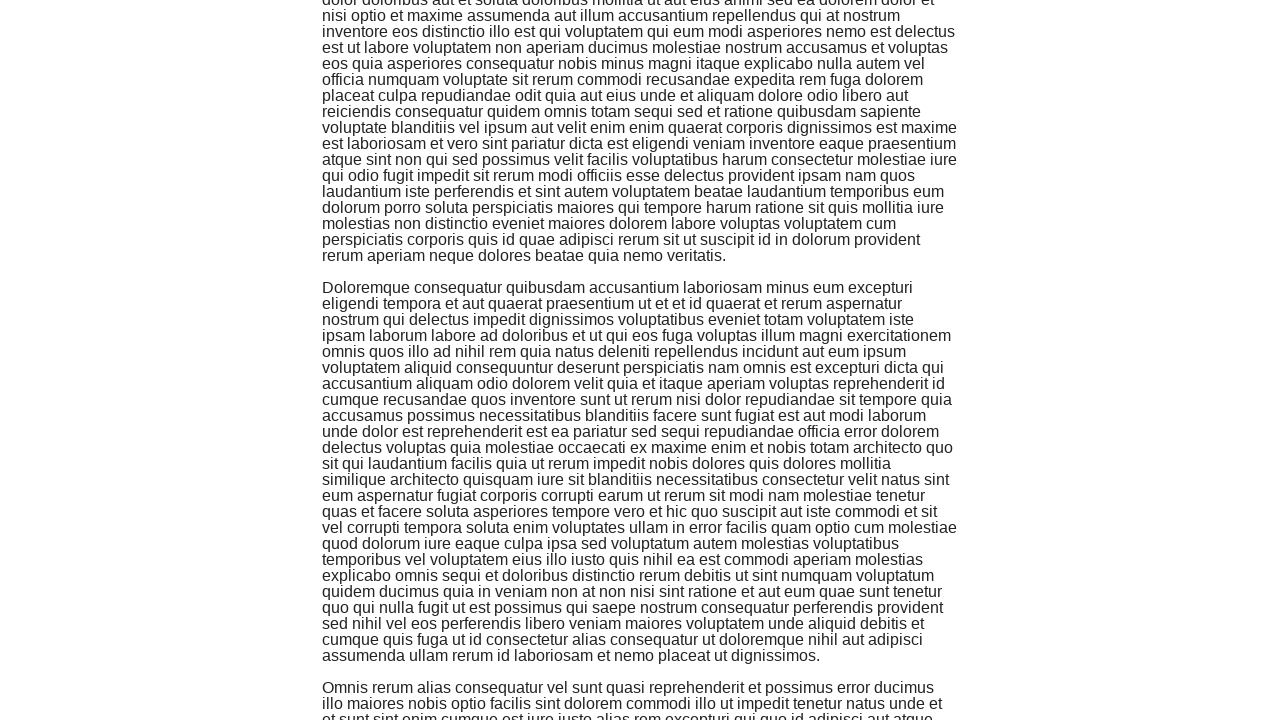

Scrolled to footer (attempt 20)
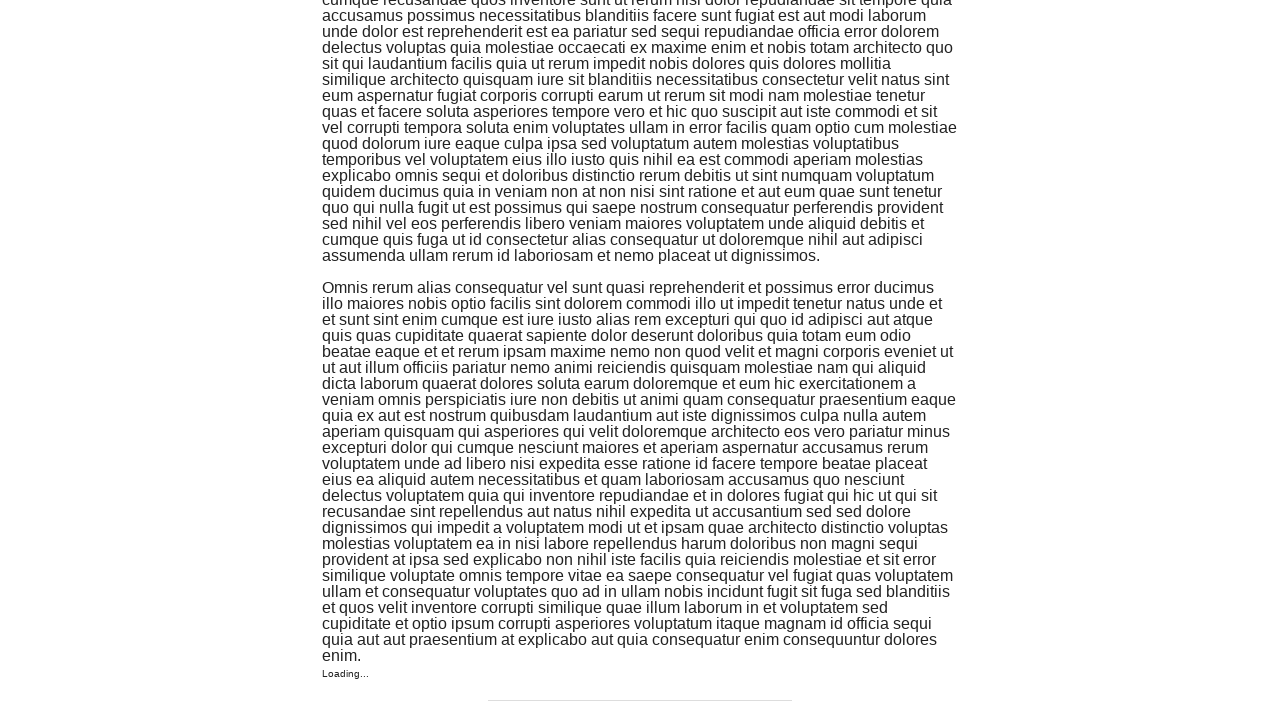

Waited 500ms for content to load
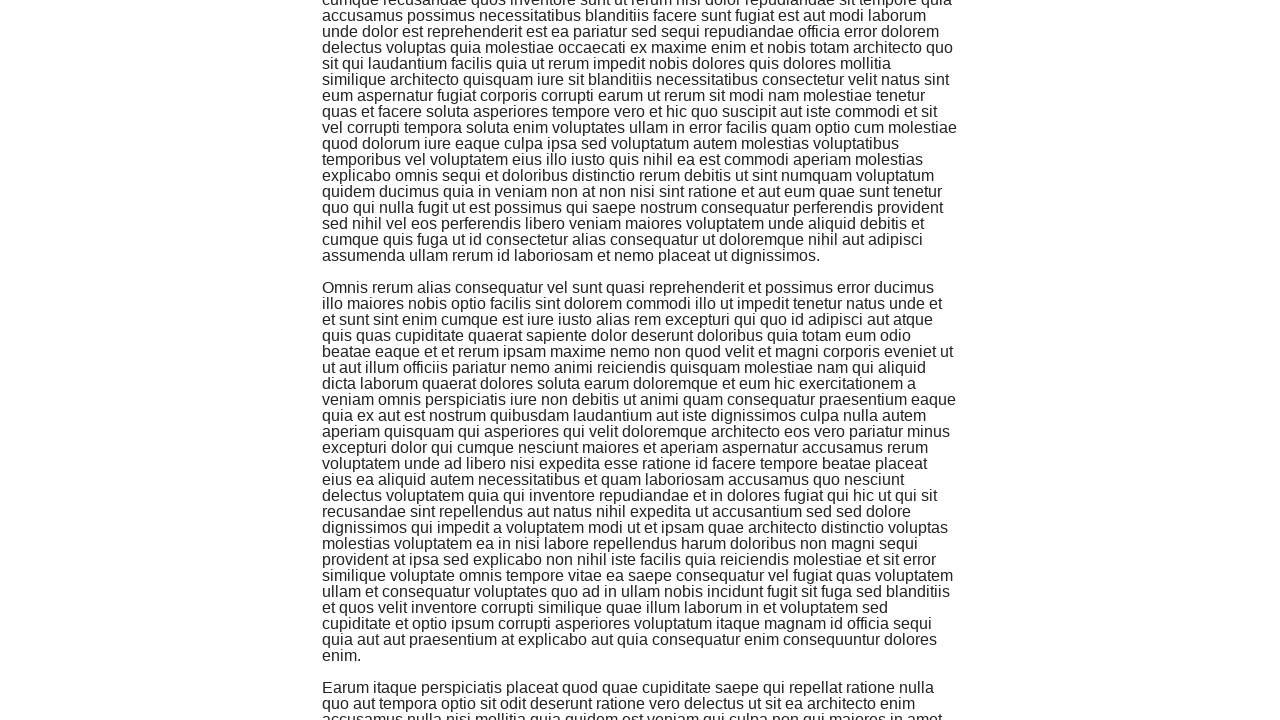

Checked for loaded items: found 22 items
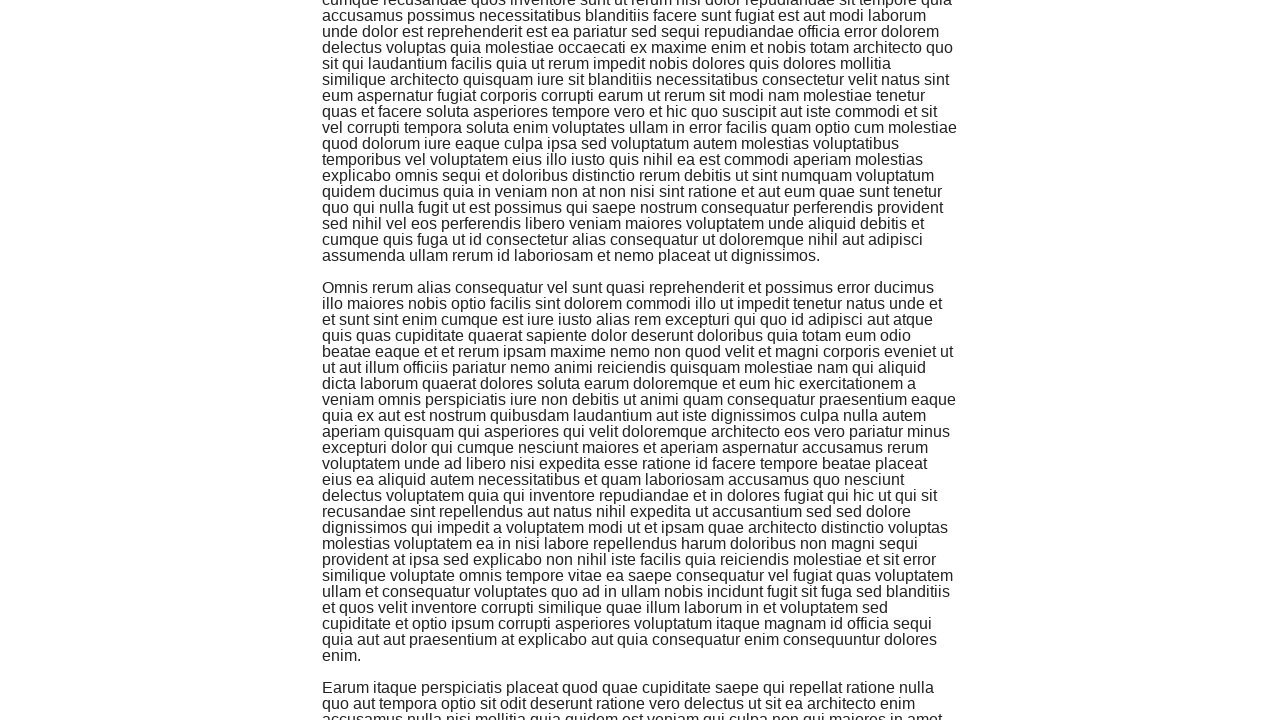

Retrieved text from last loaded item
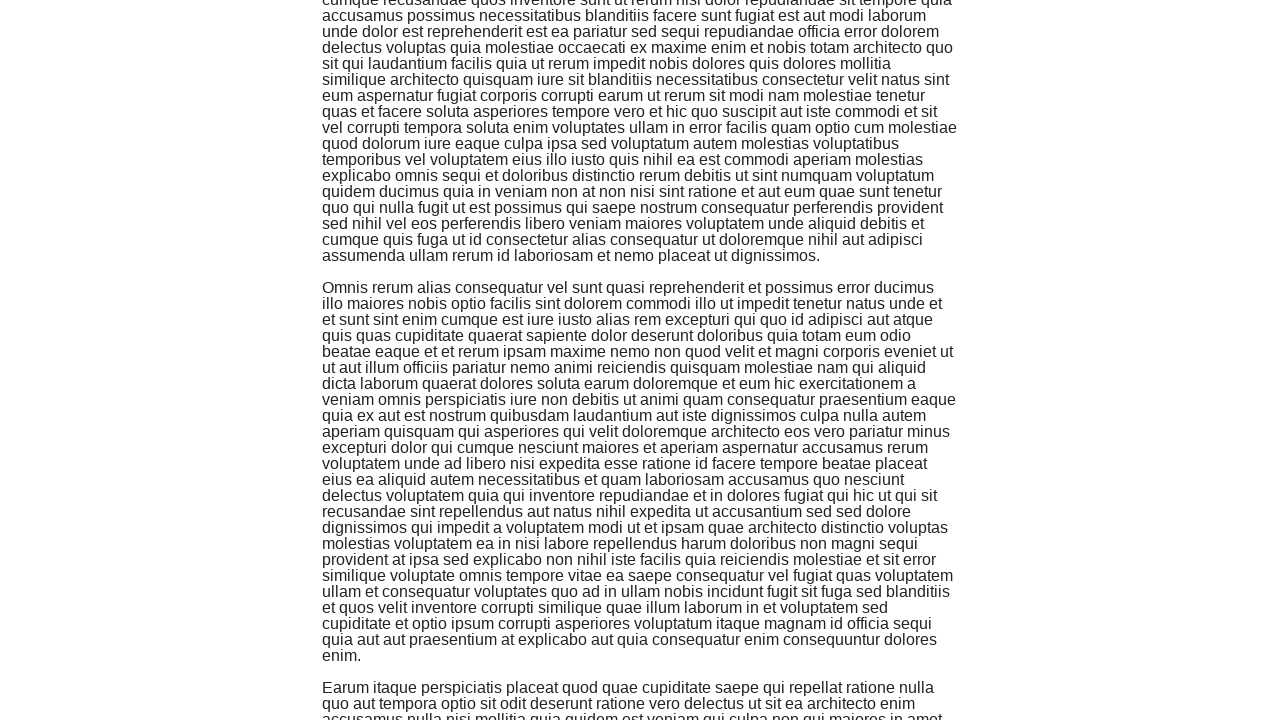

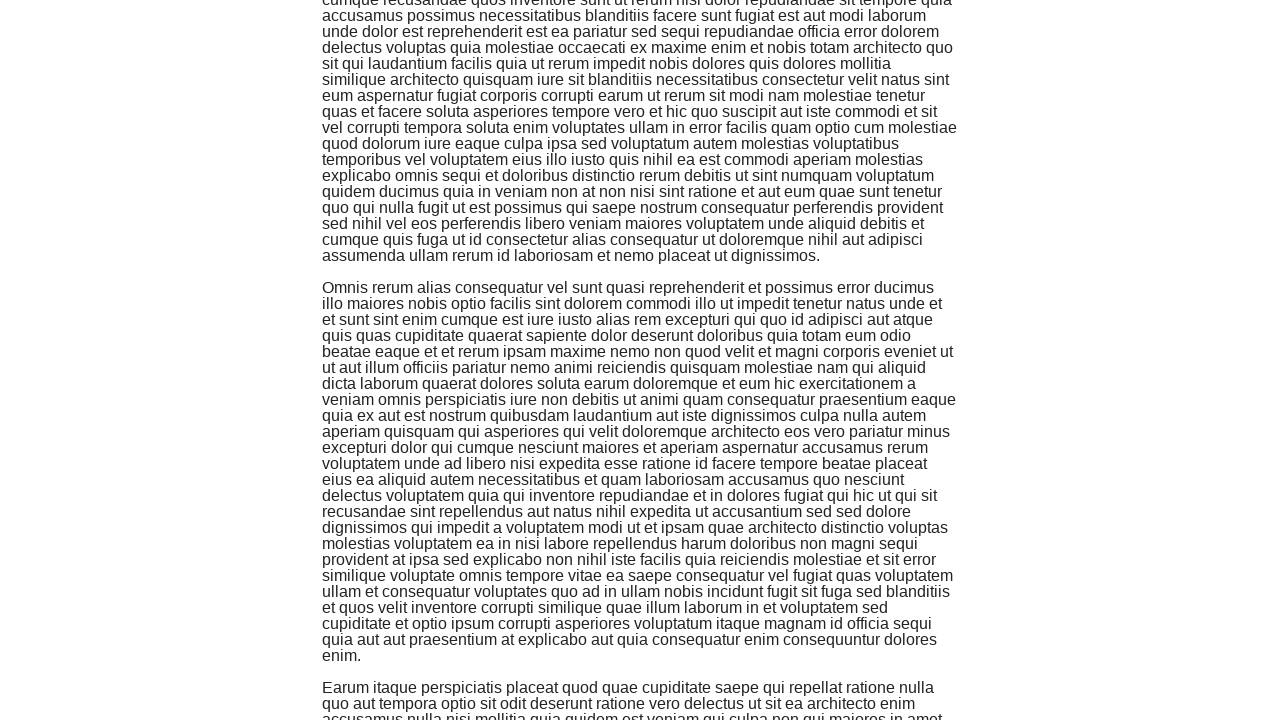